Fills all input fields on a large form with text and clicks the submit button to test form submission functionality

Starting URL: http://suninjuly.github.io/huge_form.html

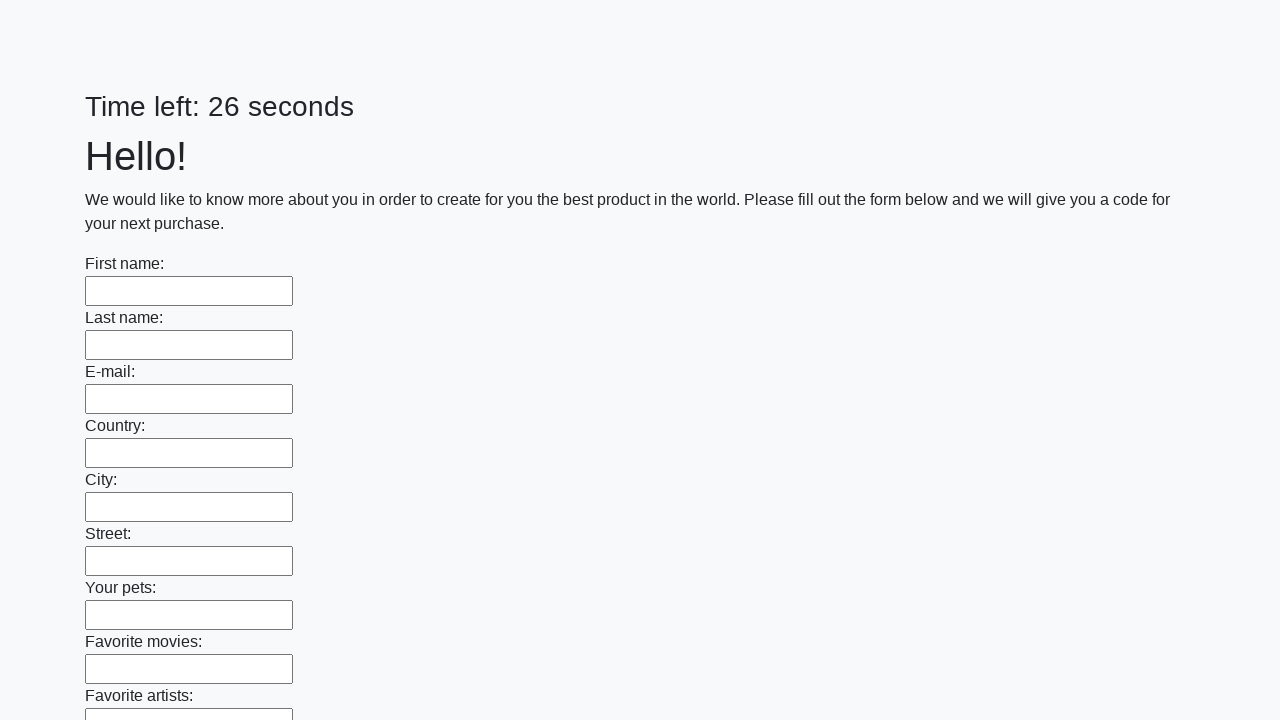

Located all input fields on the huge form
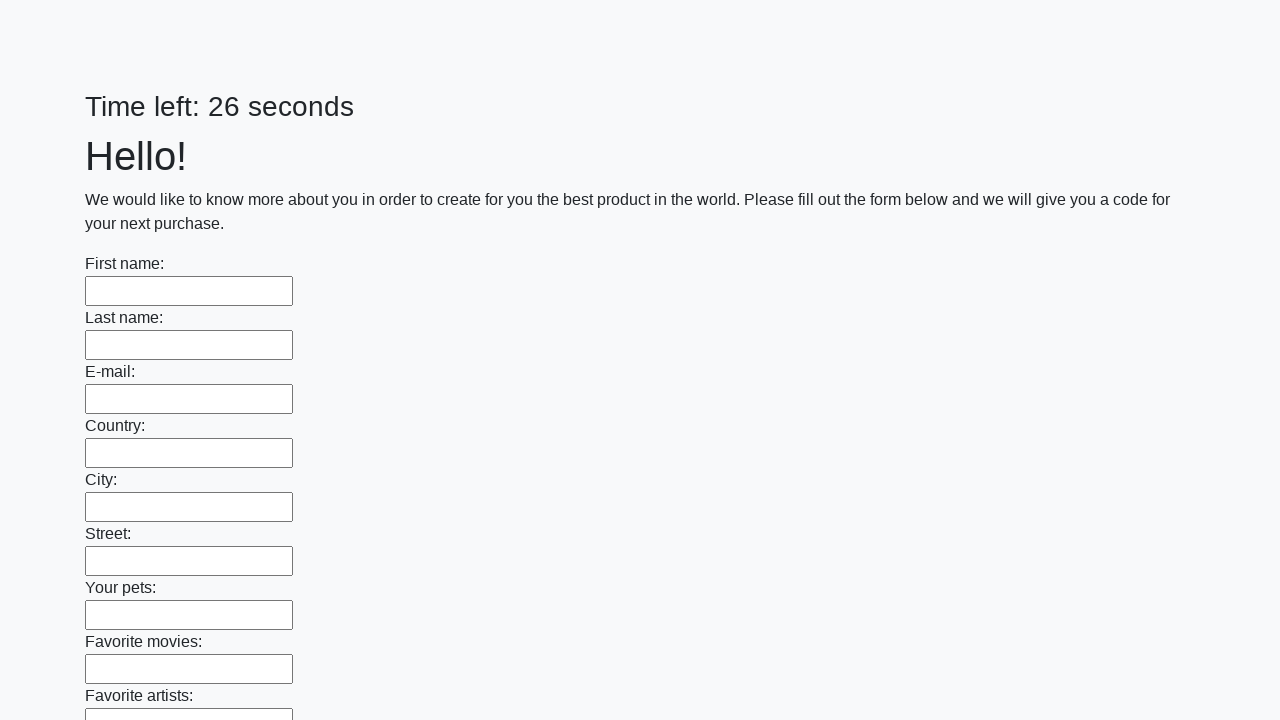

Filled an input field with 'cat' on input >> nth=0
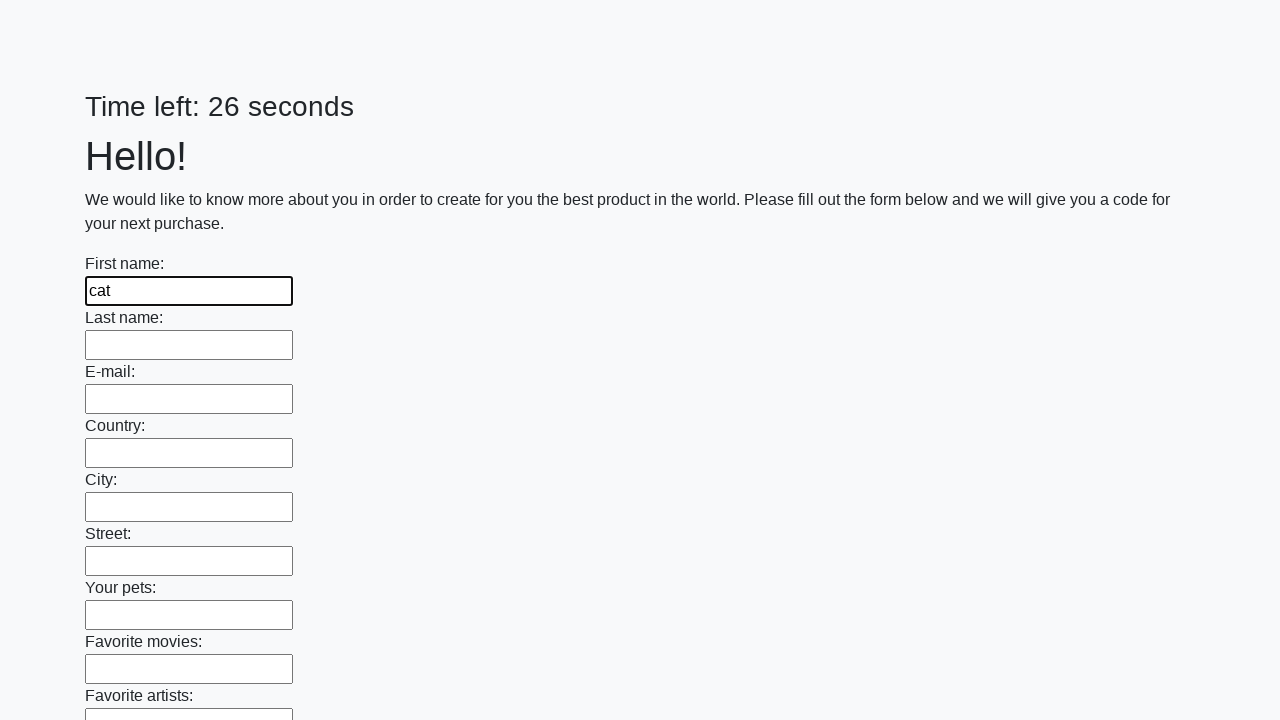

Filled an input field with 'cat' on input >> nth=1
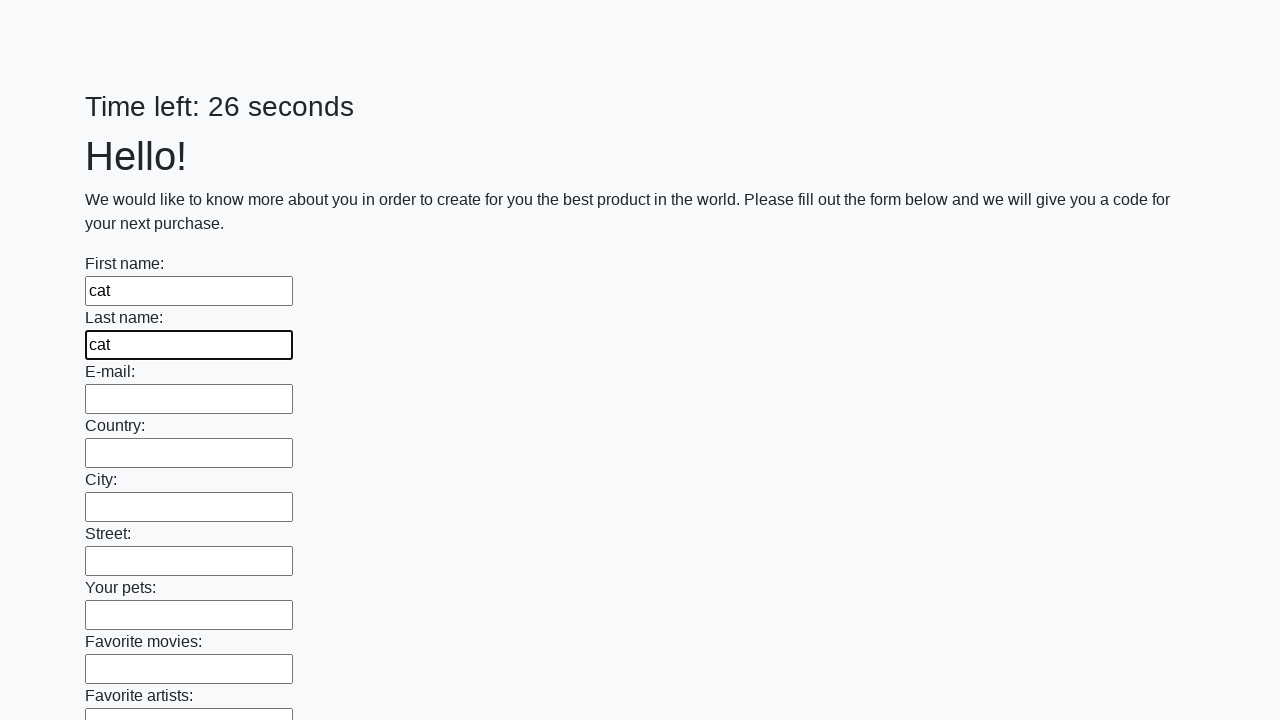

Filled an input field with 'cat' on input >> nth=2
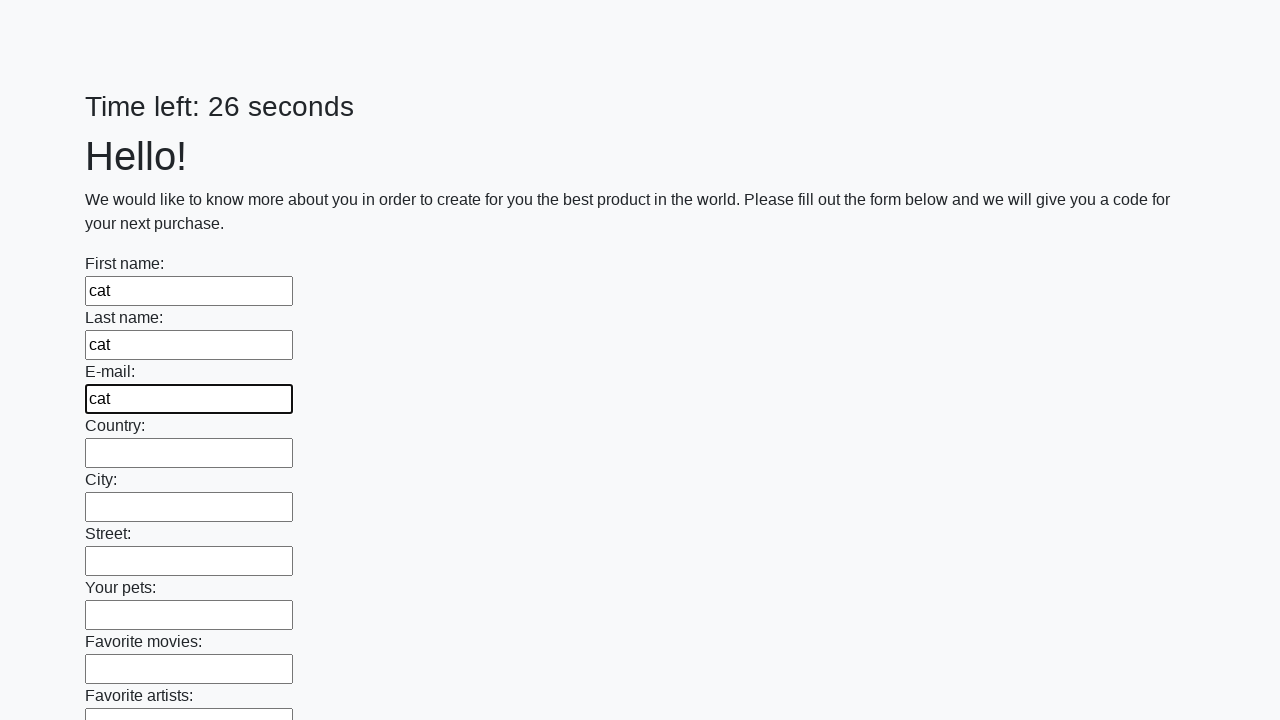

Filled an input field with 'cat' on input >> nth=3
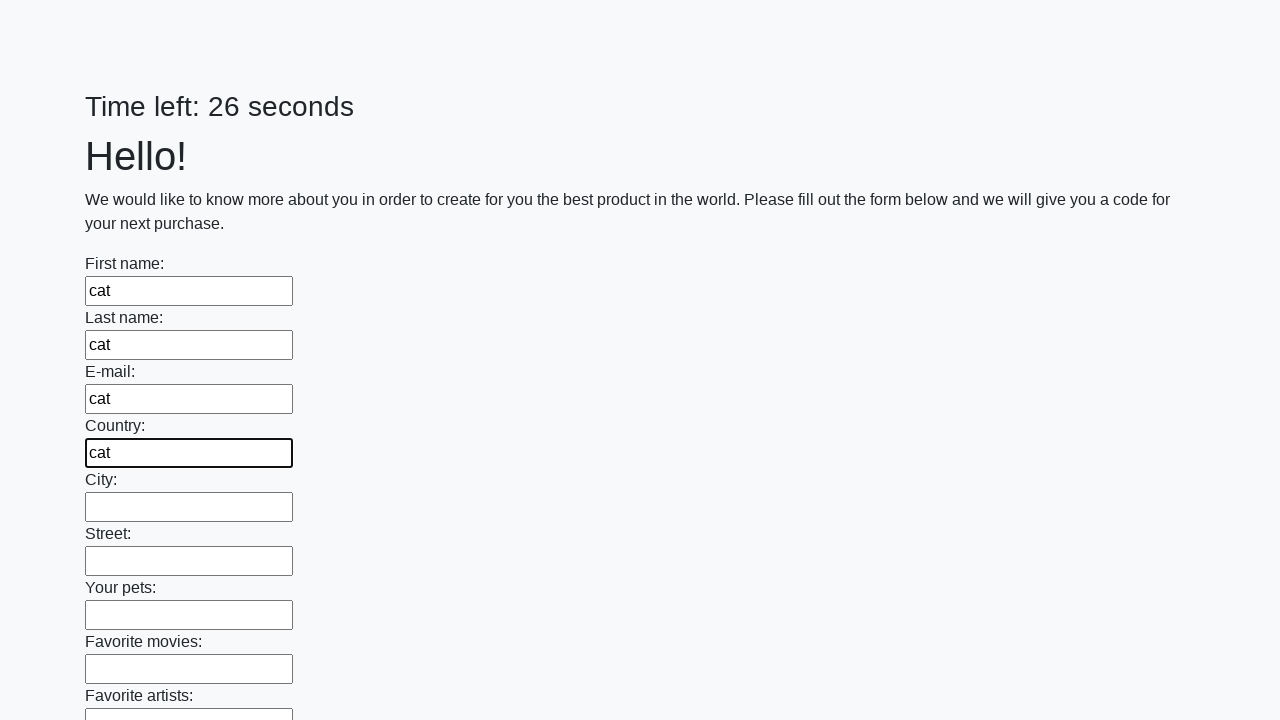

Filled an input field with 'cat' on input >> nth=4
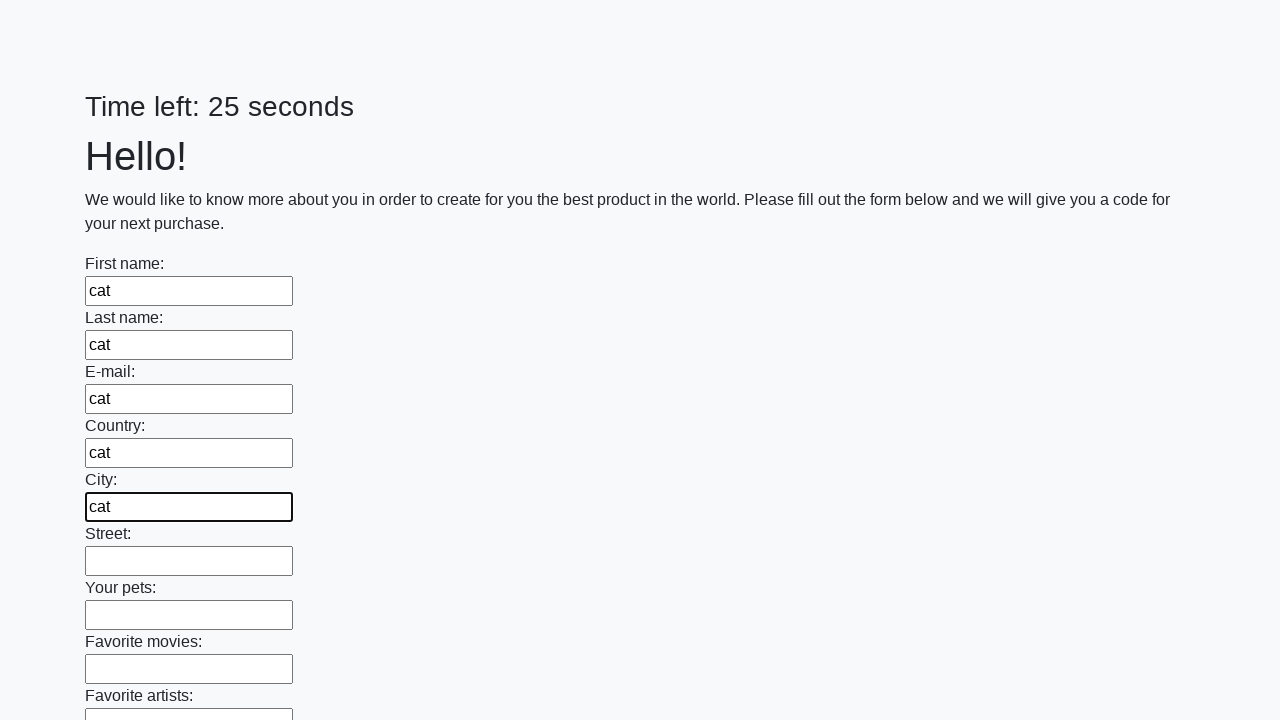

Filled an input field with 'cat' on input >> nth=5
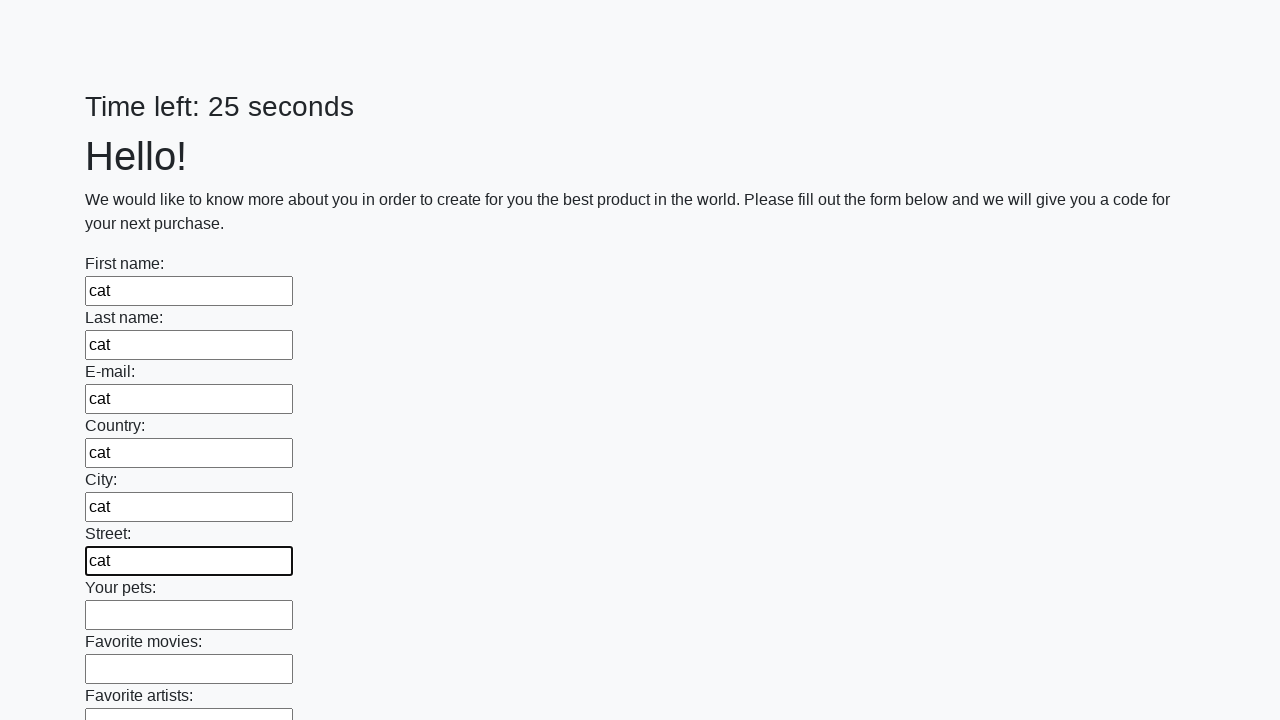

Filled an input field with 'cat' on input >> nth=6
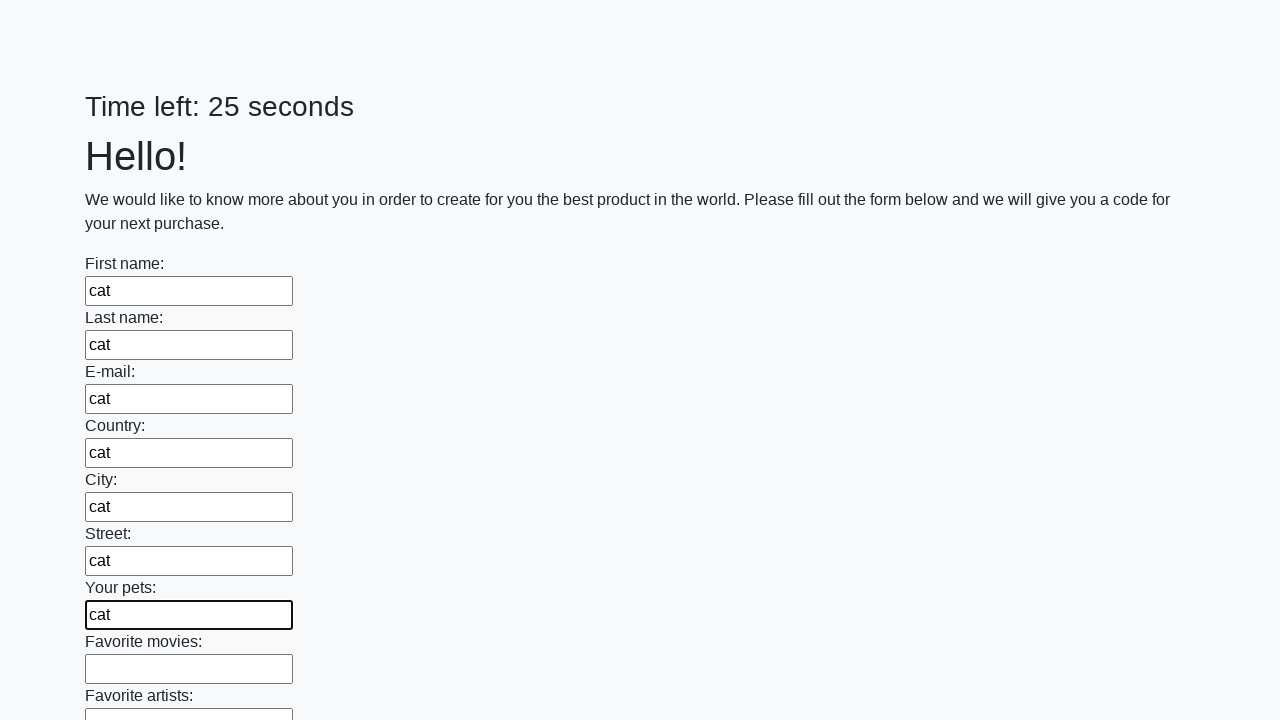

Filled an input field with 'cat' on input >> nth=7
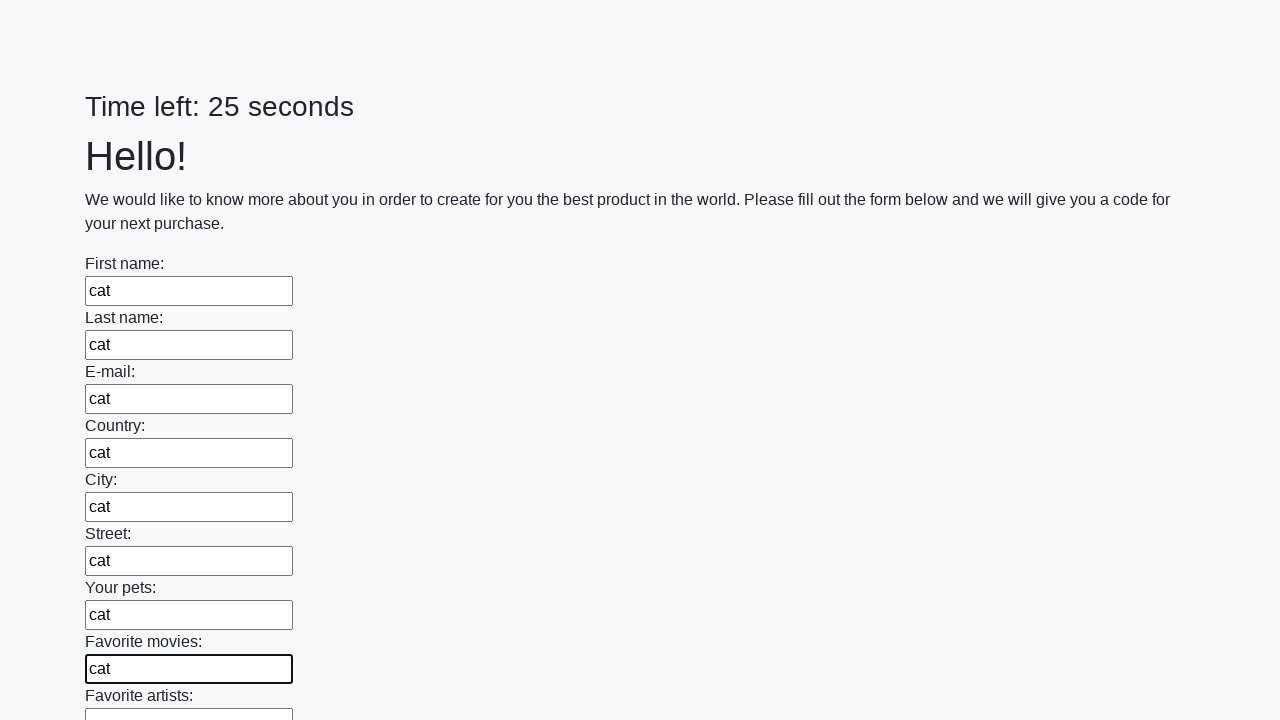

Filled an input field with 'cat' on input >> nth=8
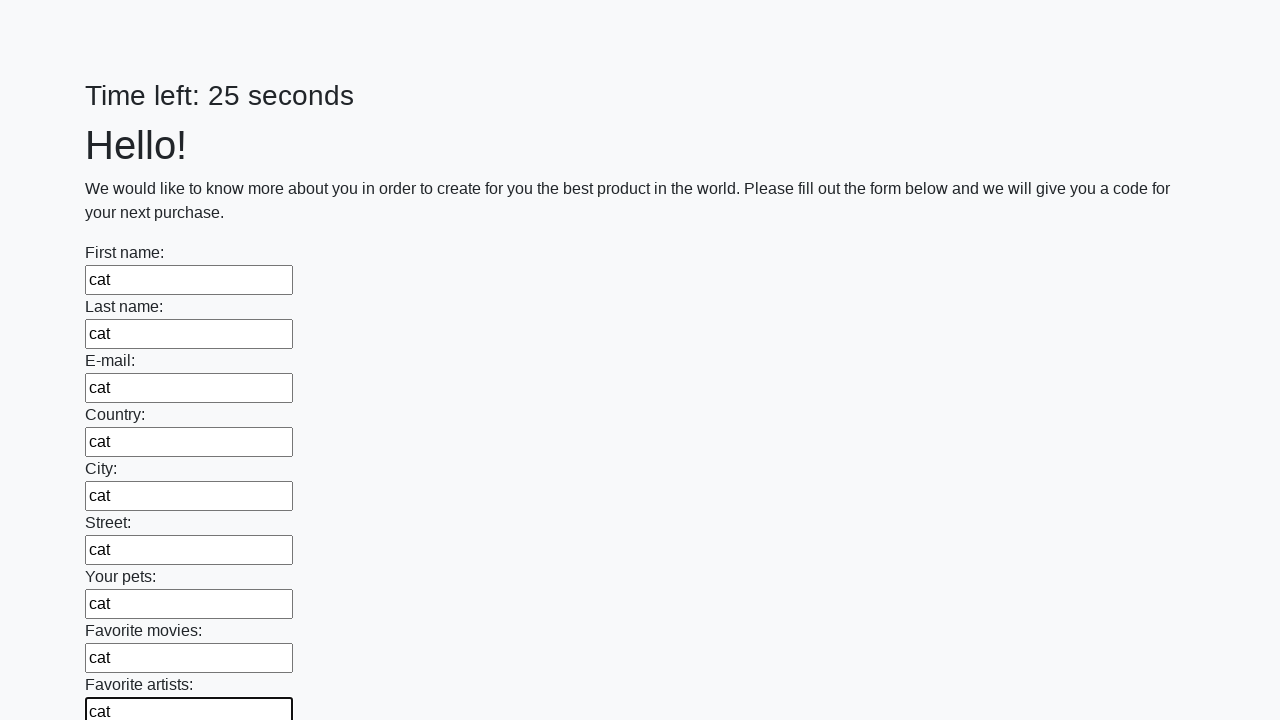

Filled an input field with 'cat' on input >> nth=9
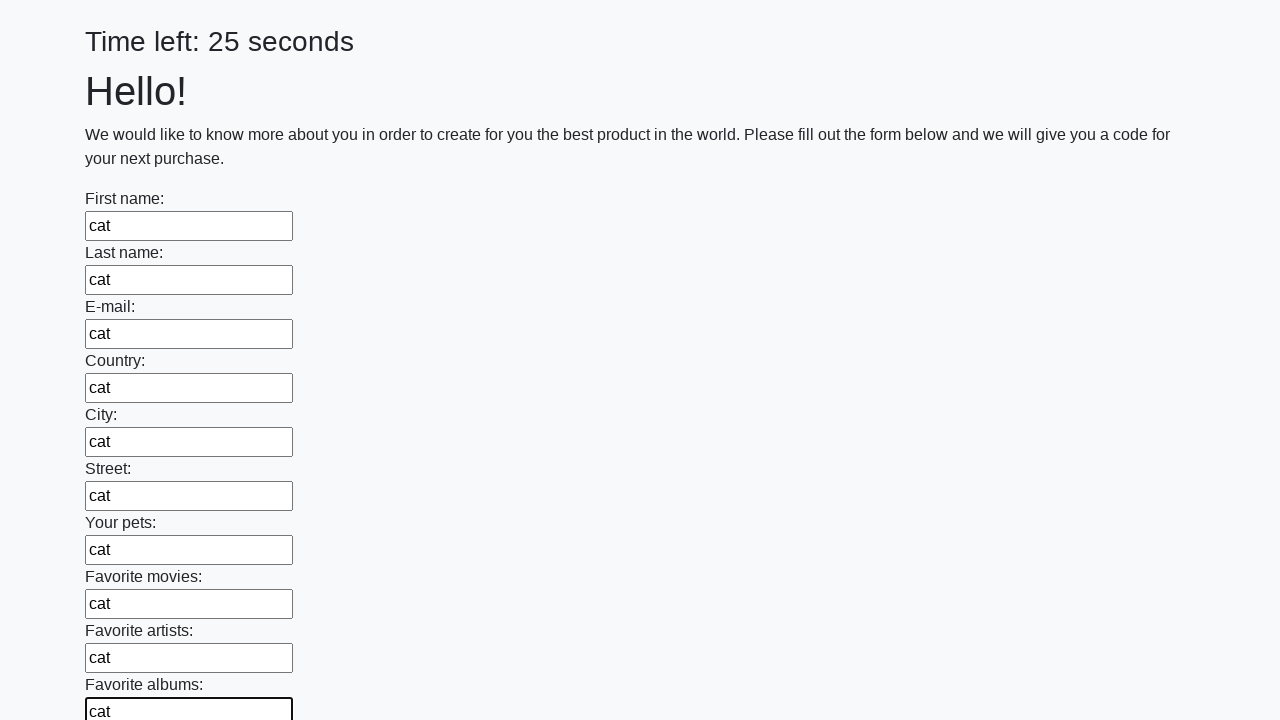

Filled an input field with 'cat' on input >> nth=10
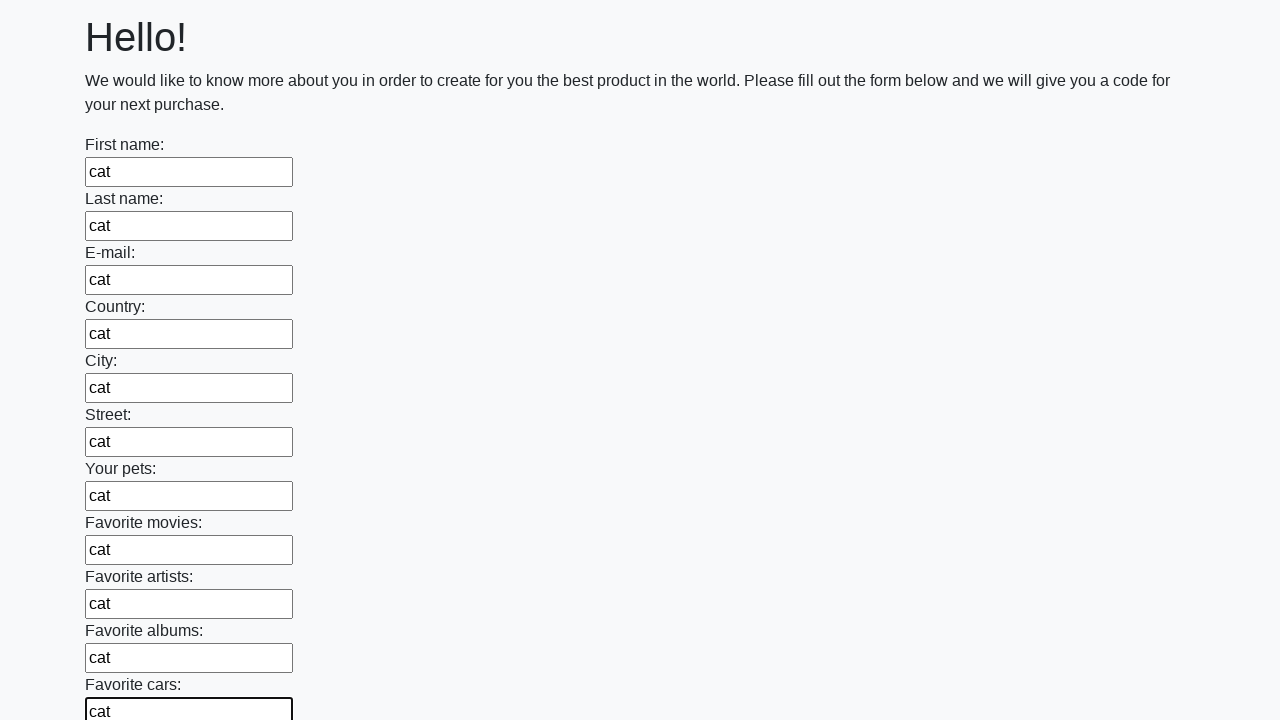

Filled an input field with 'cat' on input >> nth=11
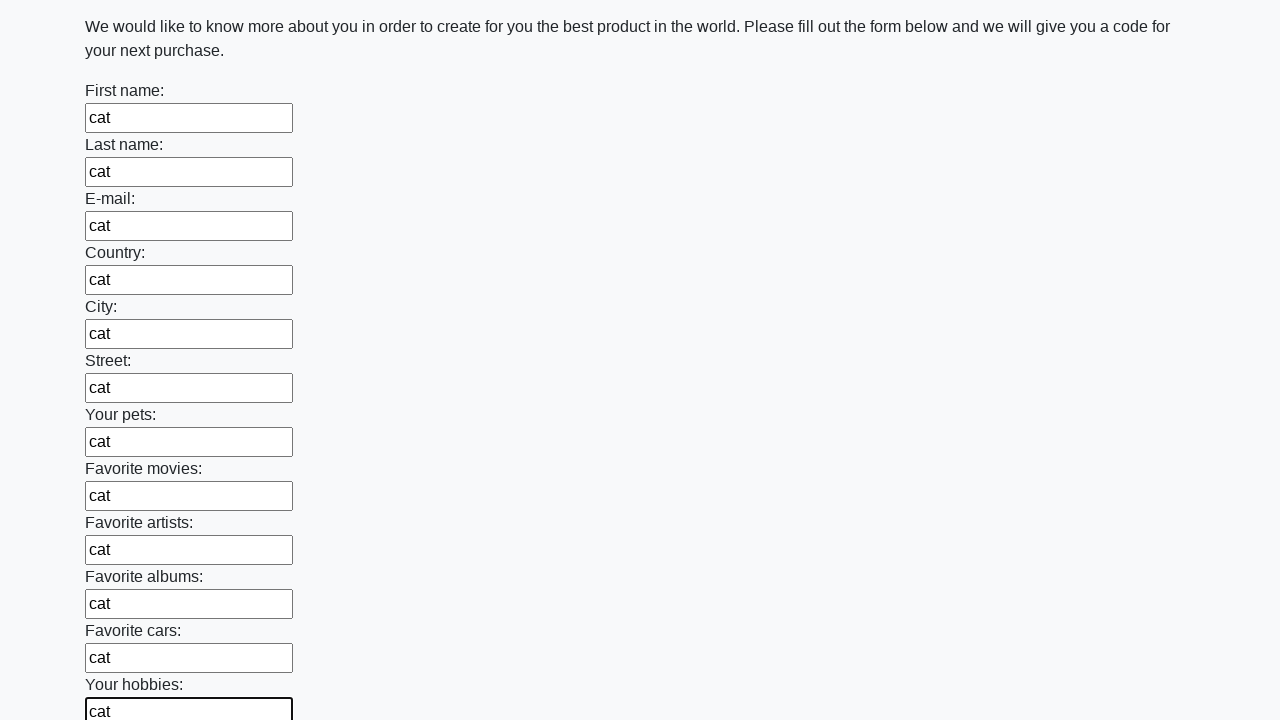

Filled an input field with 'cat' on input >> nth=12
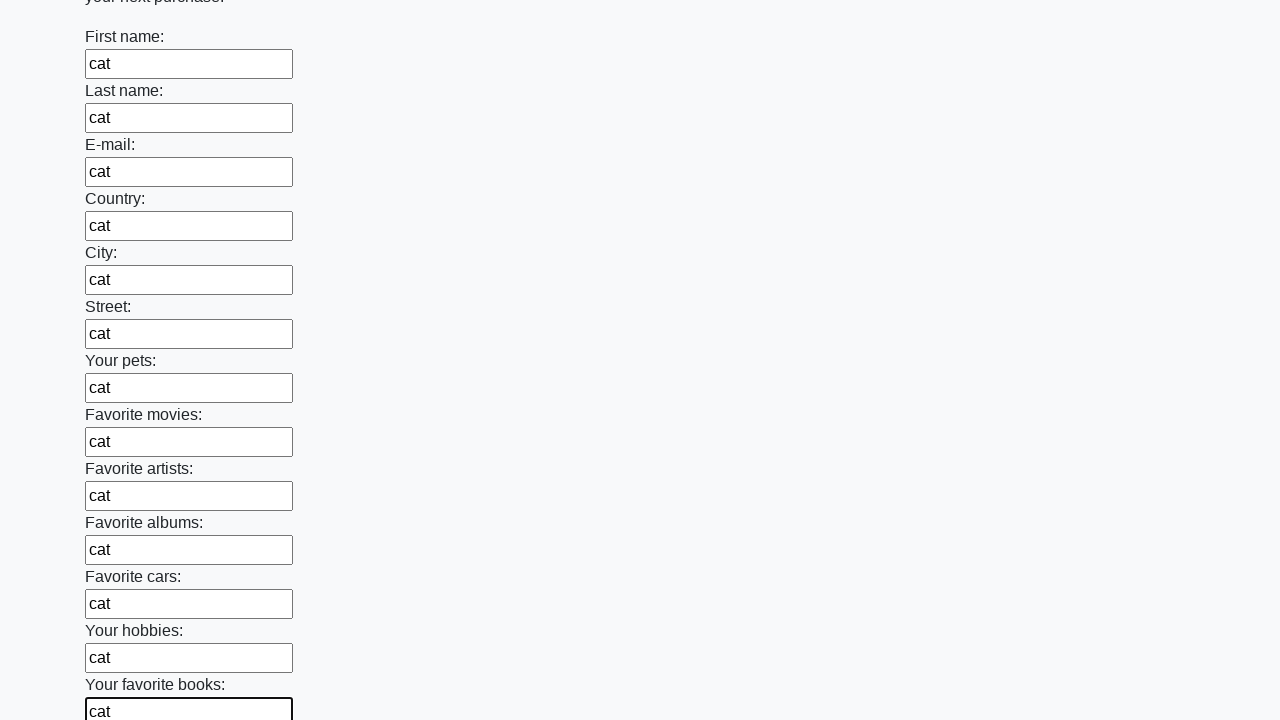

Filled an input field with 'cat' on input >> nth=13
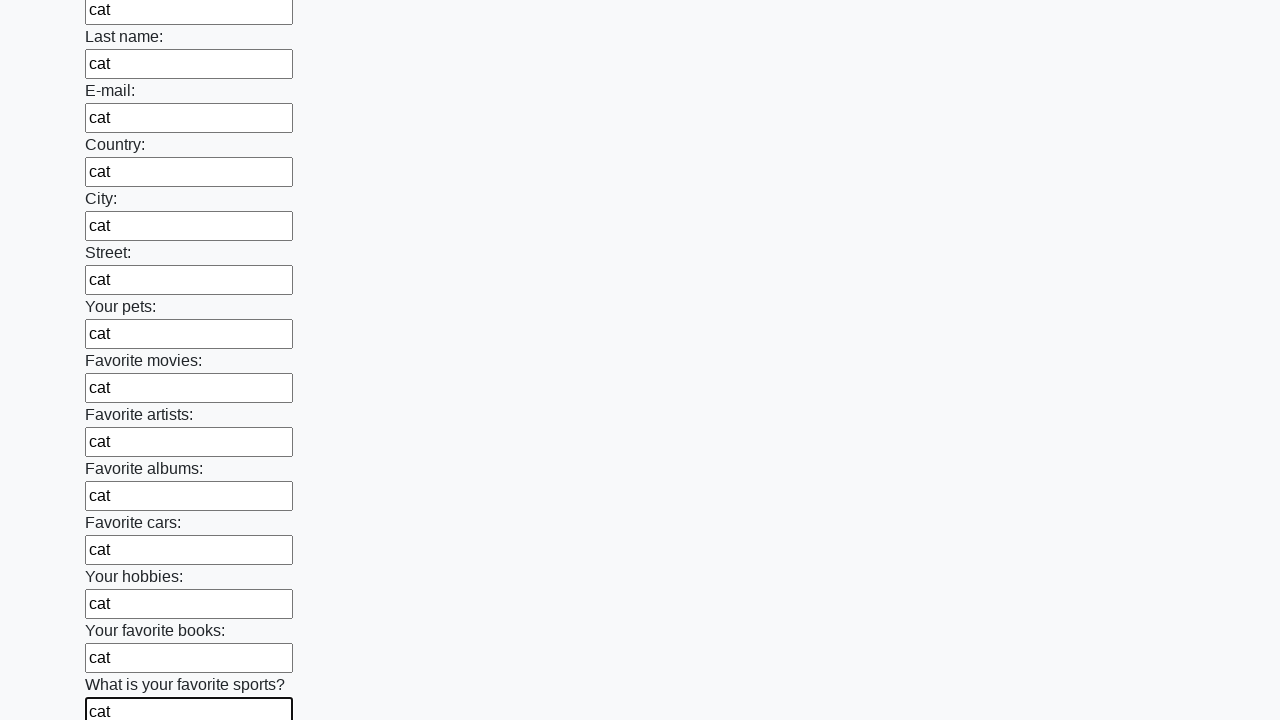

Filled an input field with 'cat' on input >> nth=14
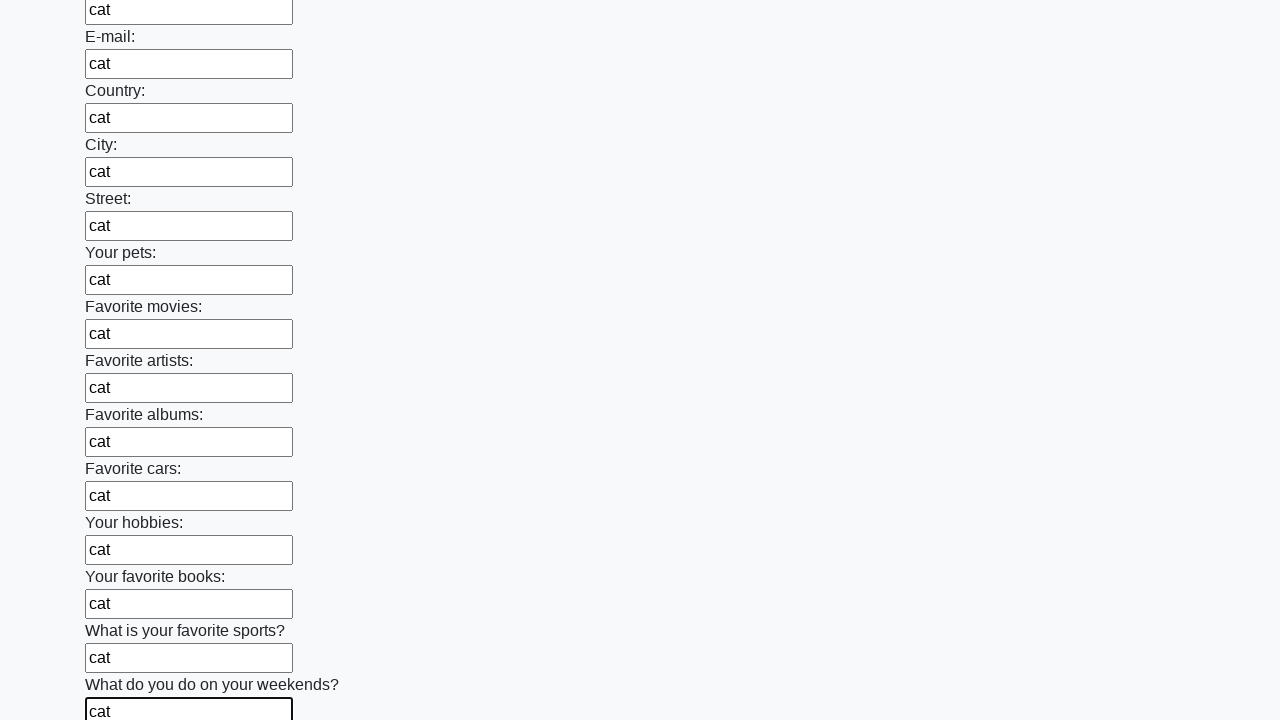

Filled an input field with 'cat' on input >> nth=15
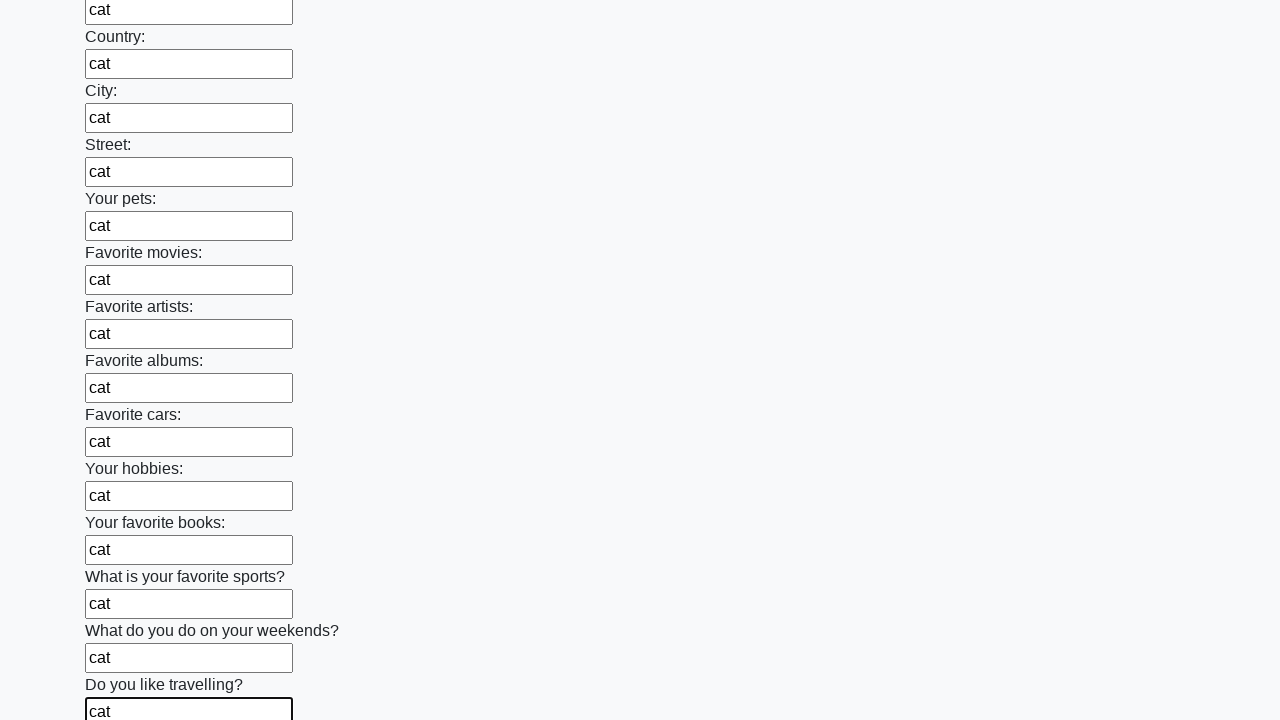

Filled an input field with 'cat' on input >> nth=16
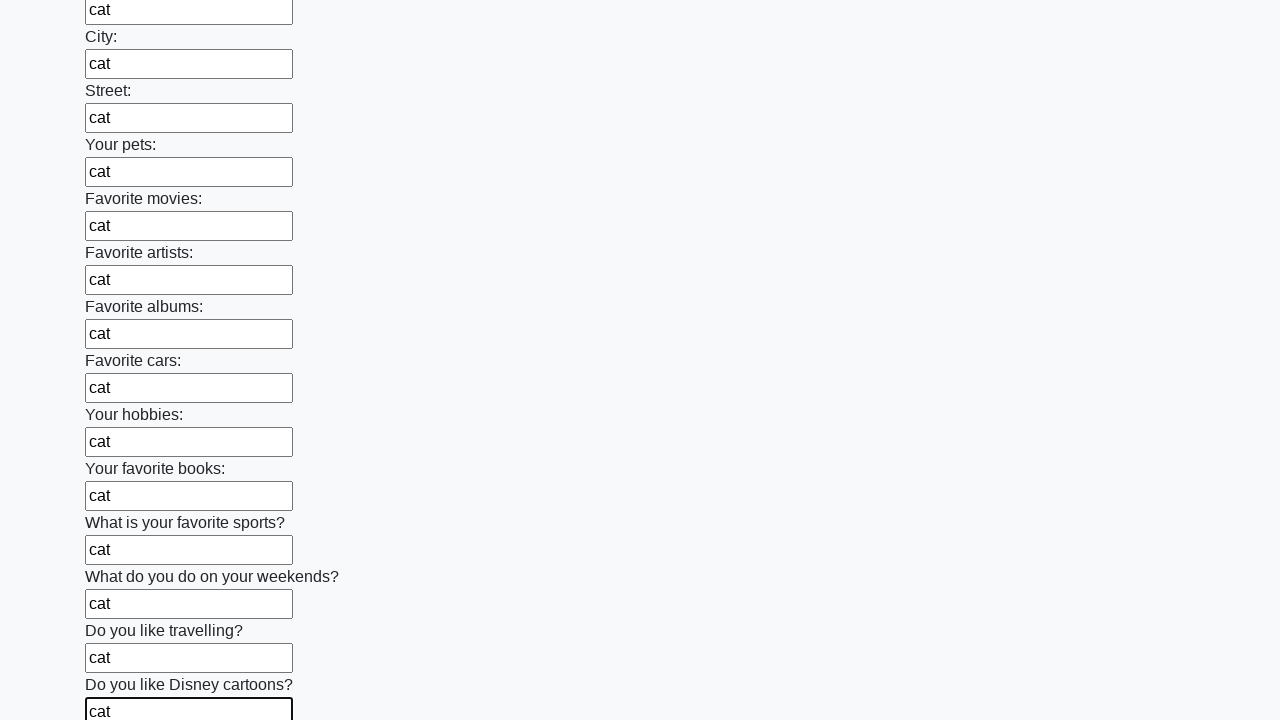

Filled an input field with 'cat' on input >> nth=17
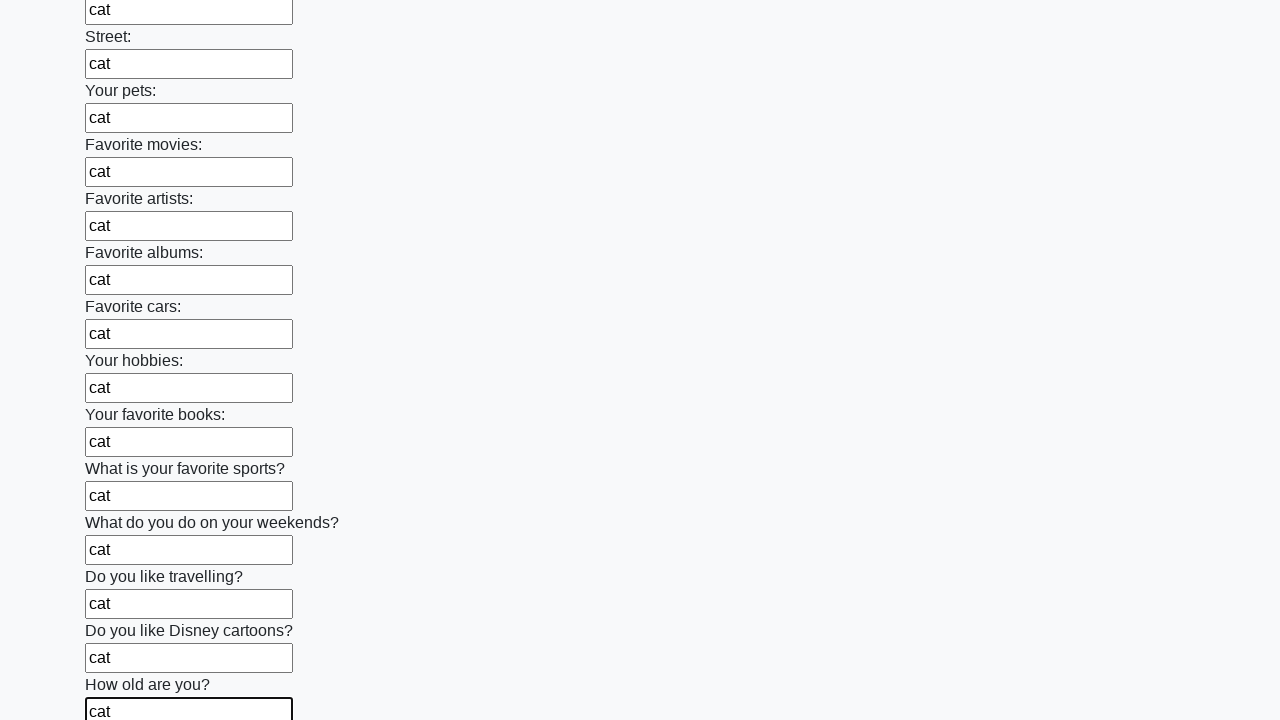

Filled an input field with 'cat' on input >> nth=18
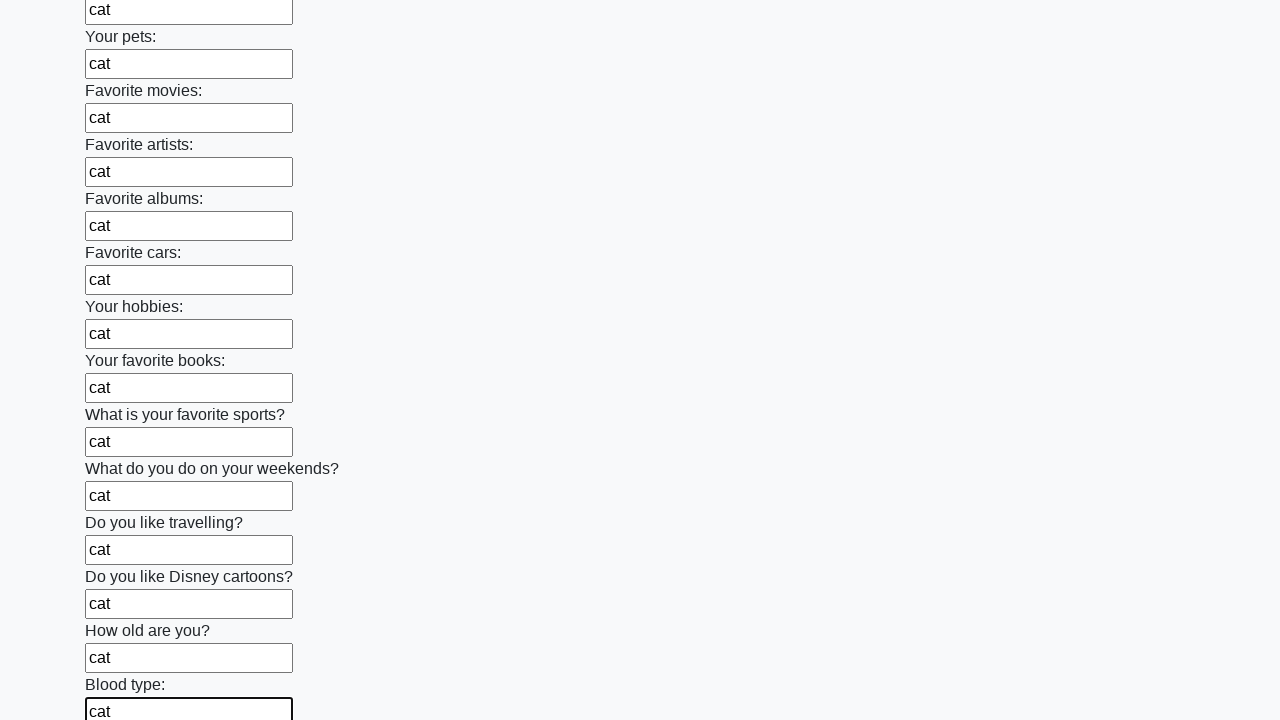

Filled an input field with 'cat' on input >> nth=19
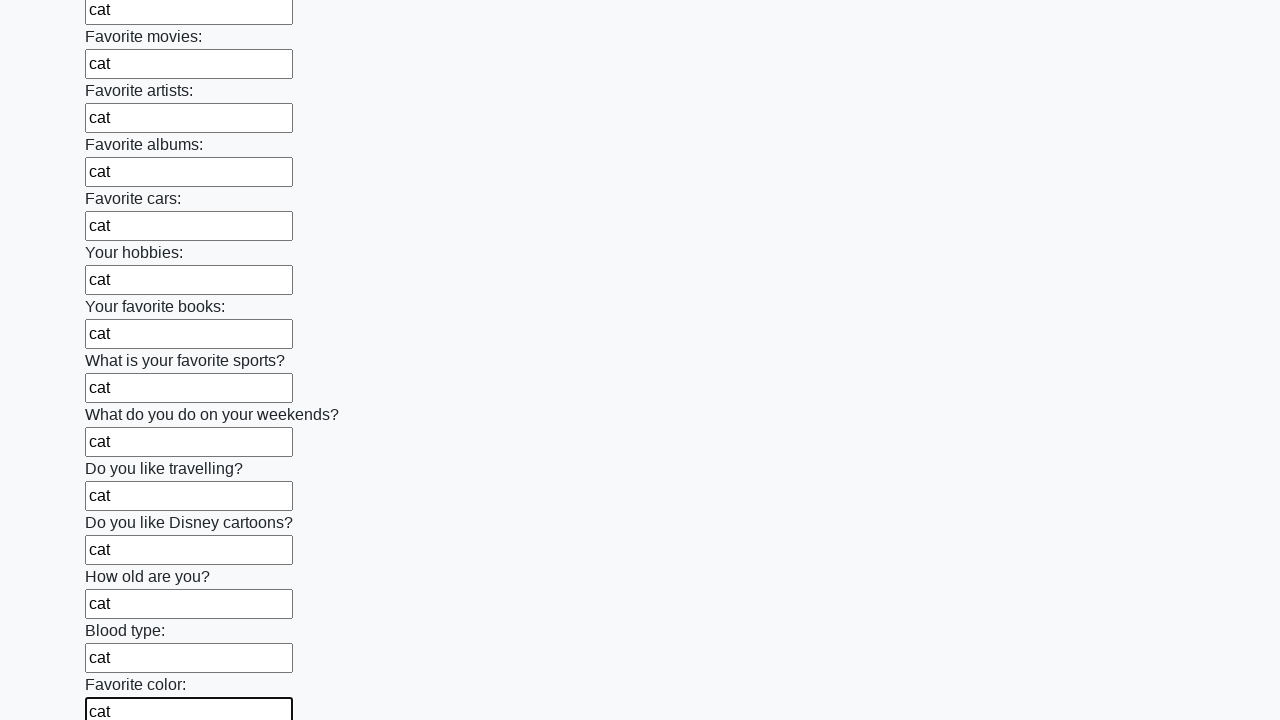

Filled an input field with 'cat' on input >> nth=20
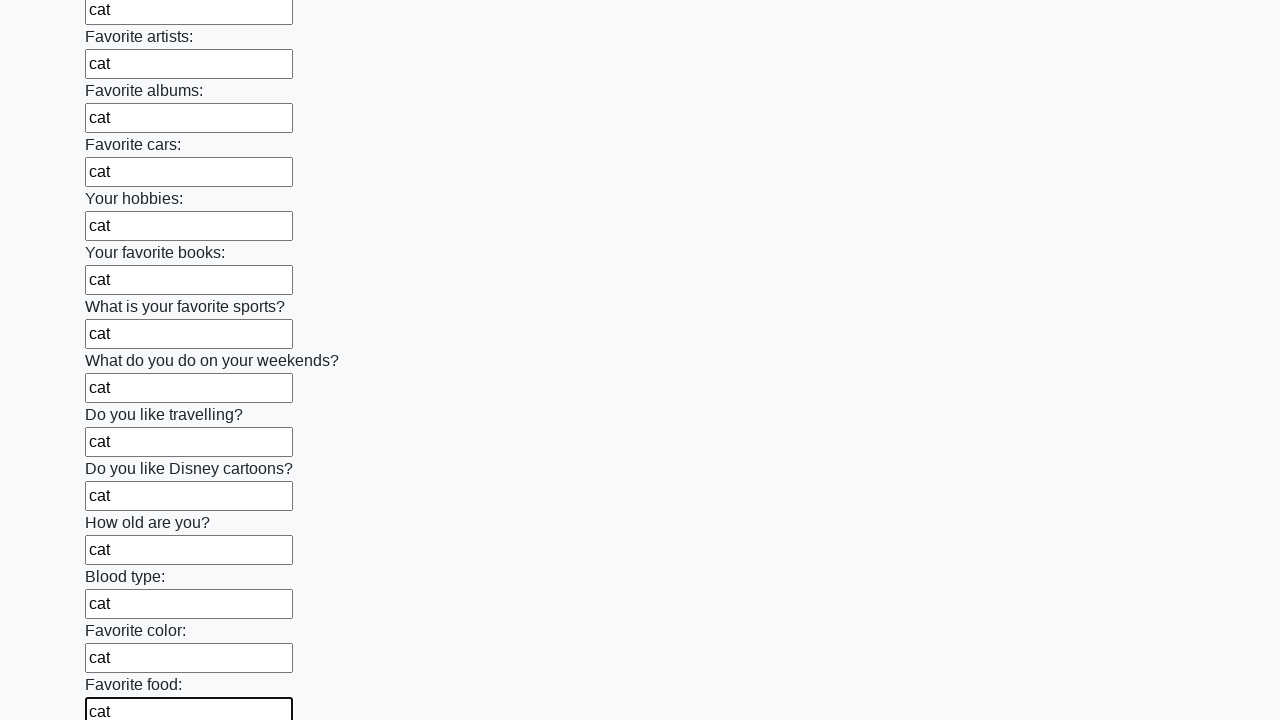

Filled an input field with 'cat' on input >> nth=21
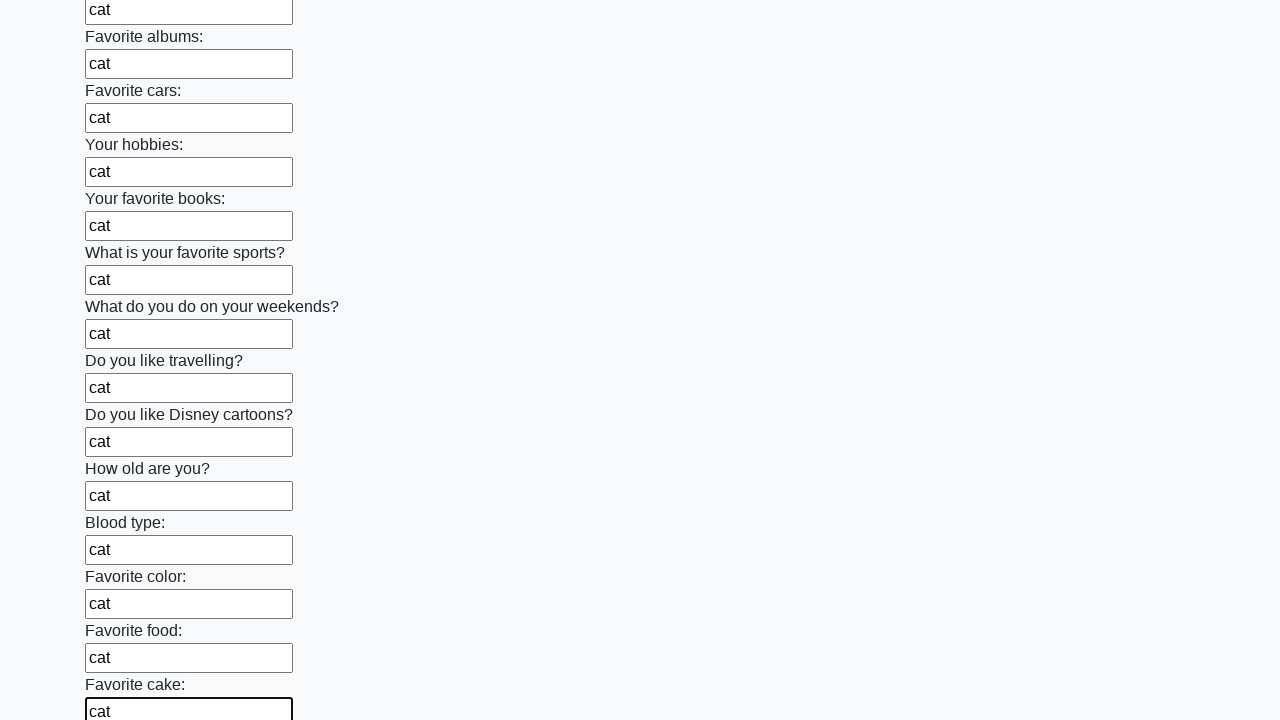

Filled an input field with 'cat' on input >> nth=22
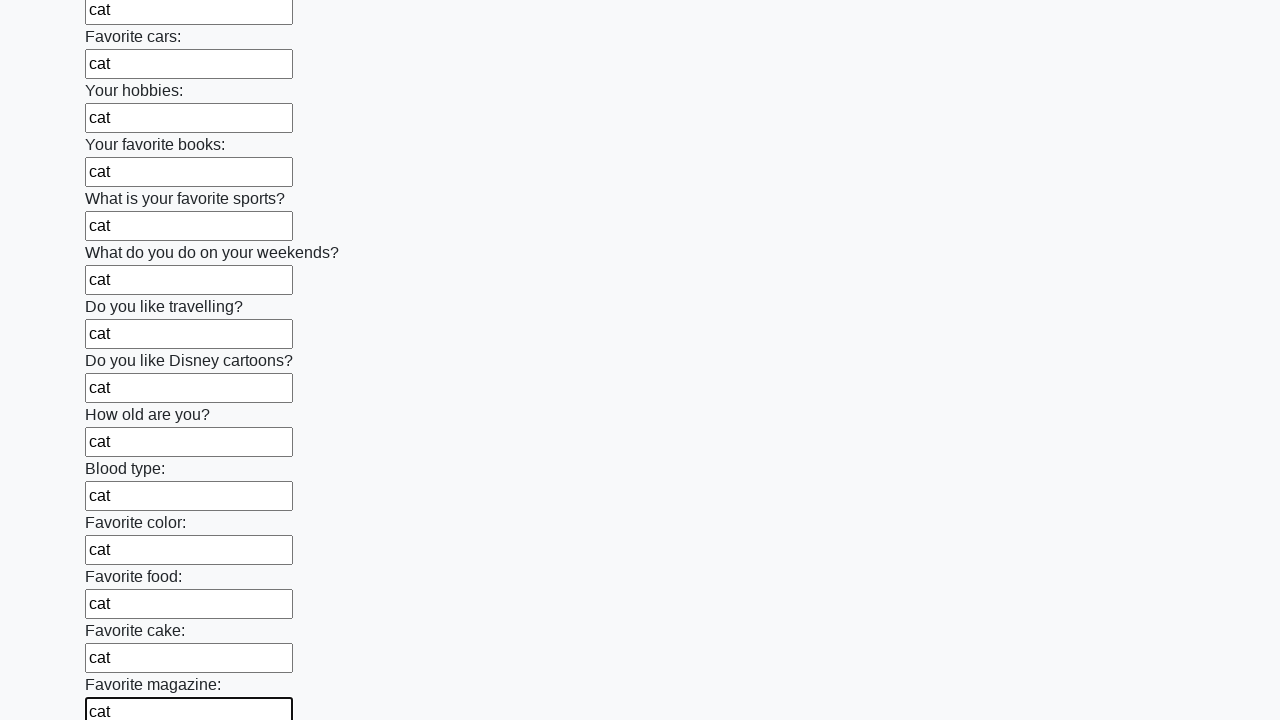

Filled an input field with 'cat' on input >> nth=23
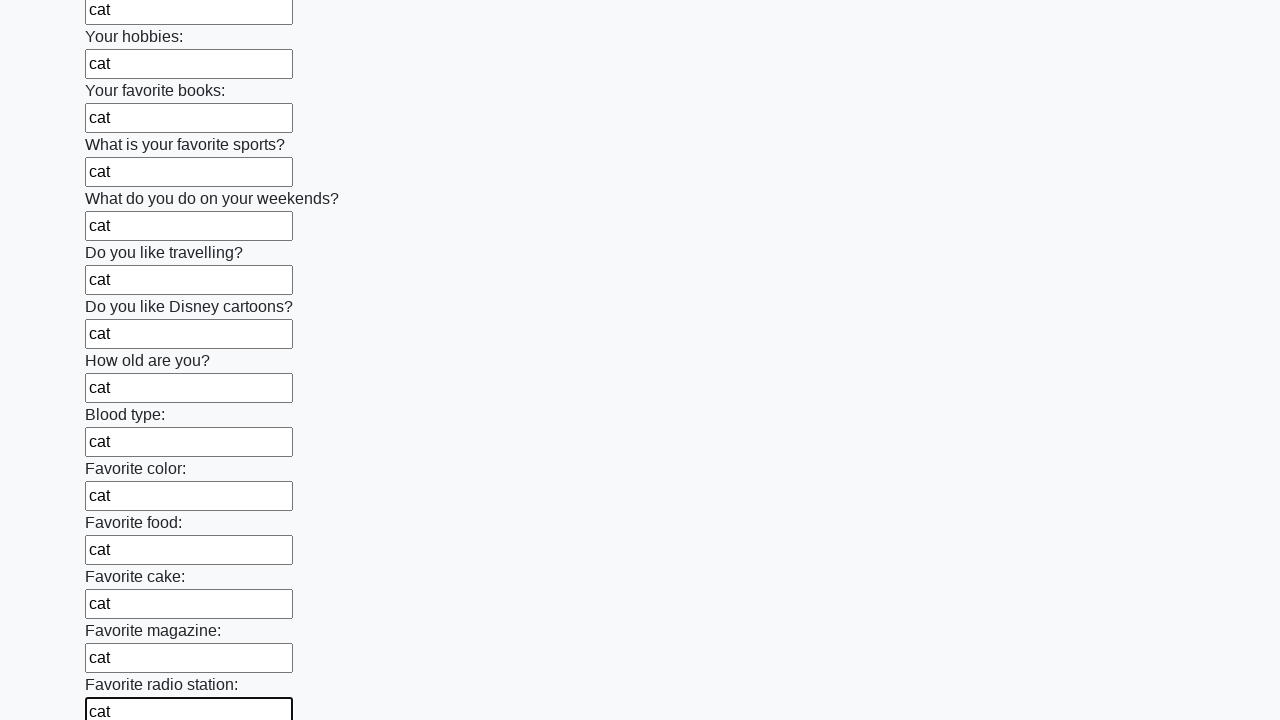

Filled an input field with 'cat' on input >> nth=24
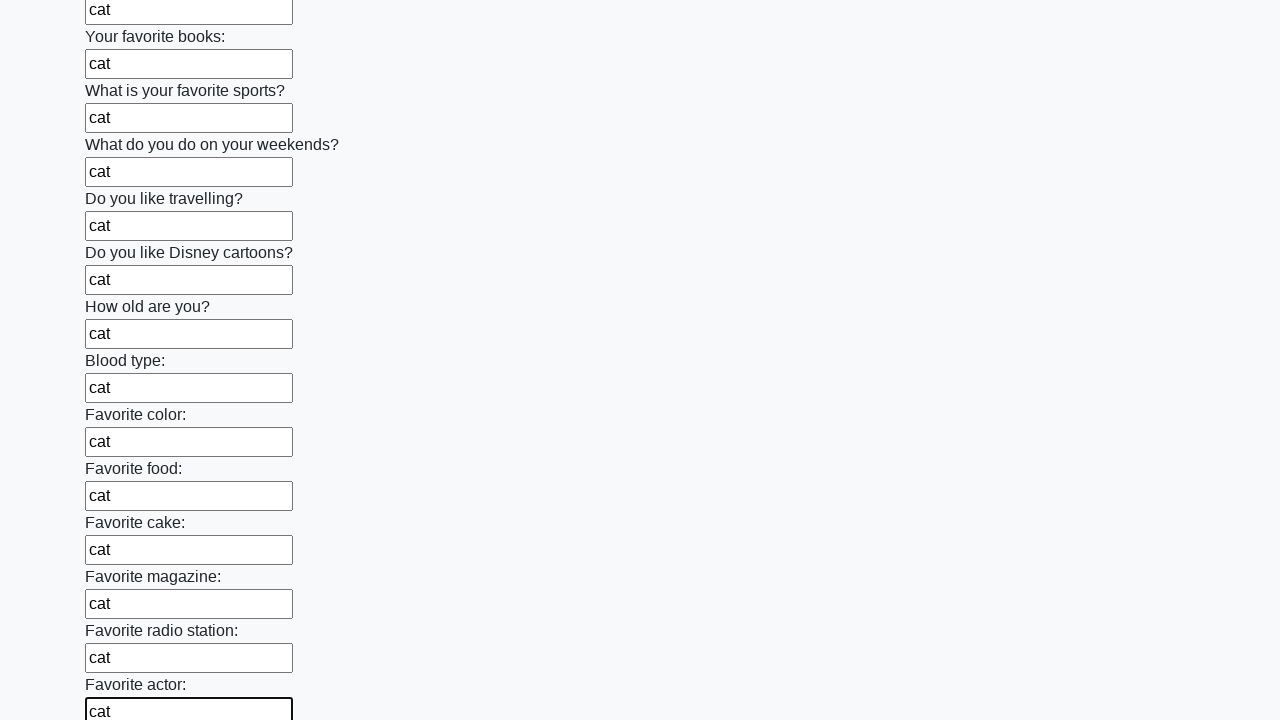

Filled an input field with 'cat' on input >> nth=25
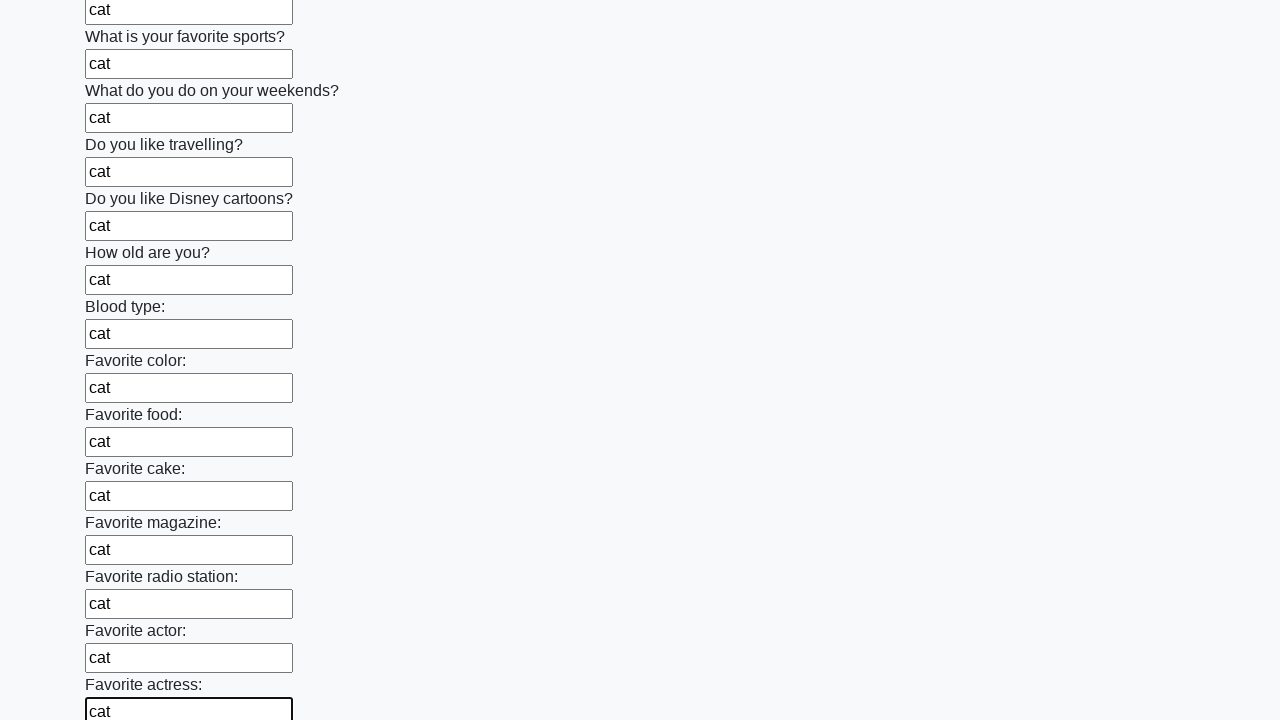

Filled an input field with 'cat' on input >> nth=26
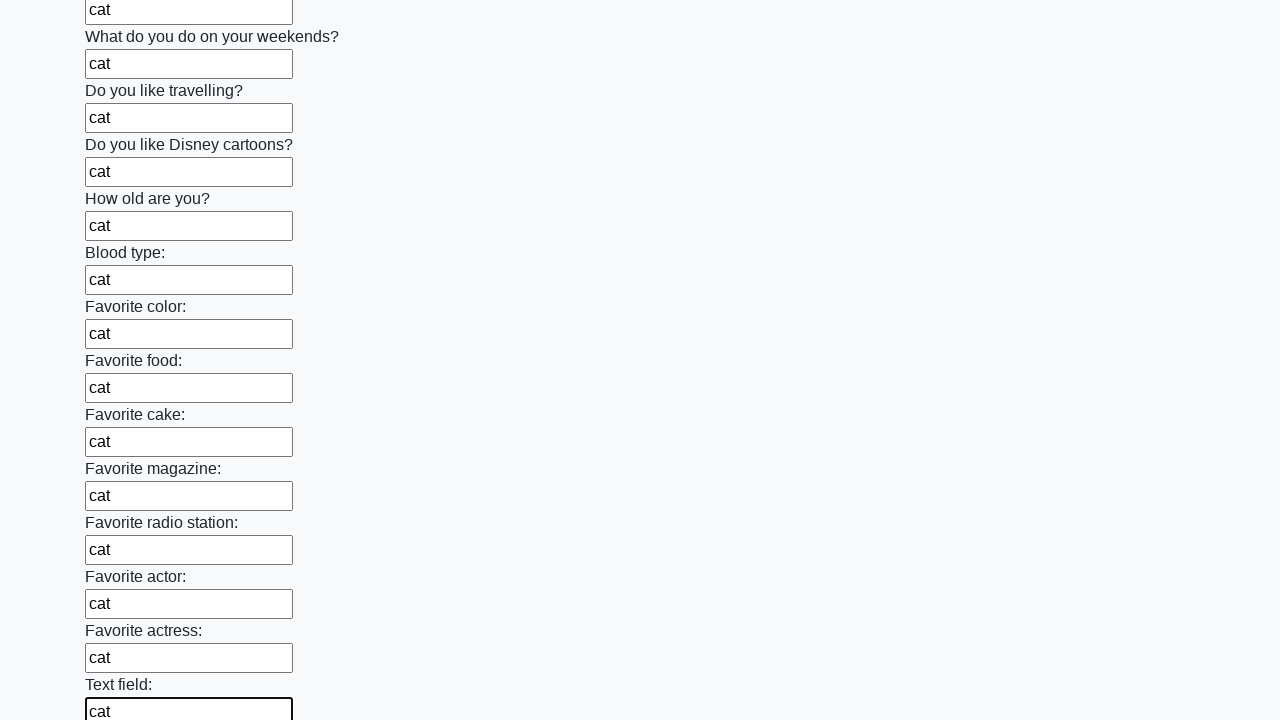

Filled an input field with 'cat' on input >> nth=27
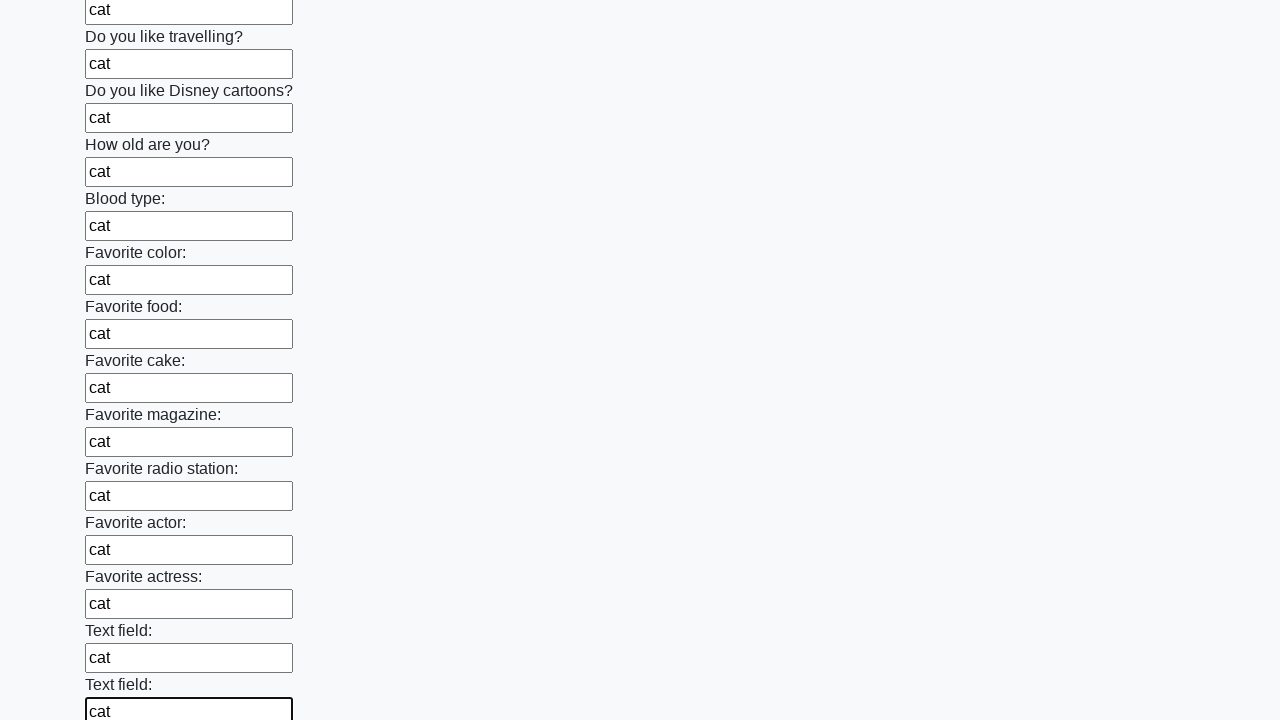

Filled an input field with 'cat' on input >> nth=28
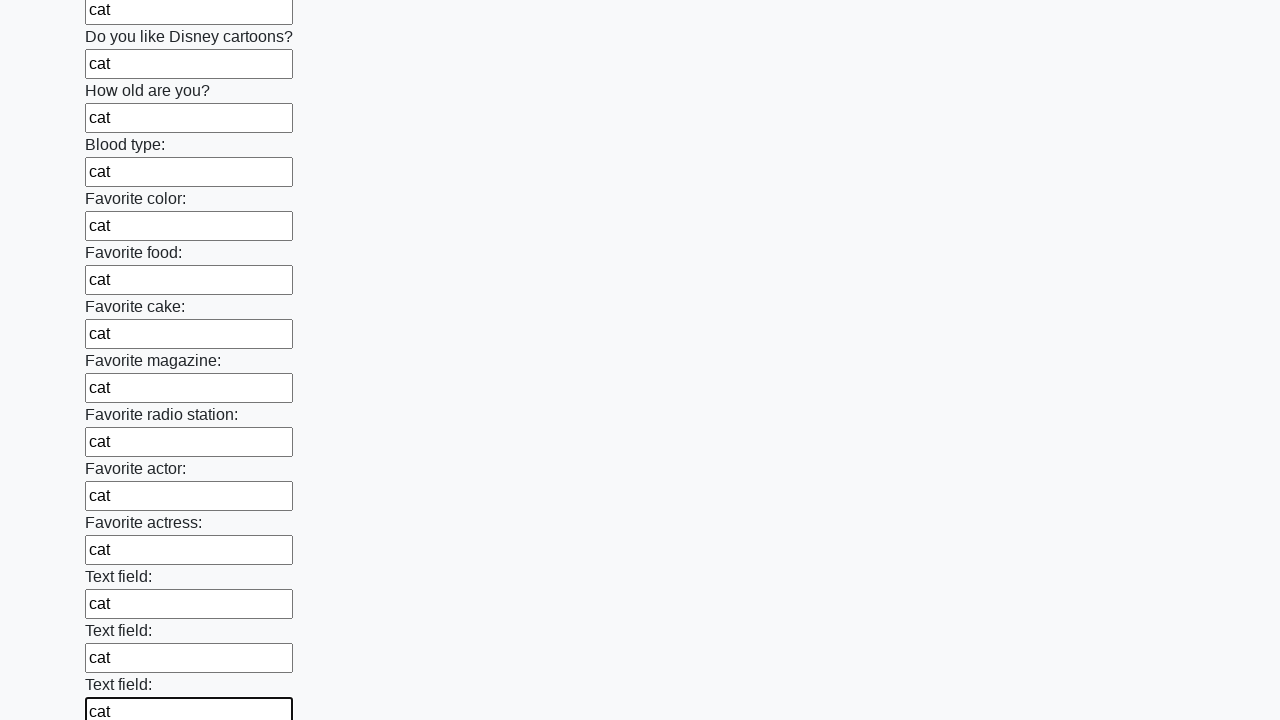

Filled an input field with 'cat' on input >> nth=29
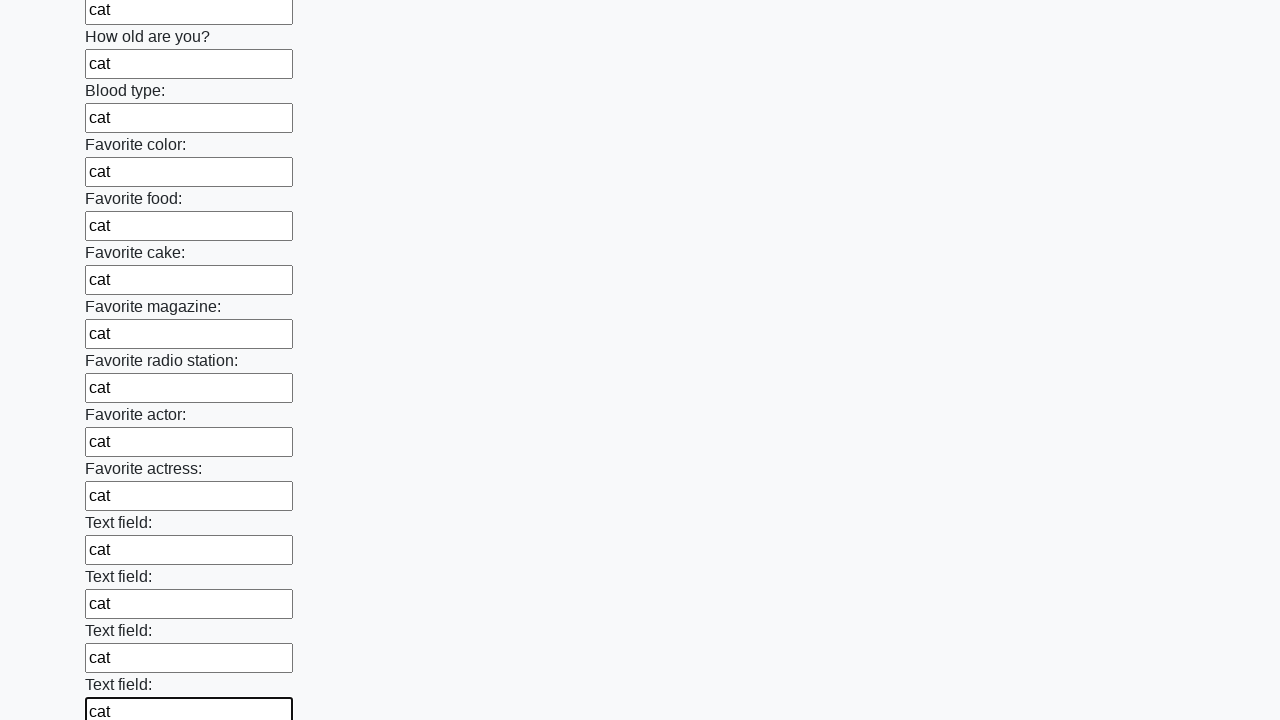

Filled an input field with 'cat' on input >> nth=30
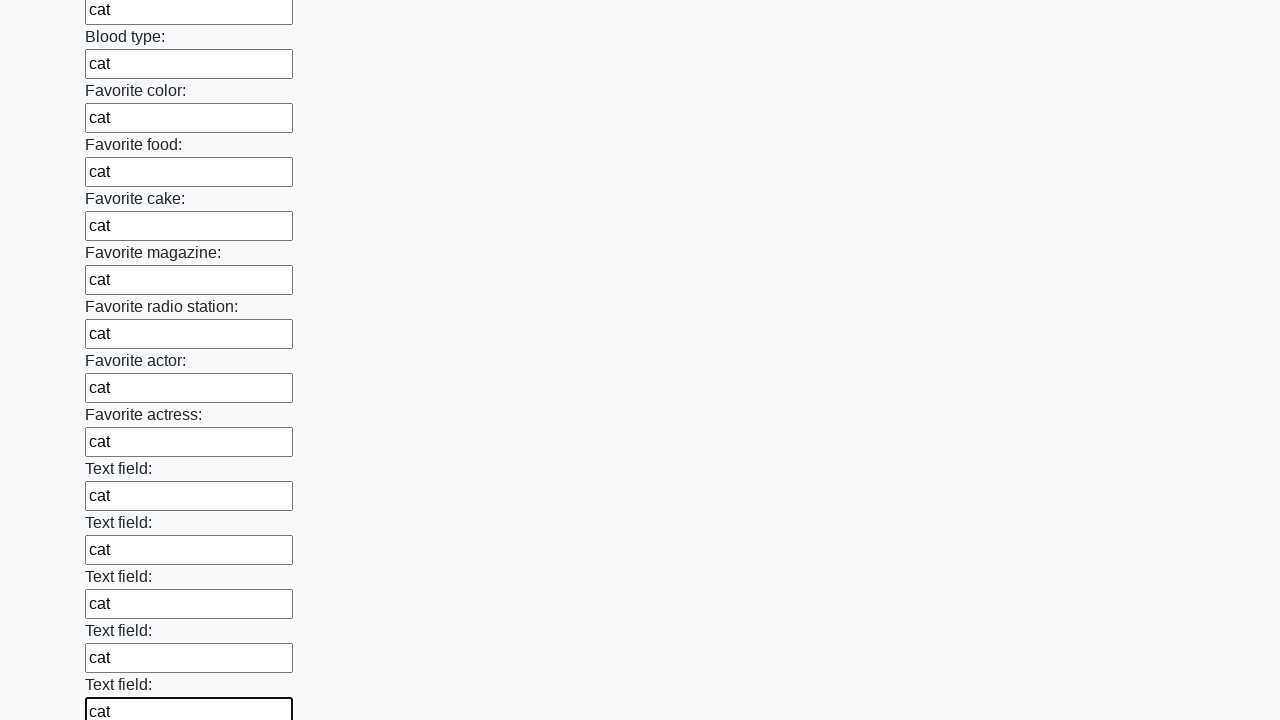

Filled an input field with 'cat' on input >> nth=31
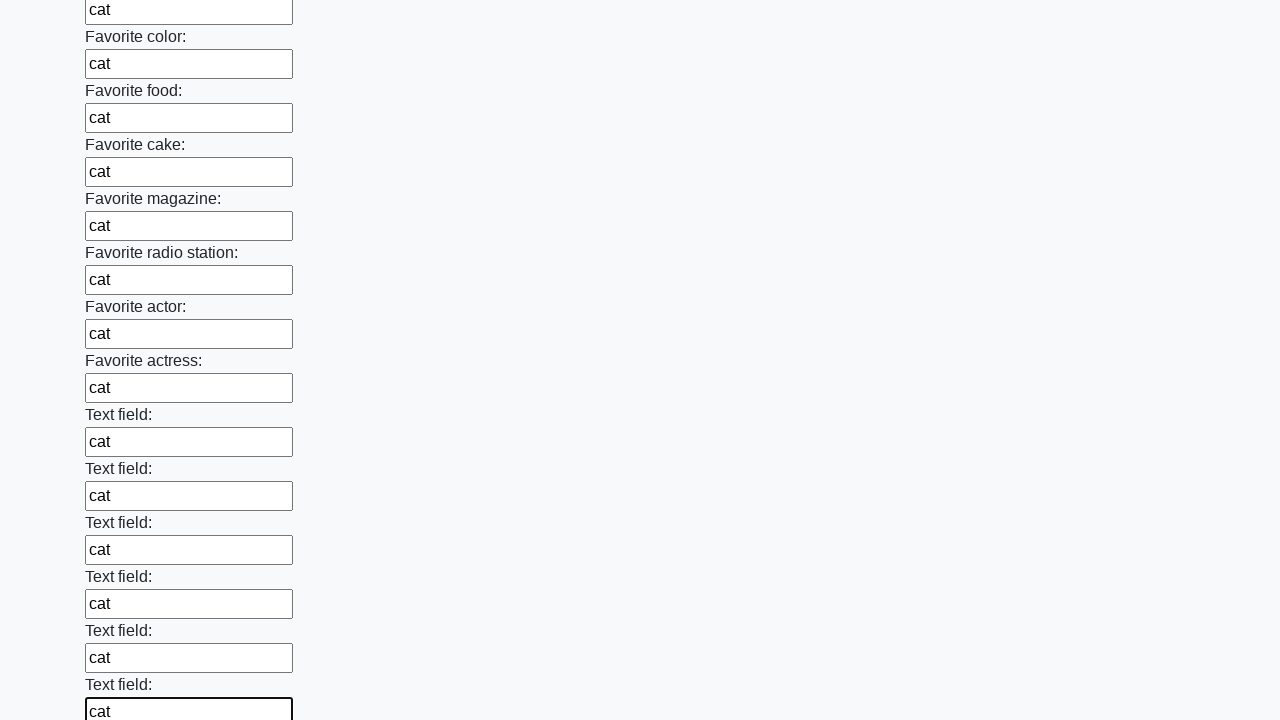

Filled an input field with 'cat' on input >> nth=32
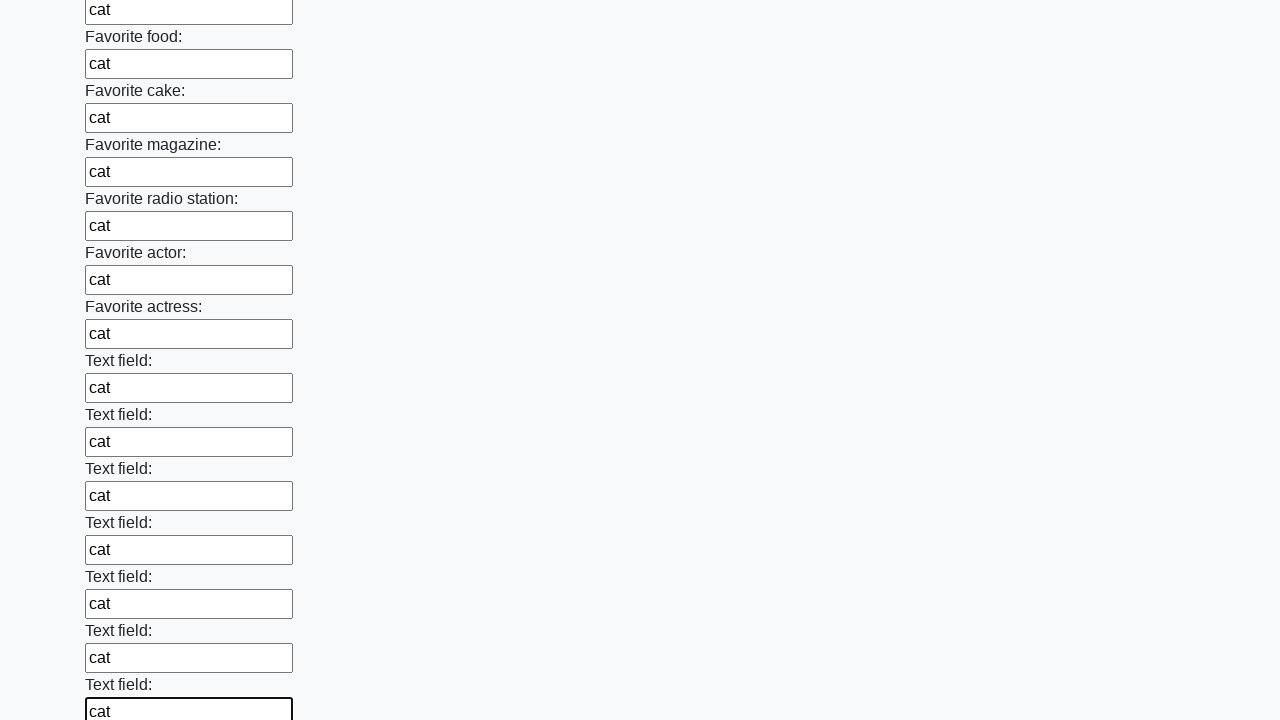

Filled an input field with 'cat' on input >> nth=33
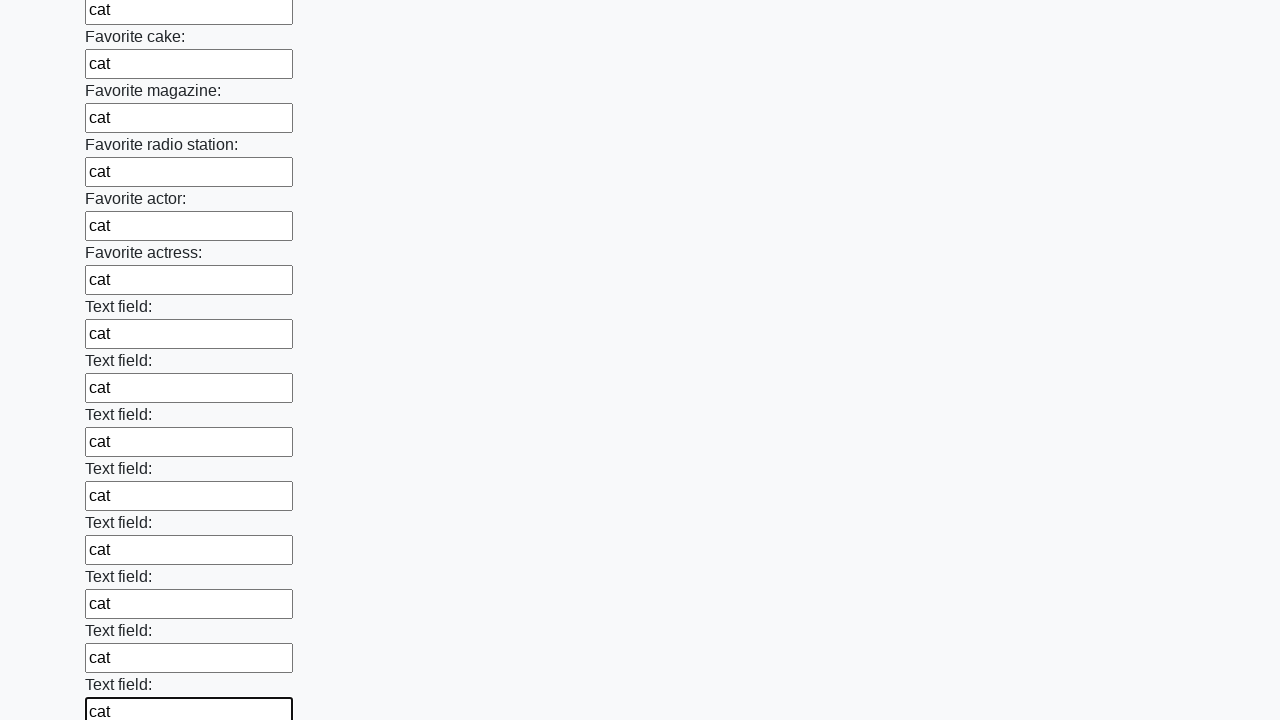

Filled an input field with 'cat' on input >> nth=34
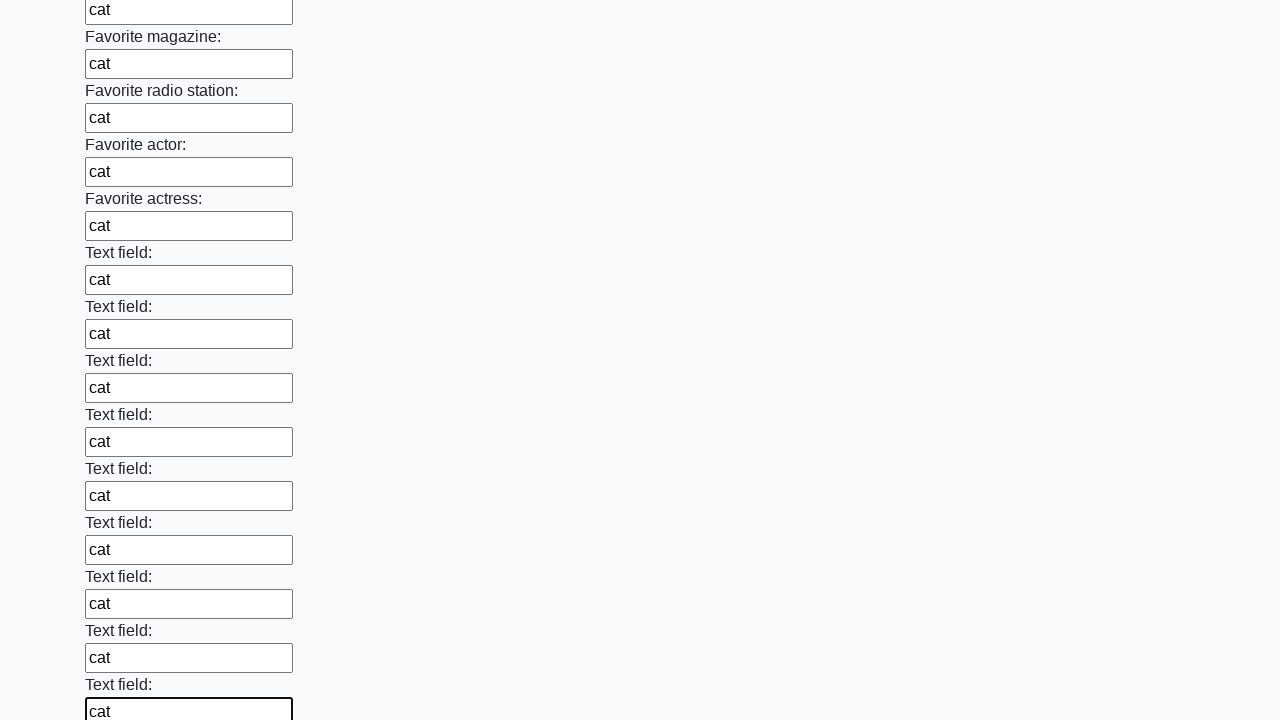

Filled an input field with 'cat' on input >> nth=35
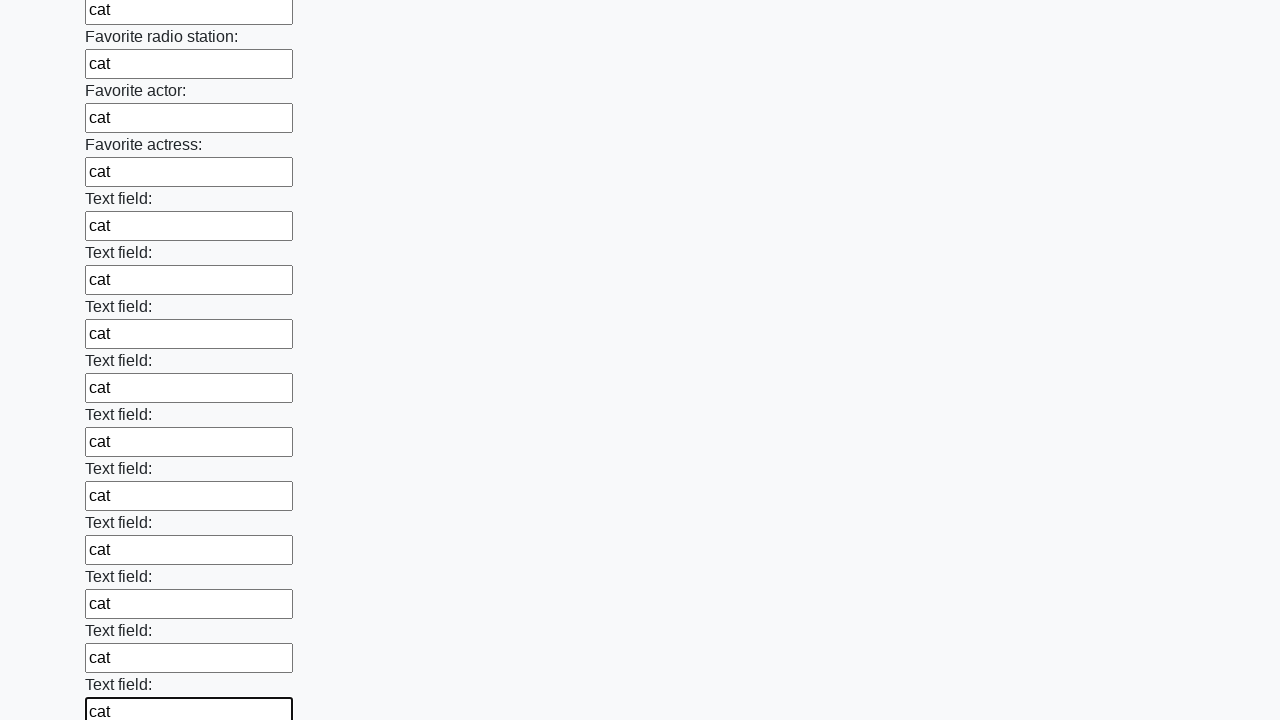

Filled an input field with 'cat' on input >> nth=36
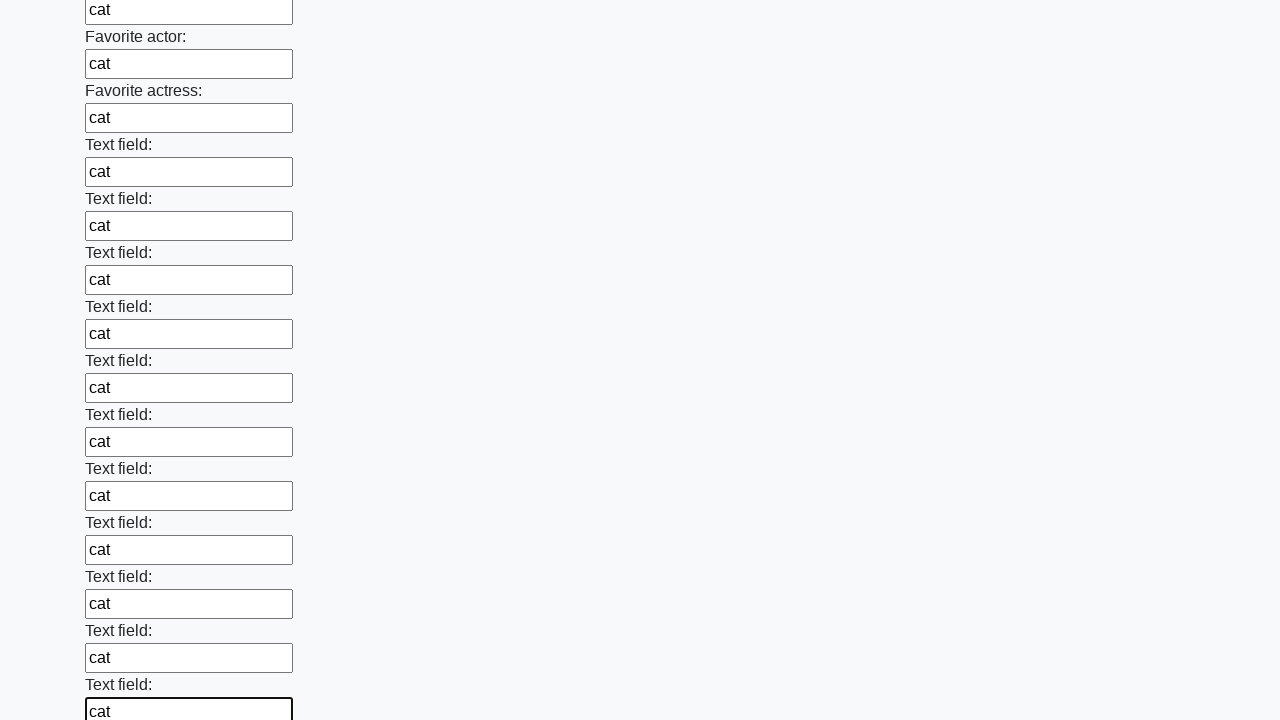

Filled an input field with 'cat' on input >> nth=37
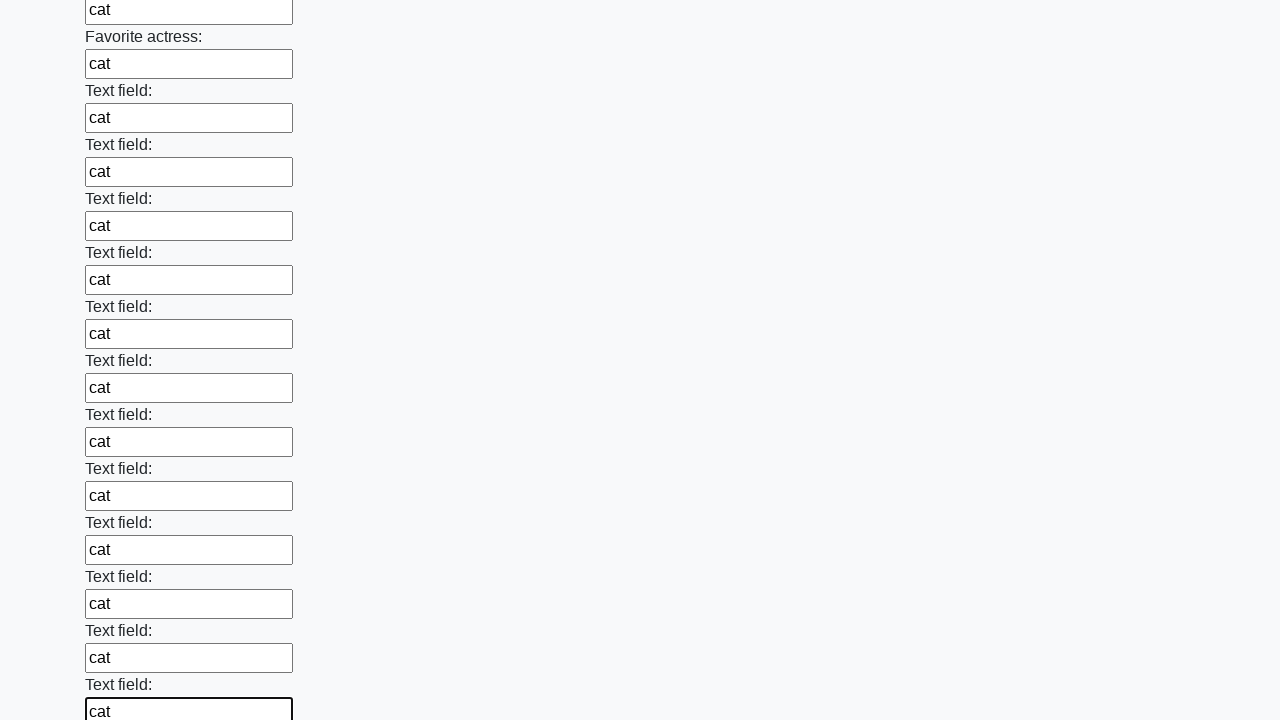

Filled an input field with 'cat' on input >> nth=38
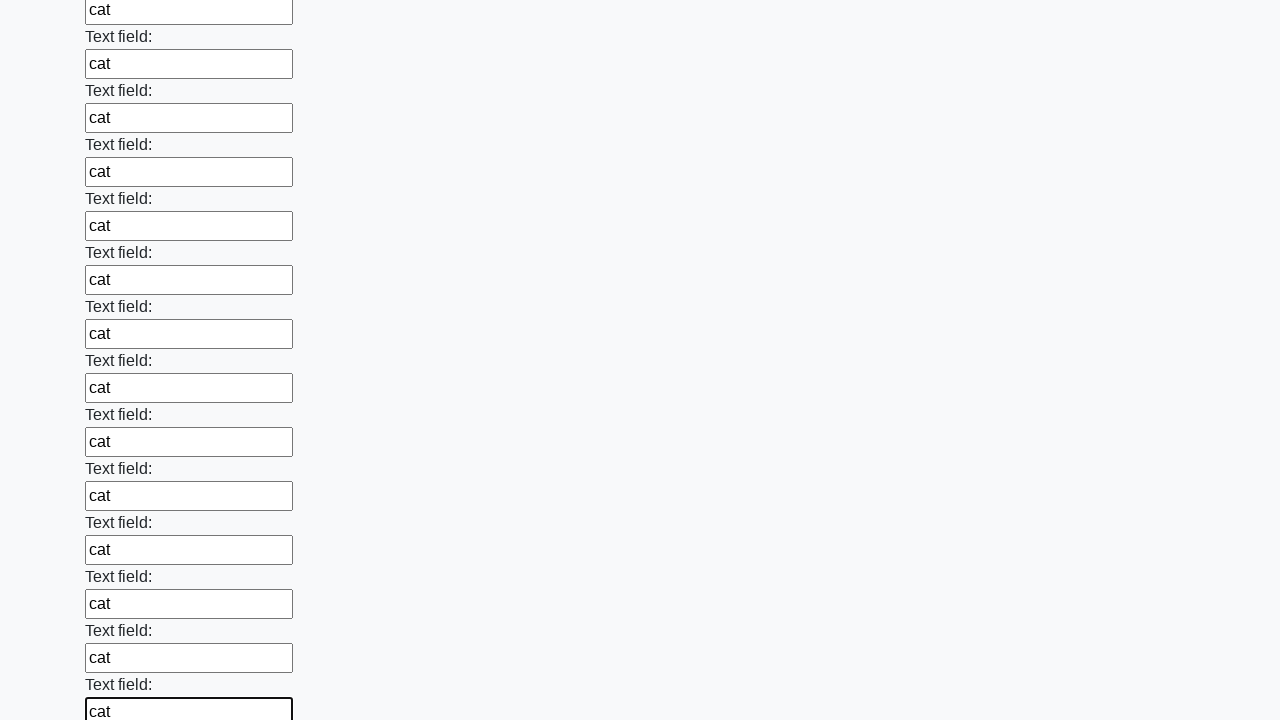

Filled an input field with 'cat' on input >> nth=39
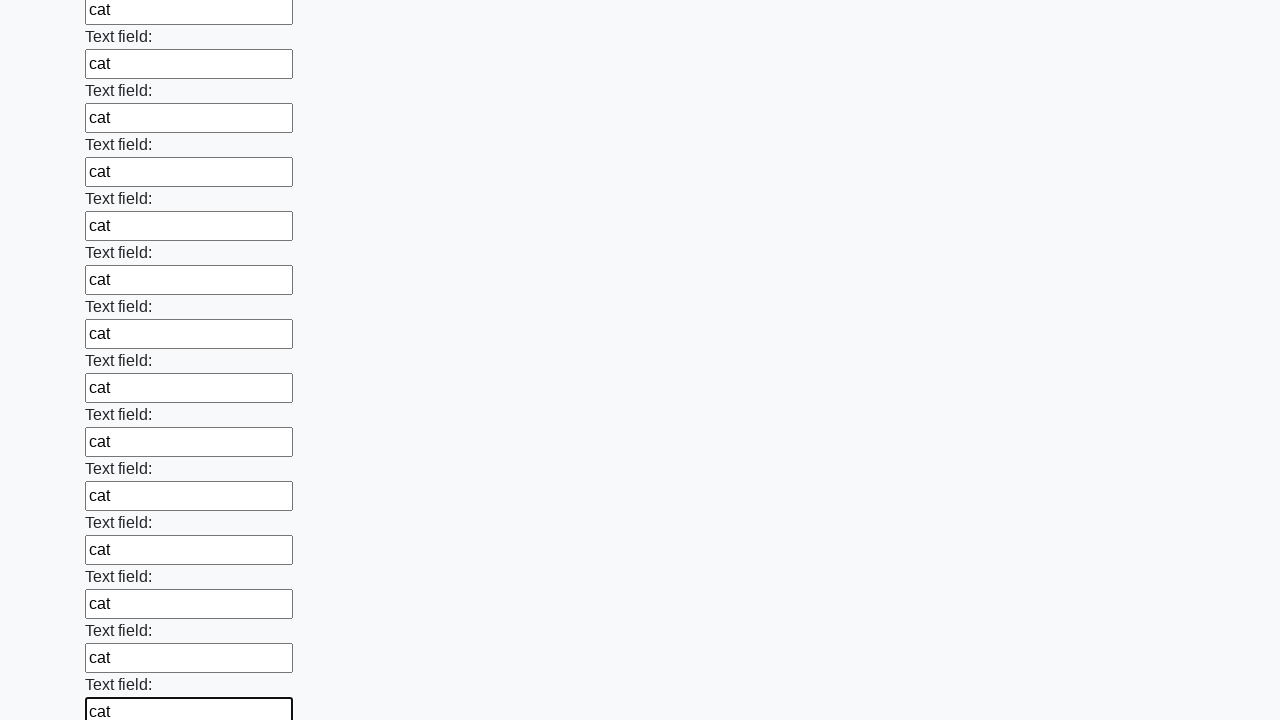

Filled an input field with 'cat' on input >> nth=40
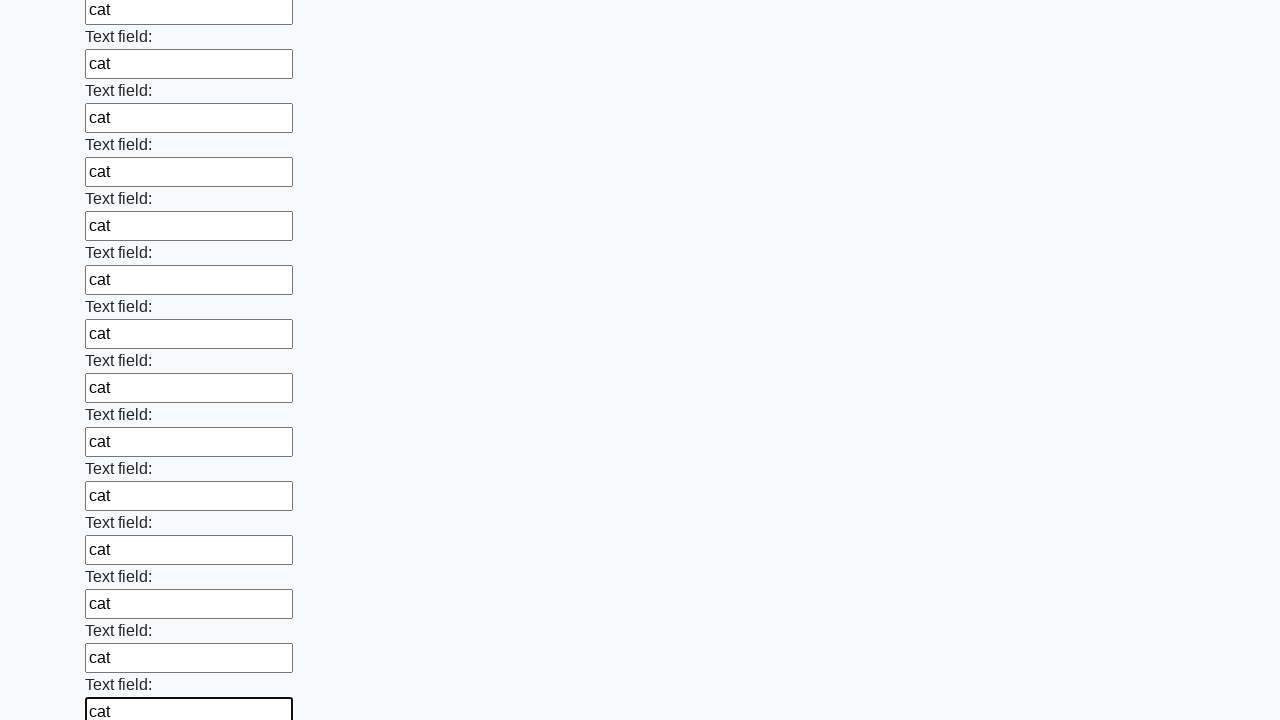

Filled an input field with 'cat' on input >> nth=41
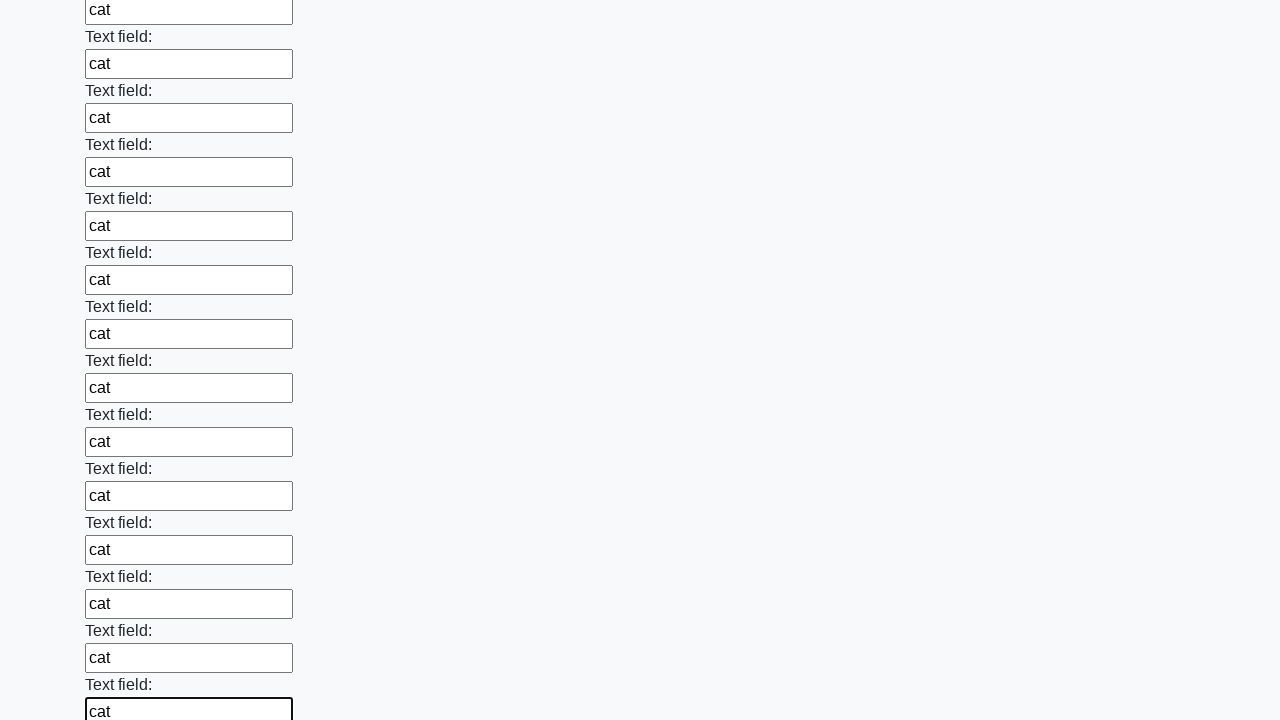

Filled an input field with 'cat' on input >> nth=42
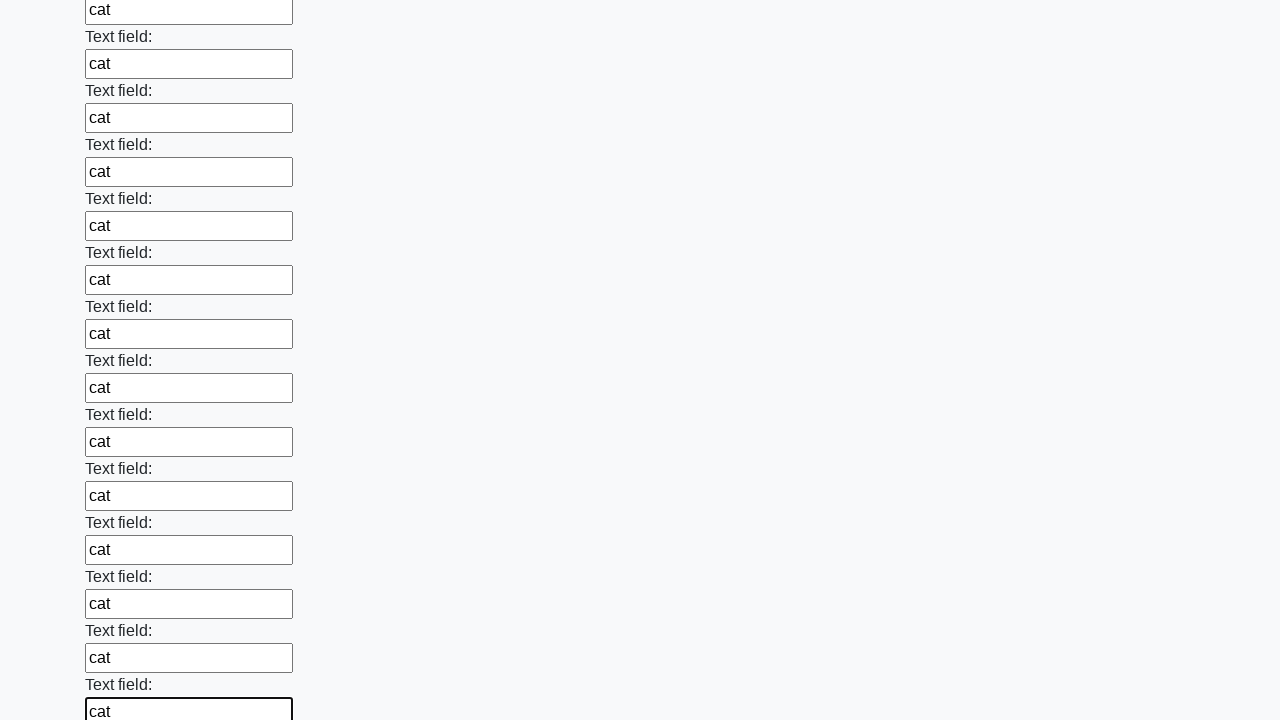

Filled an input field with 'cat' on input >> nth=43
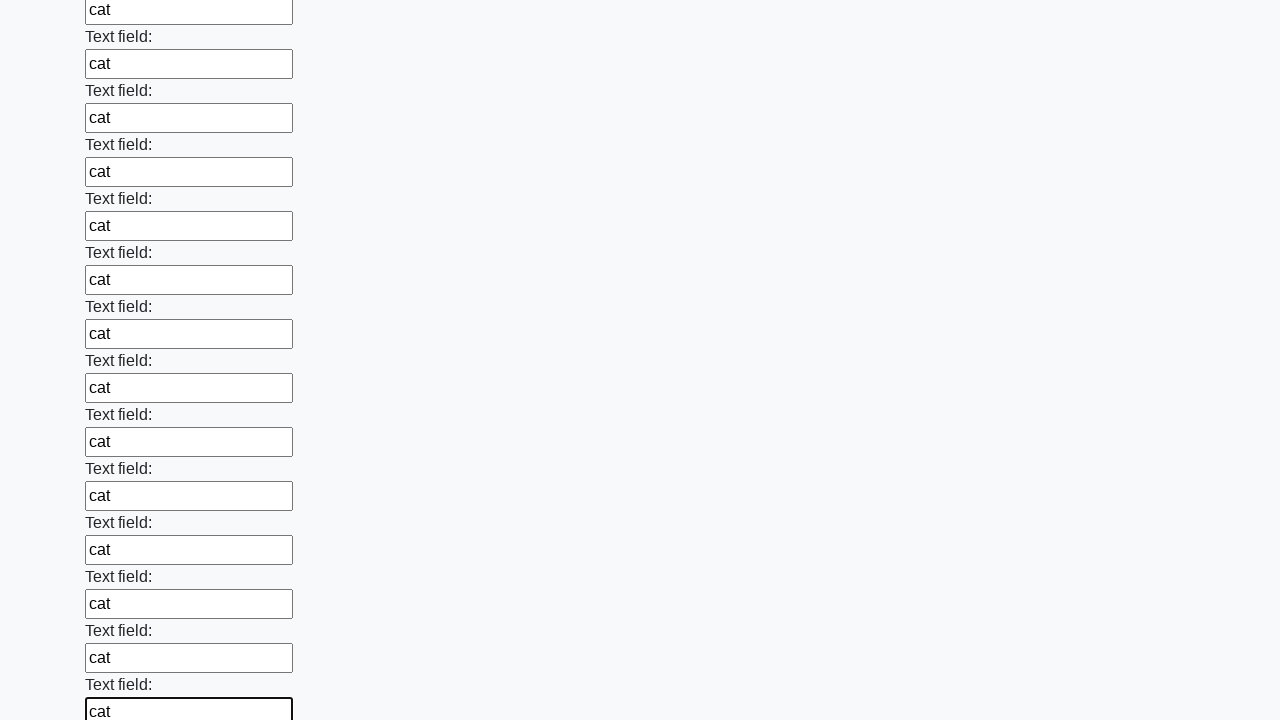

Filled an input field with 'cat' on input >> nth=44
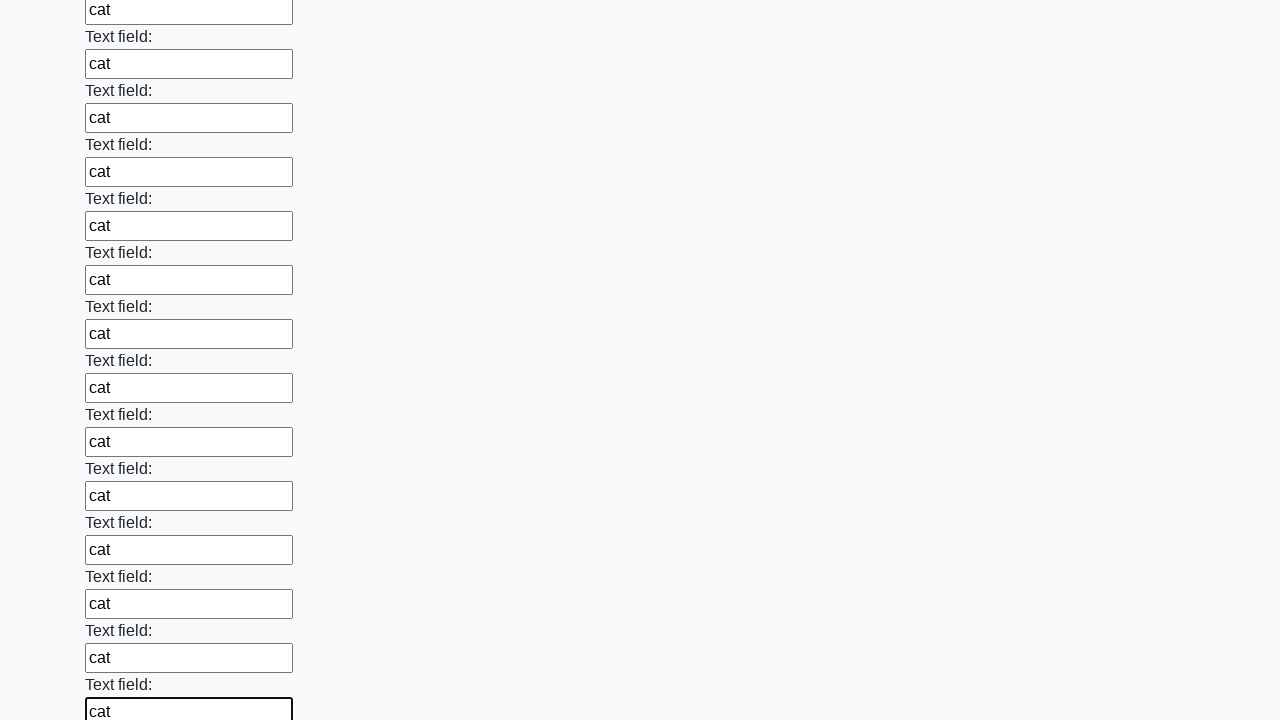

Filled an input field with 'cat' on input >> nth=45
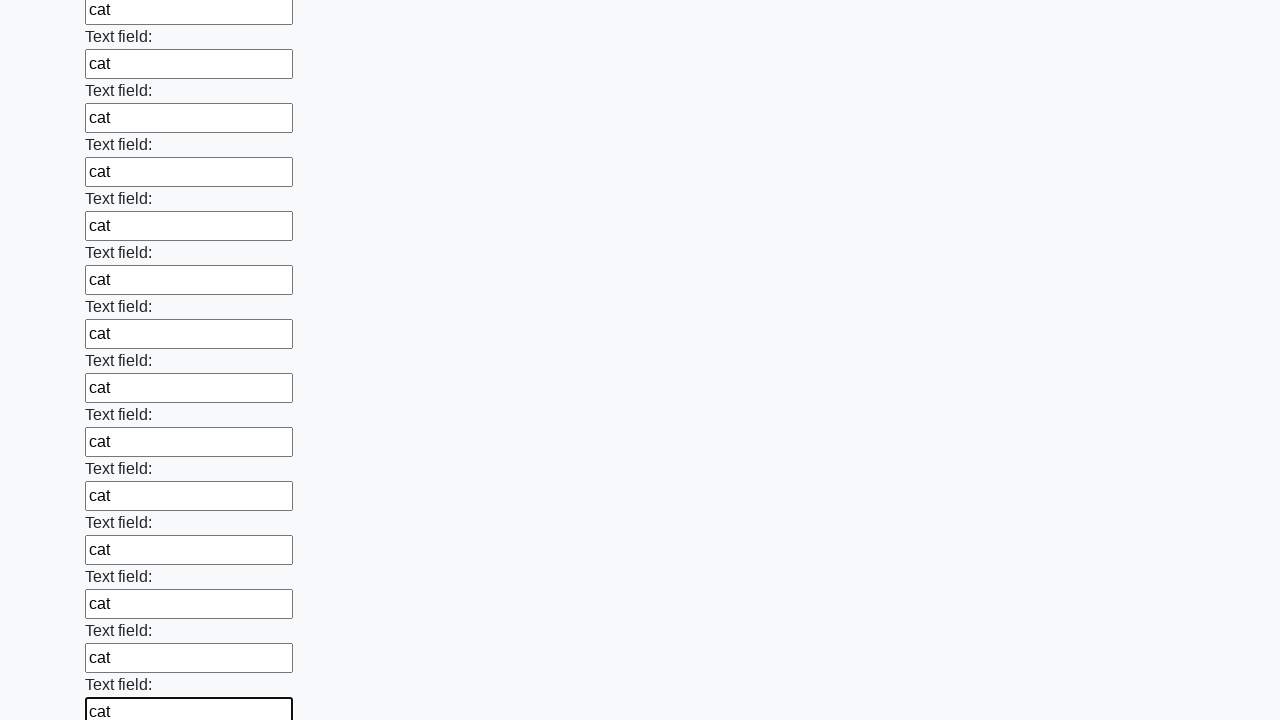

Filled an input field with 'cat' on input >> nth=46
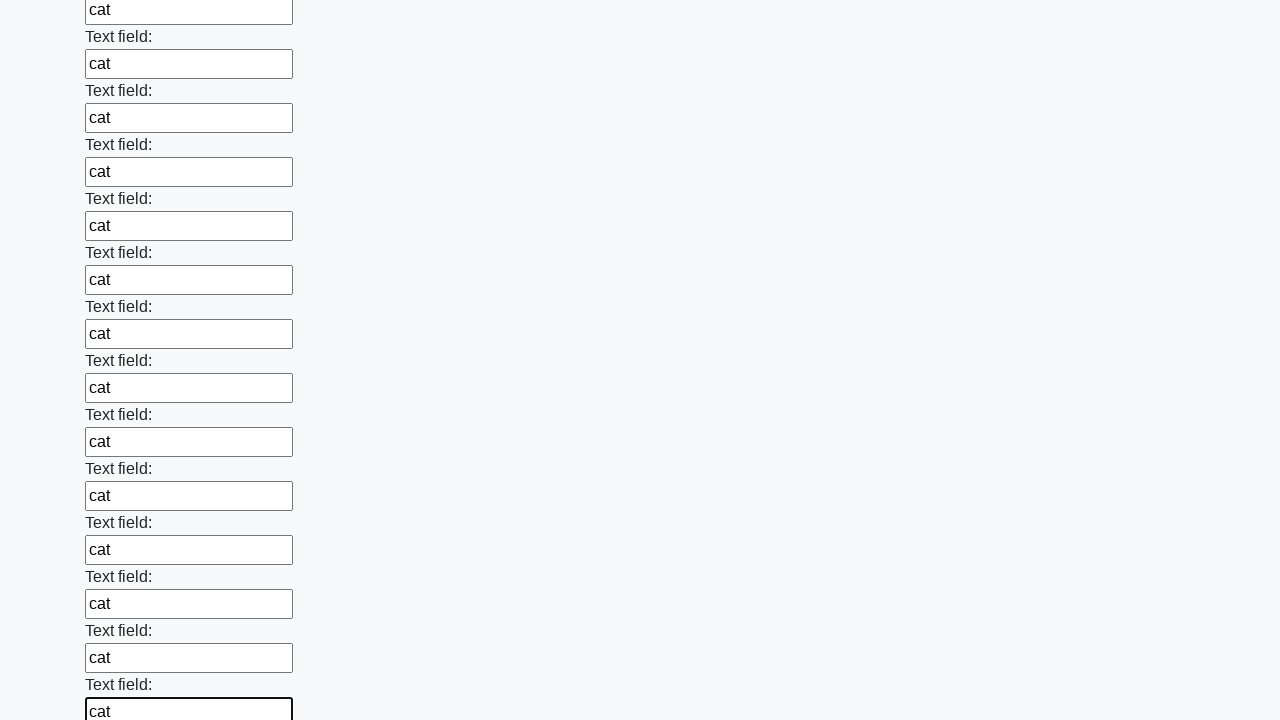

Filled an input field with 'cat' on input >> nth=47
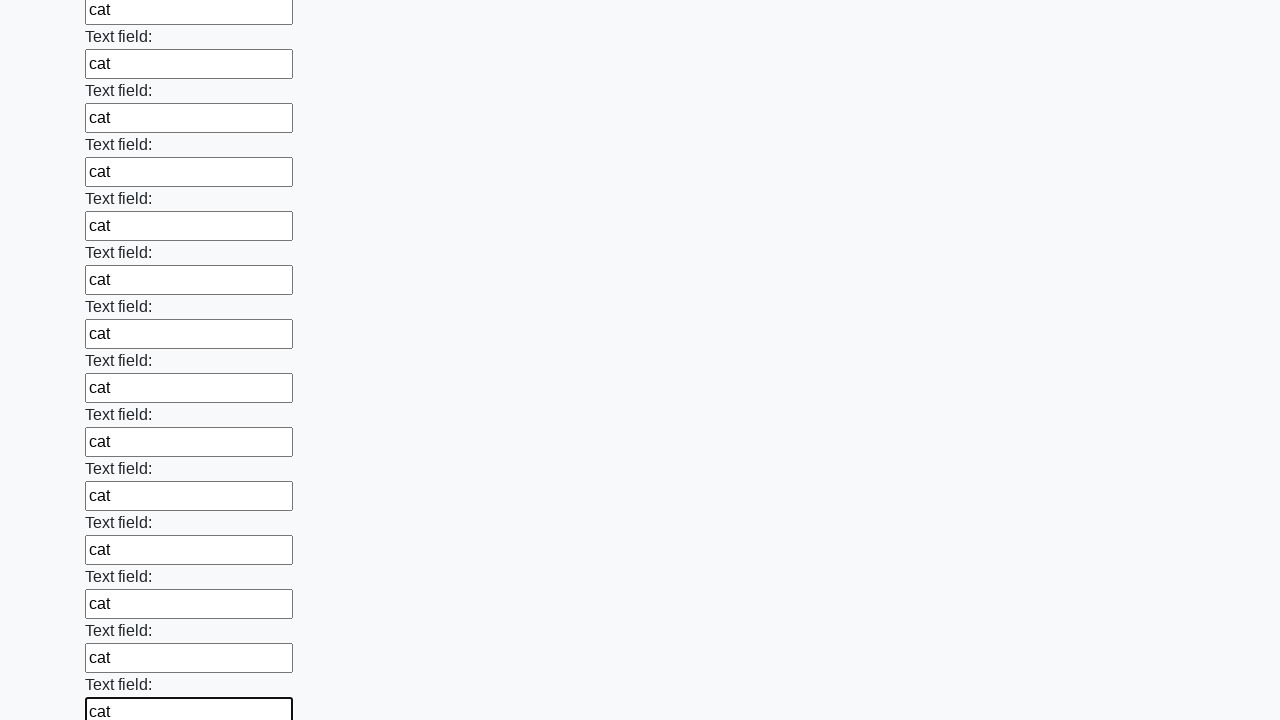

Filled an input field with 'cat' on input >> nth=48
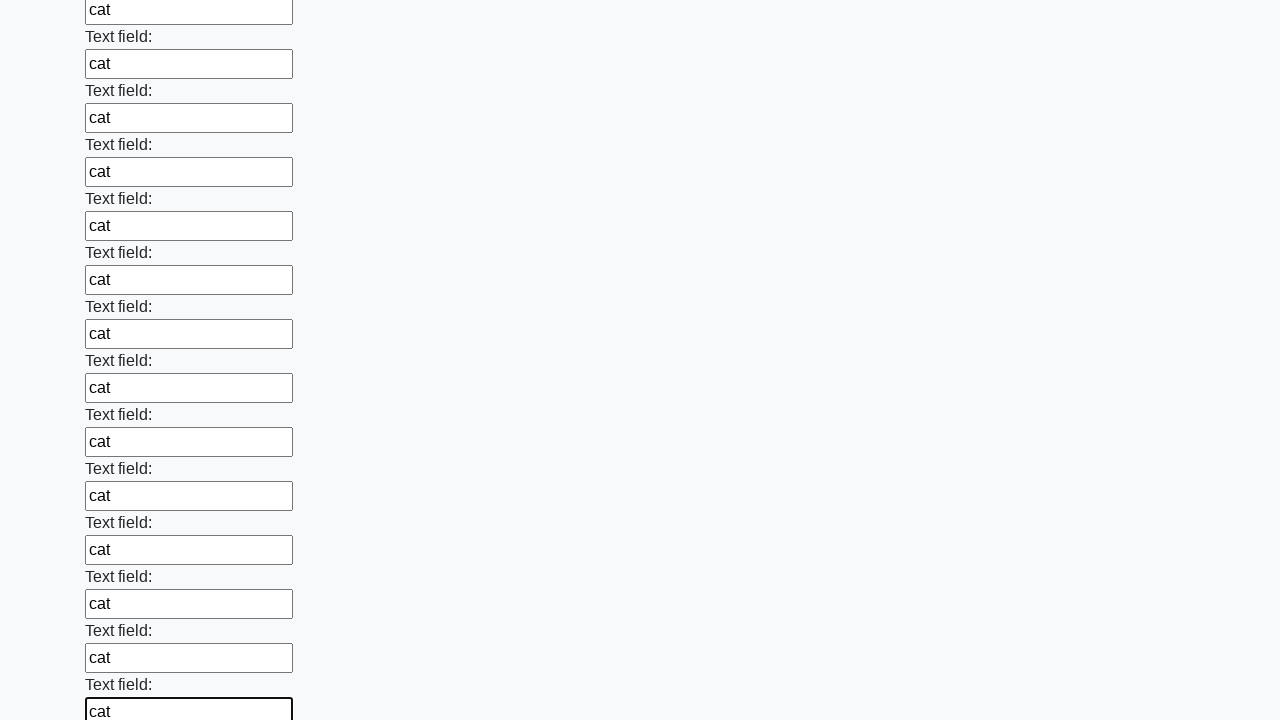

Filled an input field with 'cat' on input >> nth=49
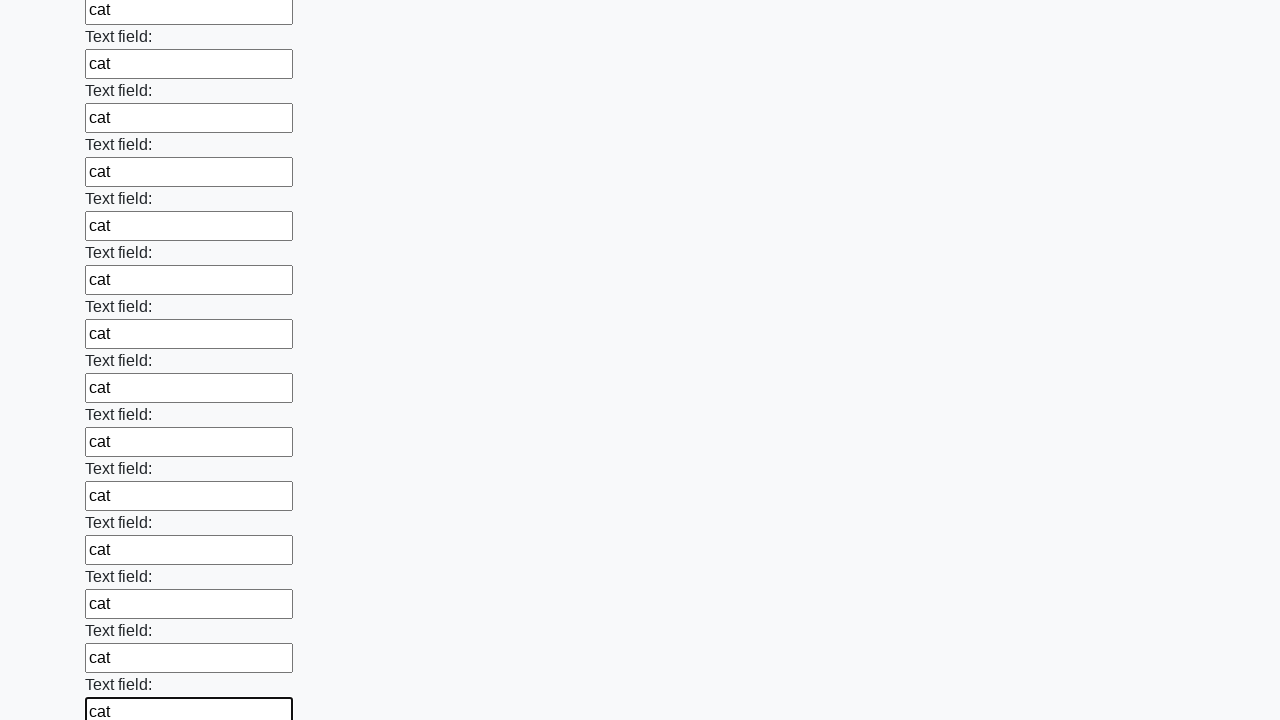

Filled an input field with 'cat' on input >> nth=50
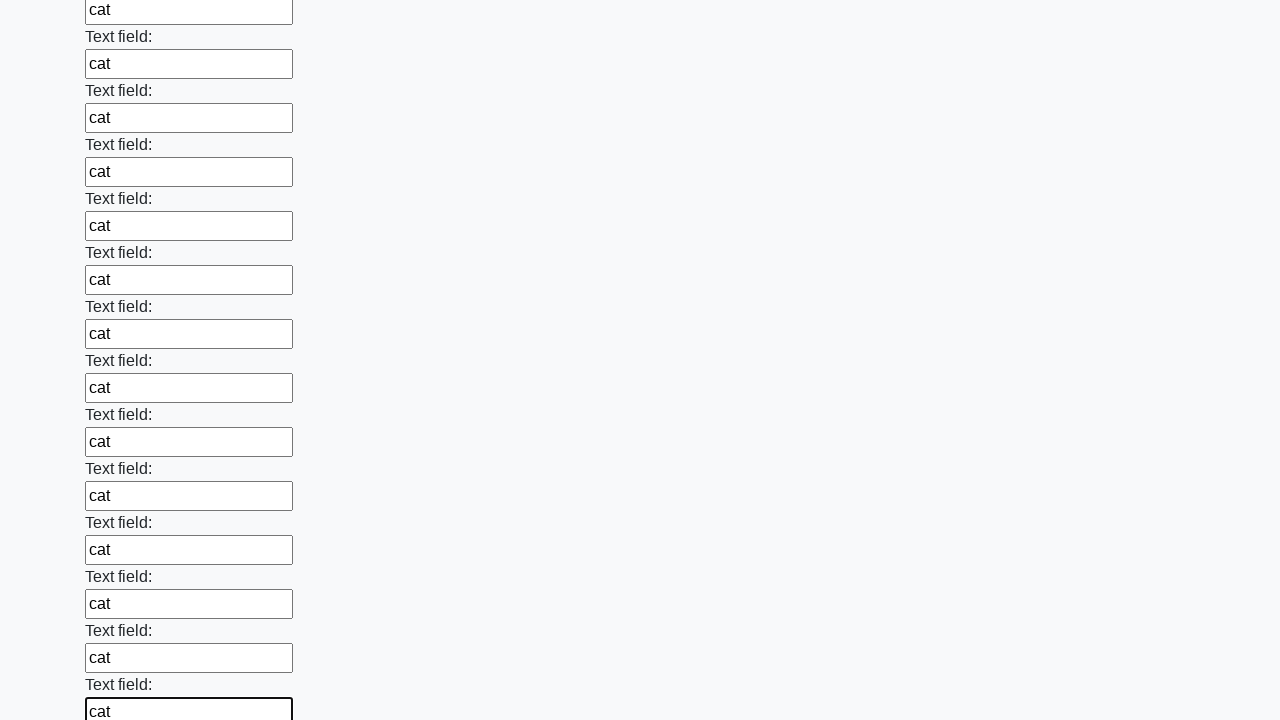

Filled an input field with 'cat' on input >> nth=51
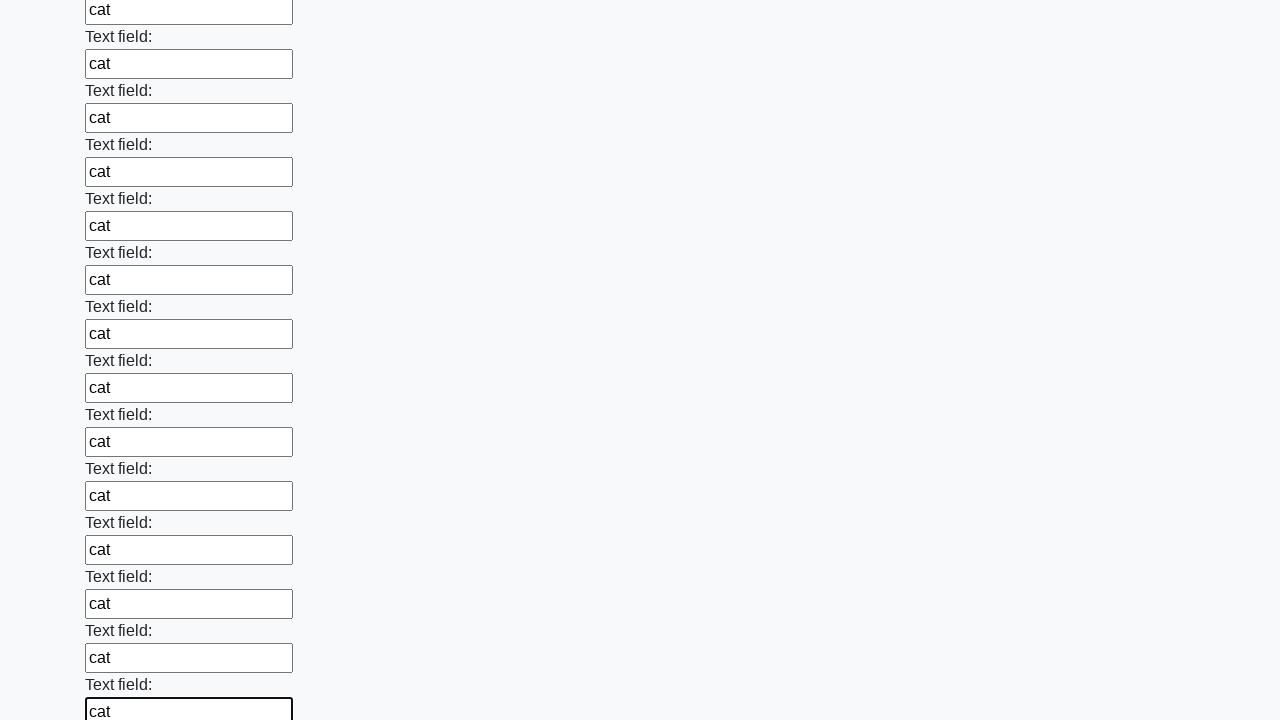

Filled an input field with 'cat' on input >> nth=52
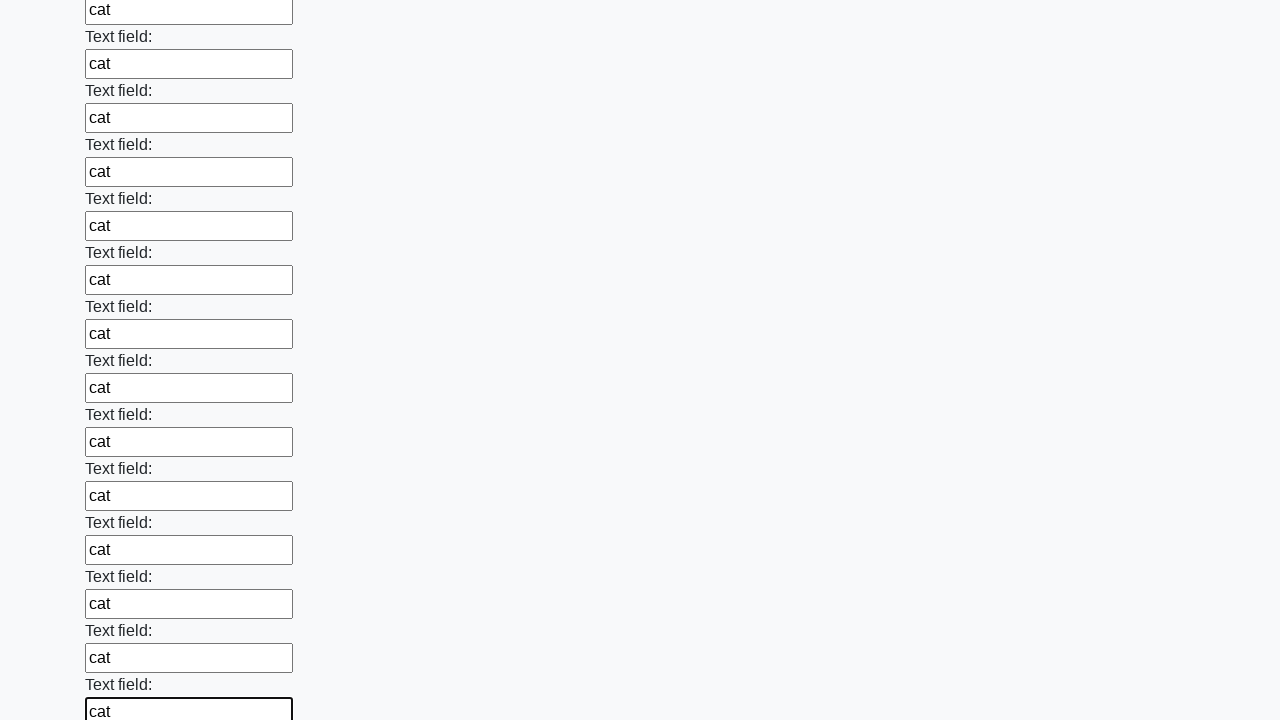

Filled an input field with 'cat' on input >> nth=53
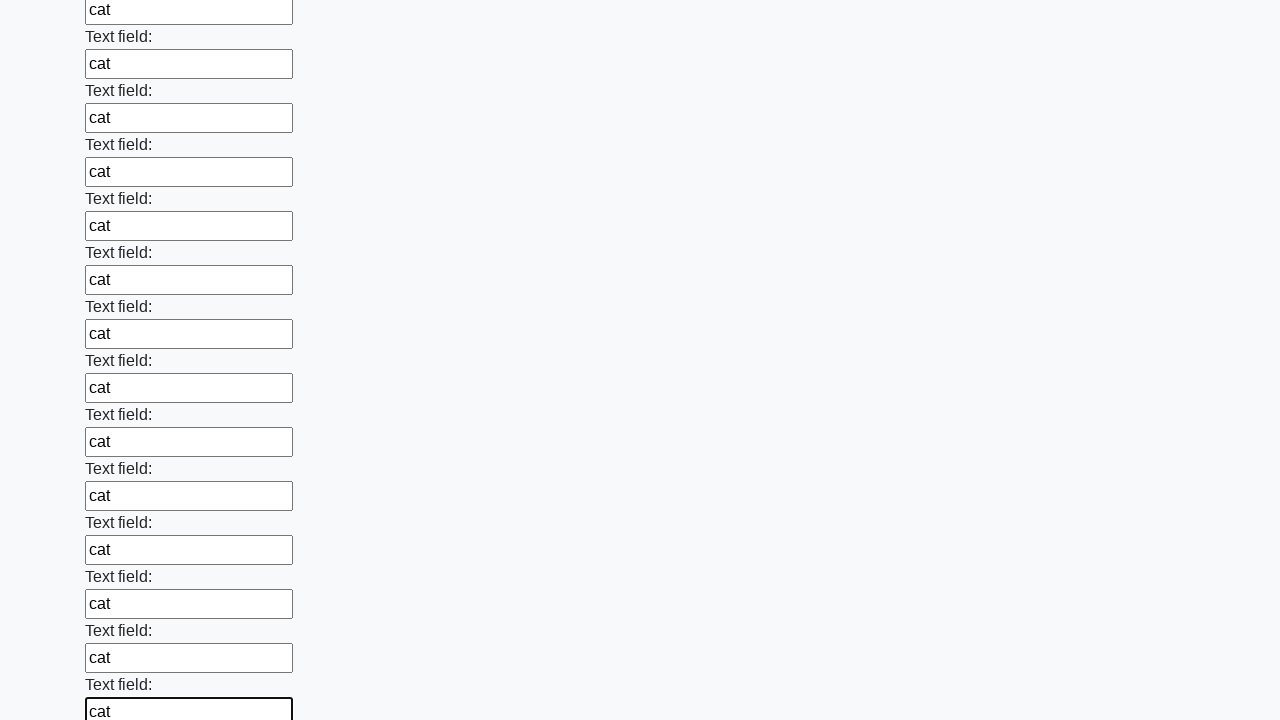

Filled an input field with 'cat' on input >> nth=54
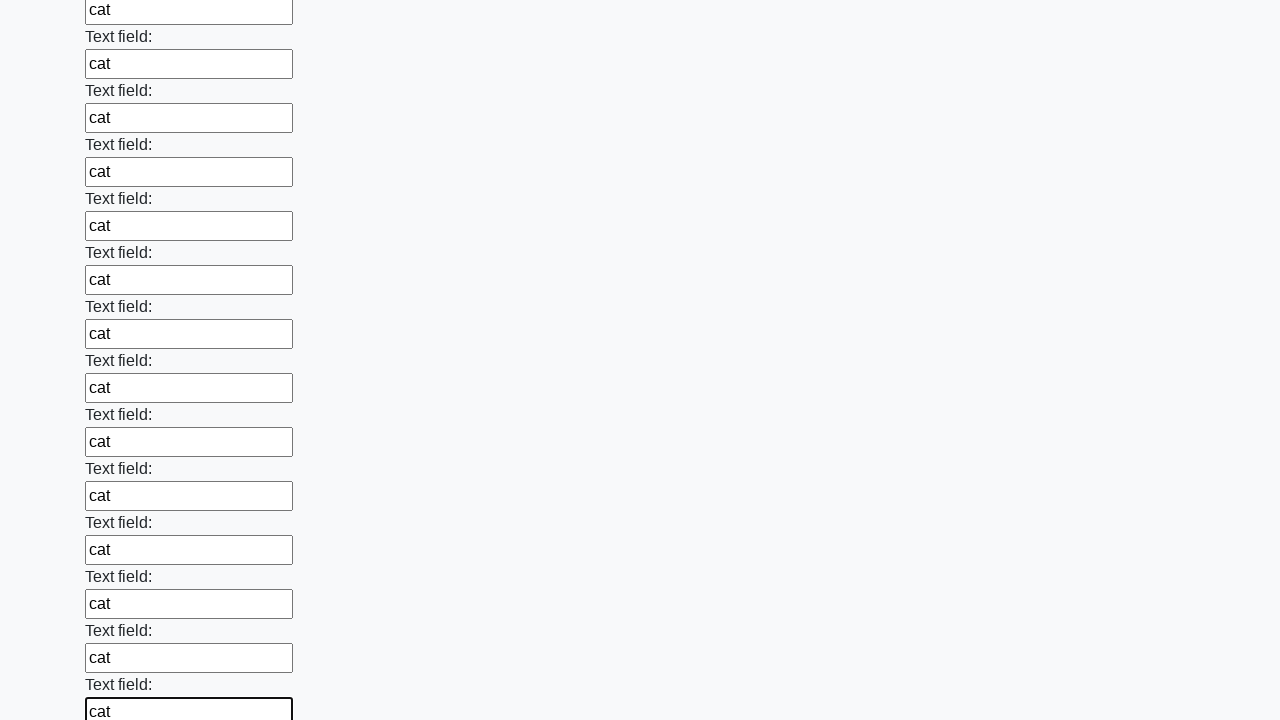

Filled an input field with 'cat' on input >> nth=55
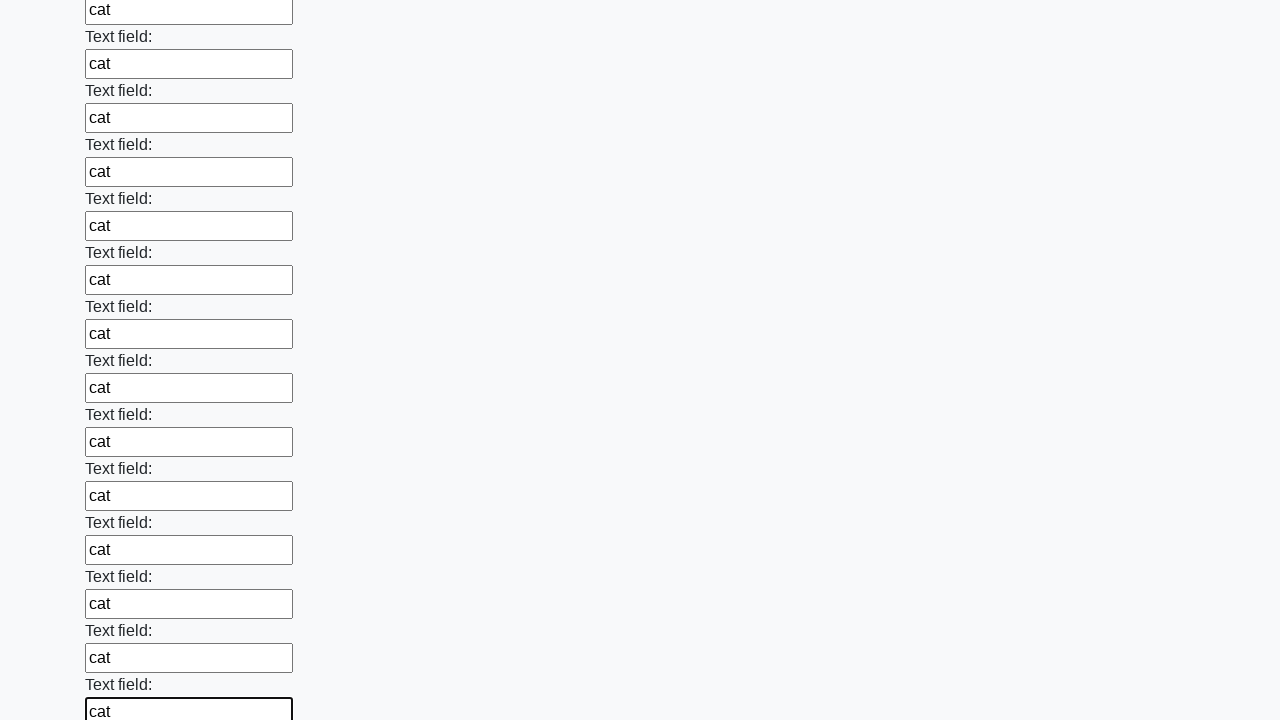

Filled an input field with 'cat' on input >> nth=56
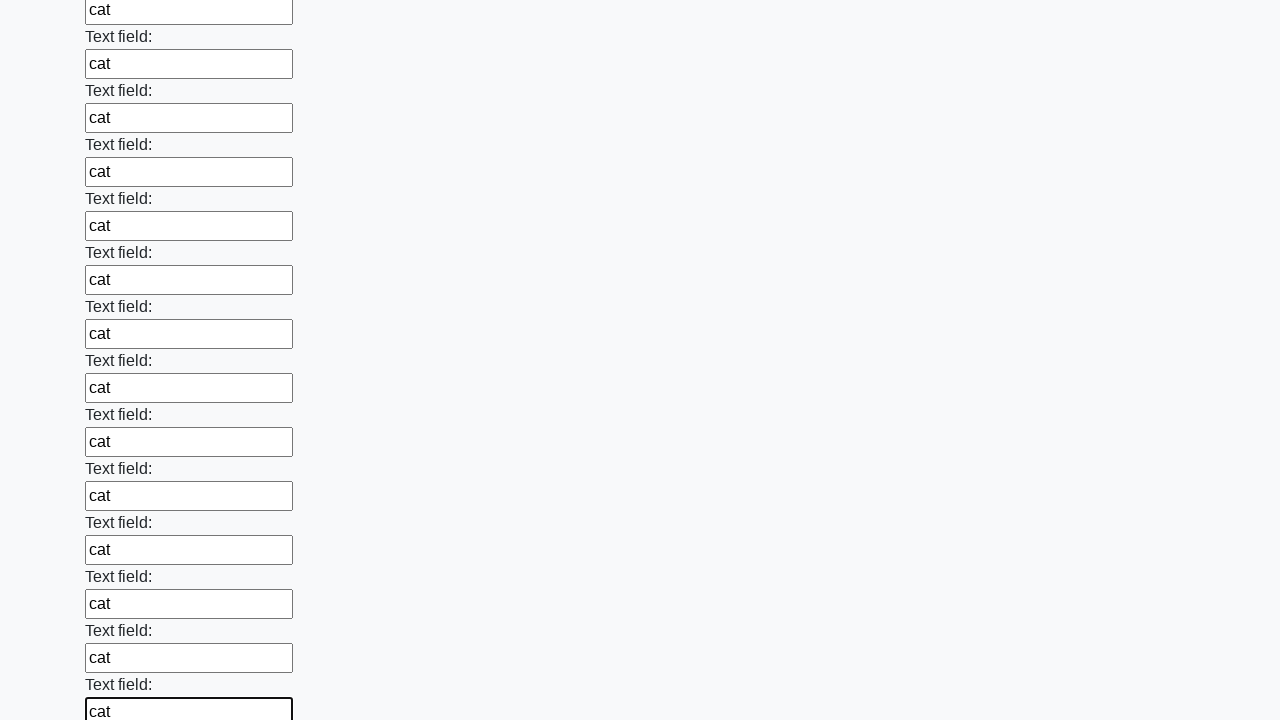

Filled an input field with 'cat' on input >> nth=57
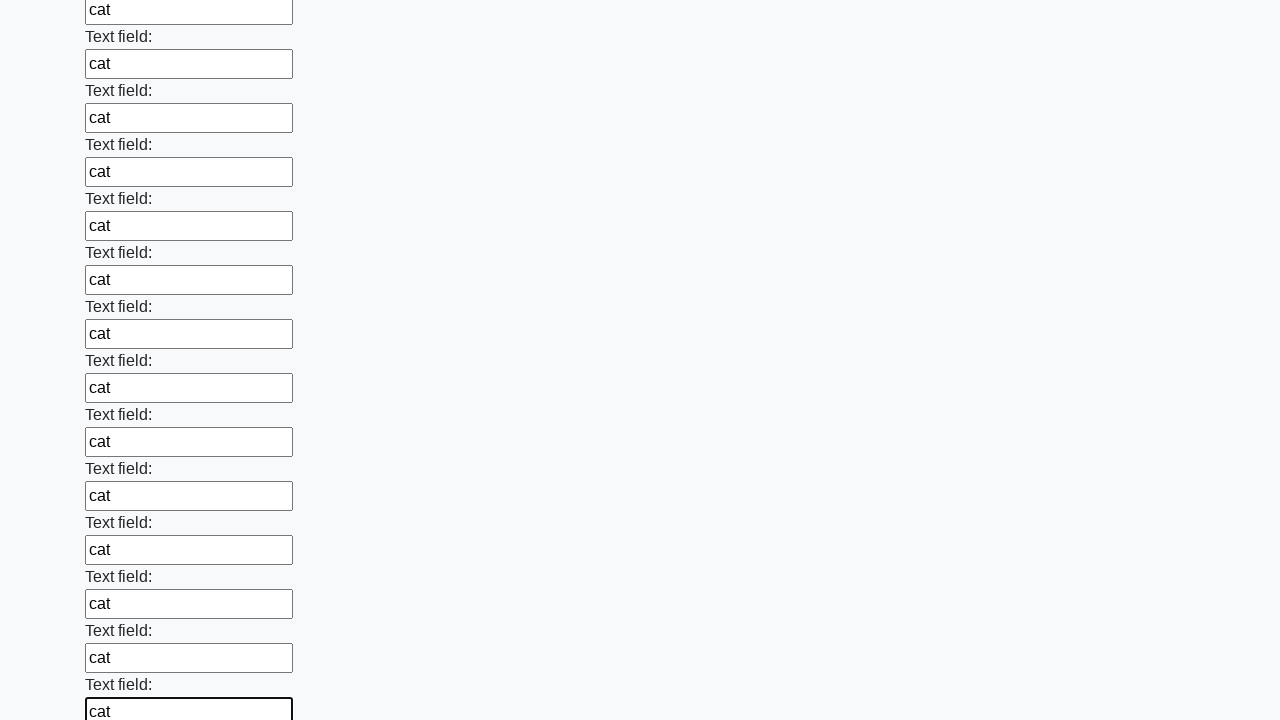

Filled an input field with 'cat' on input >> nth=58
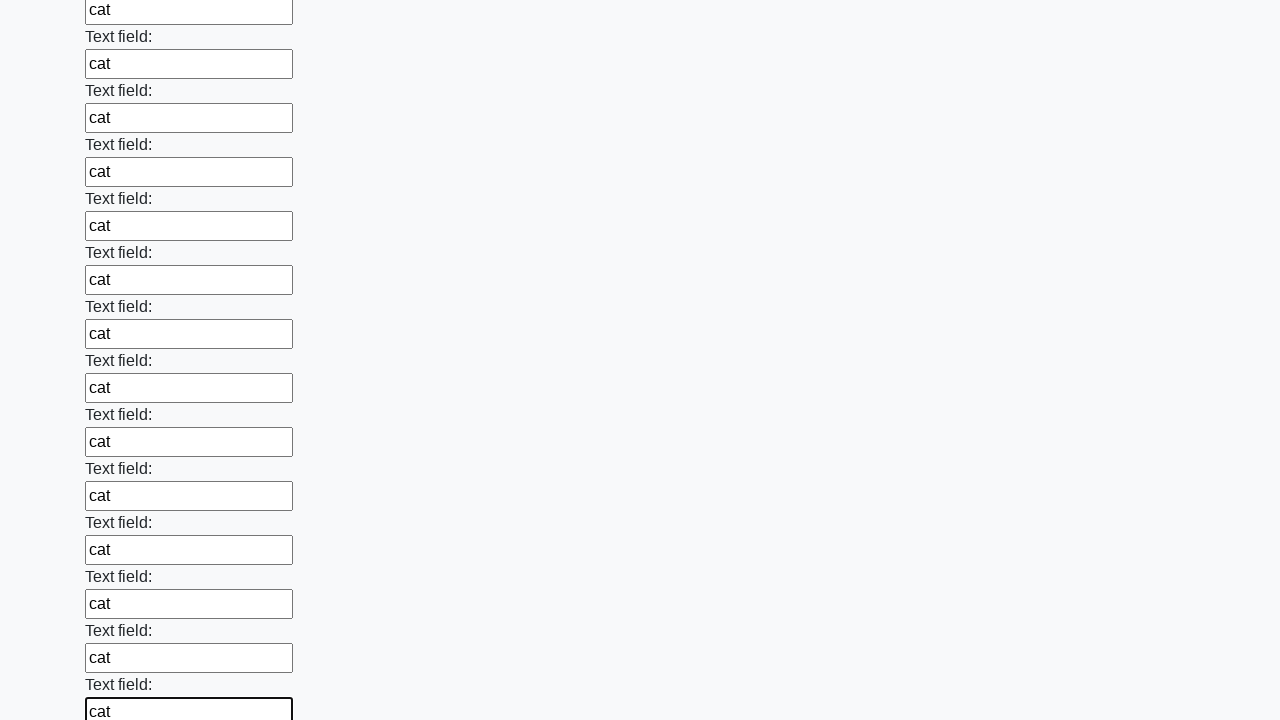

Filled an input field with 'cat' on input >> nth=59
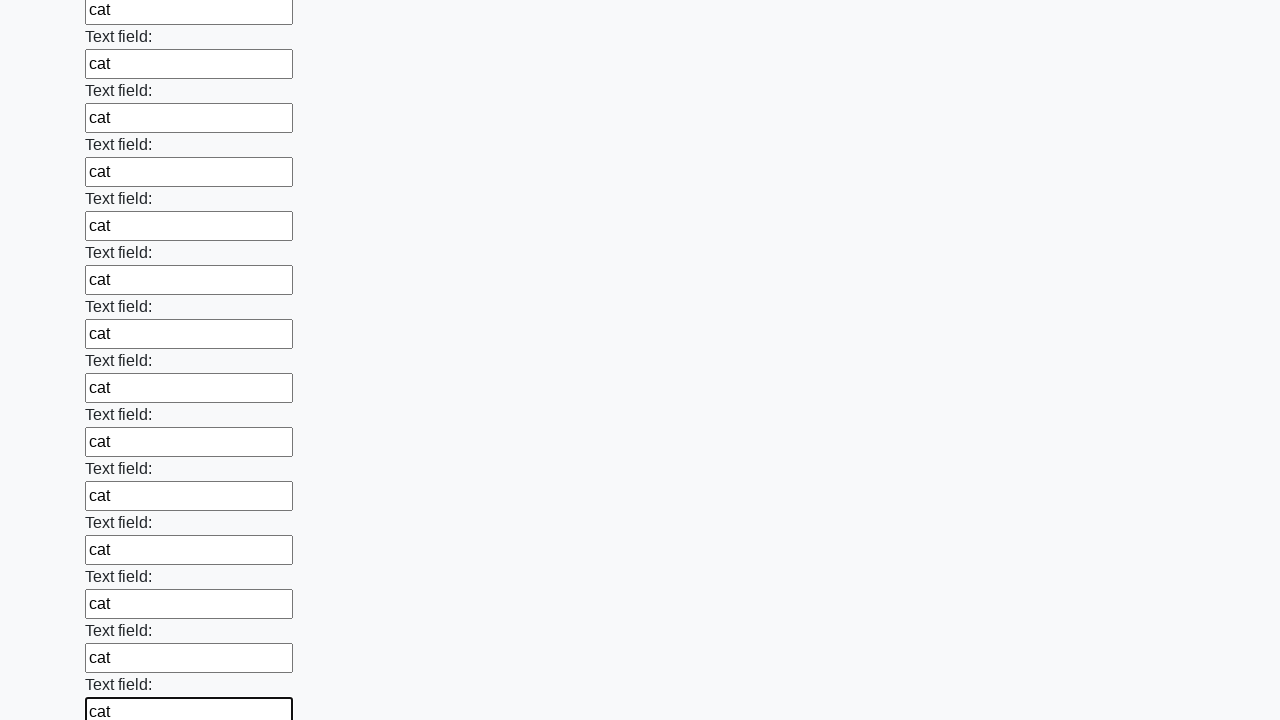

Filled an input field with 'cat' on input >> nth=60
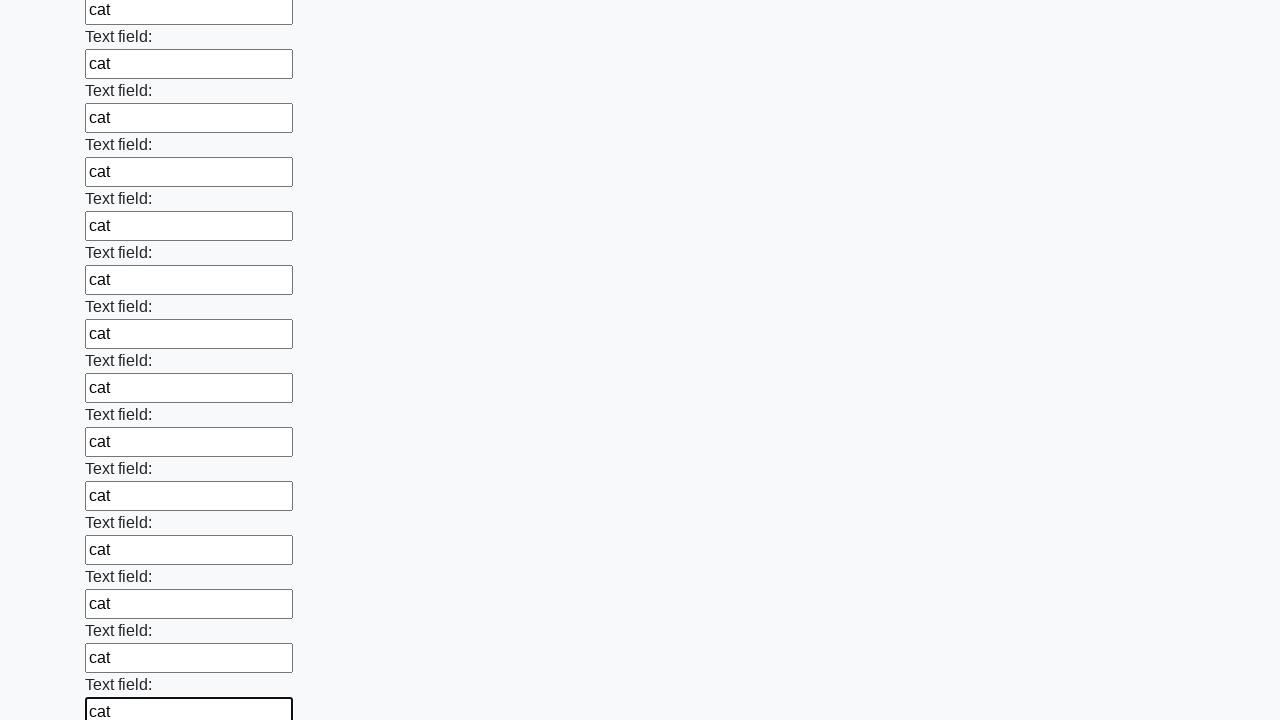

Filled an input field with 'cat' on input >> nth=61
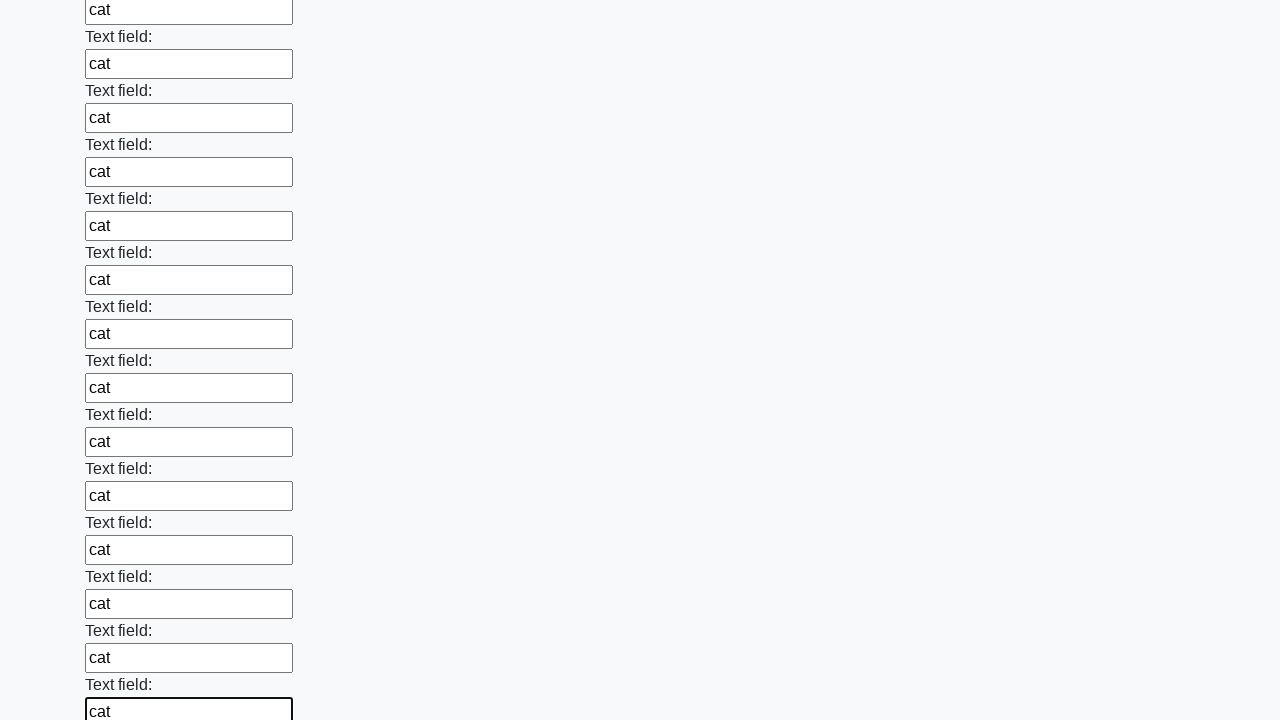

Filled an input field with 'cat' on input >> nth=62
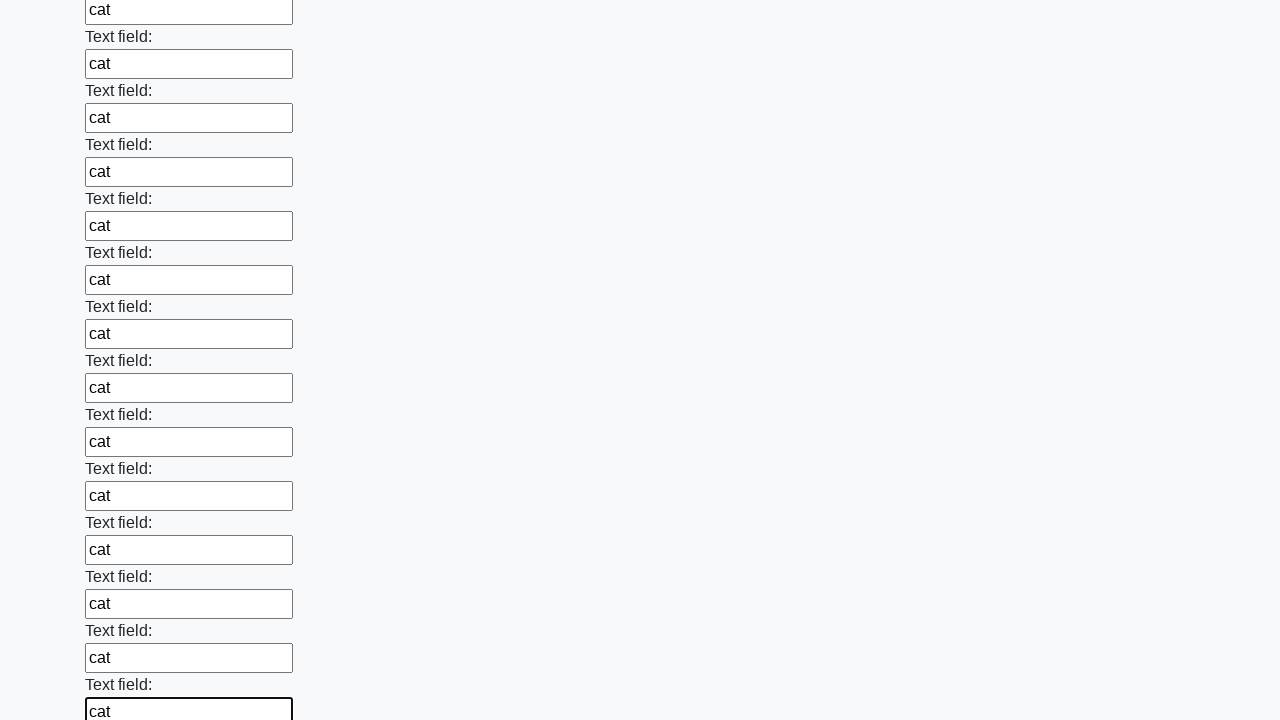

Filled an input field with 'cat' on input >> nth=63
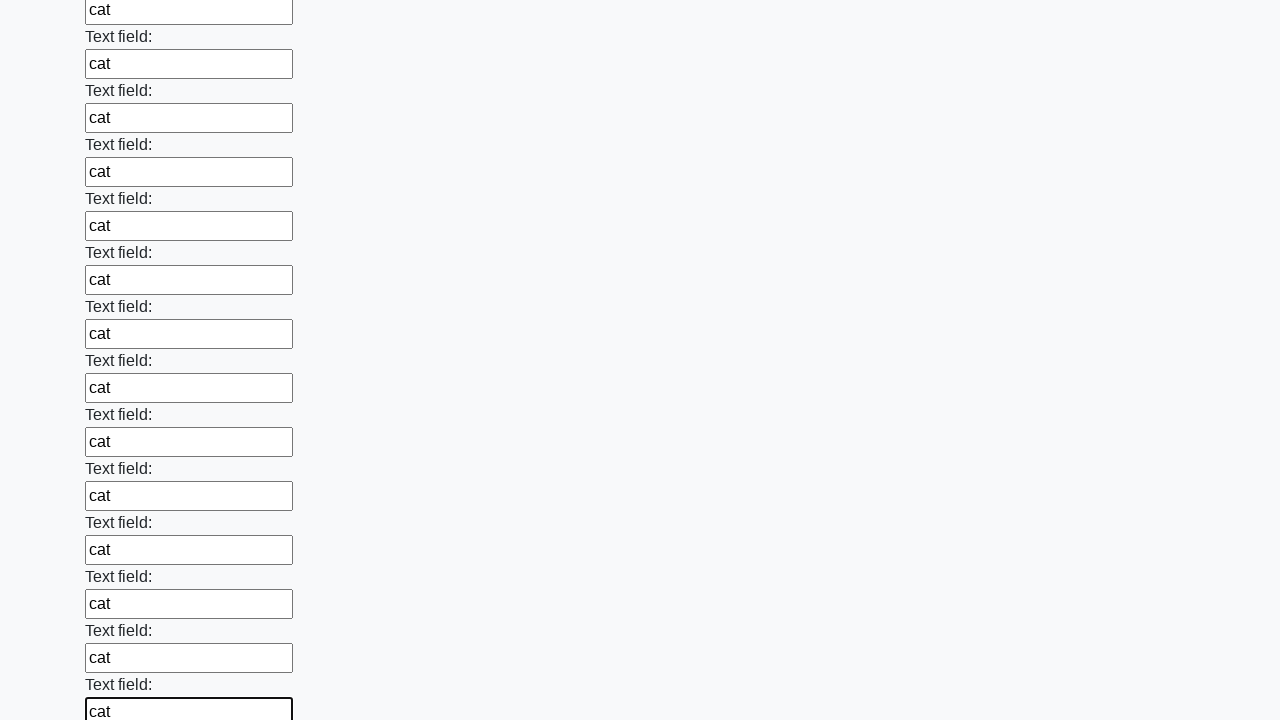

Filled an input field with 'cat' on input >> nth=64
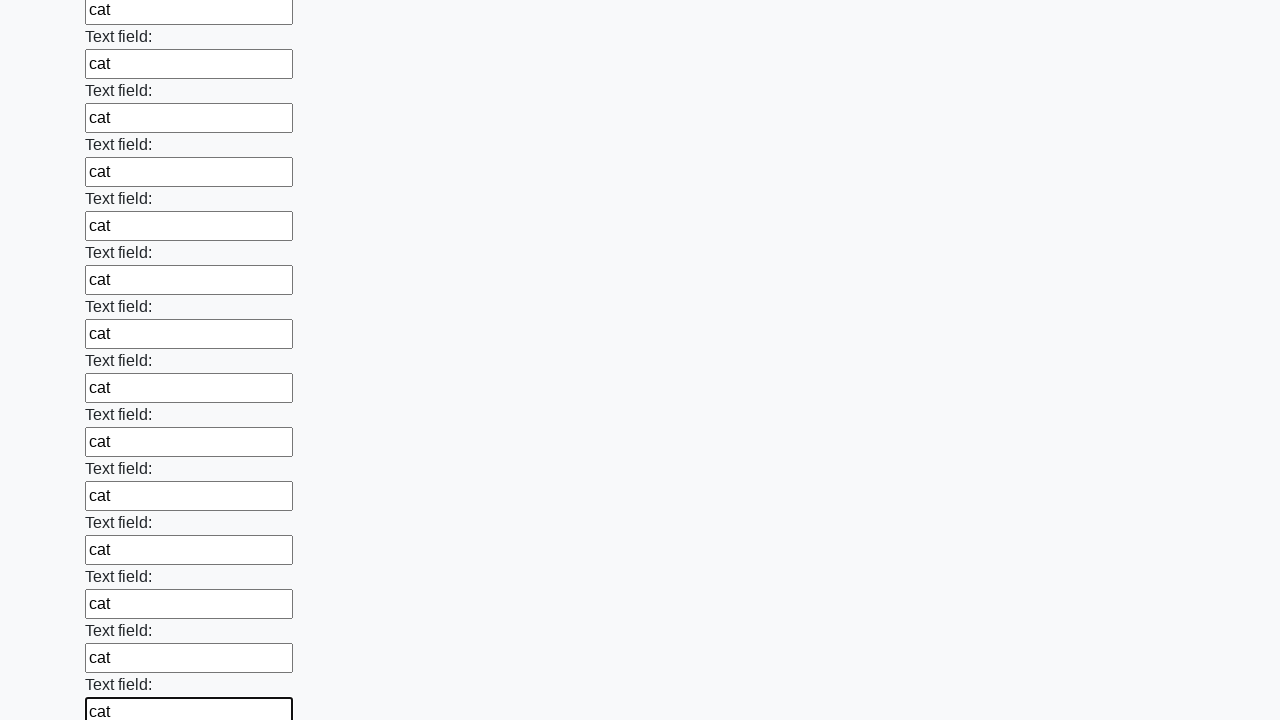

Filled an input field with 'cat' on input >> nth=65
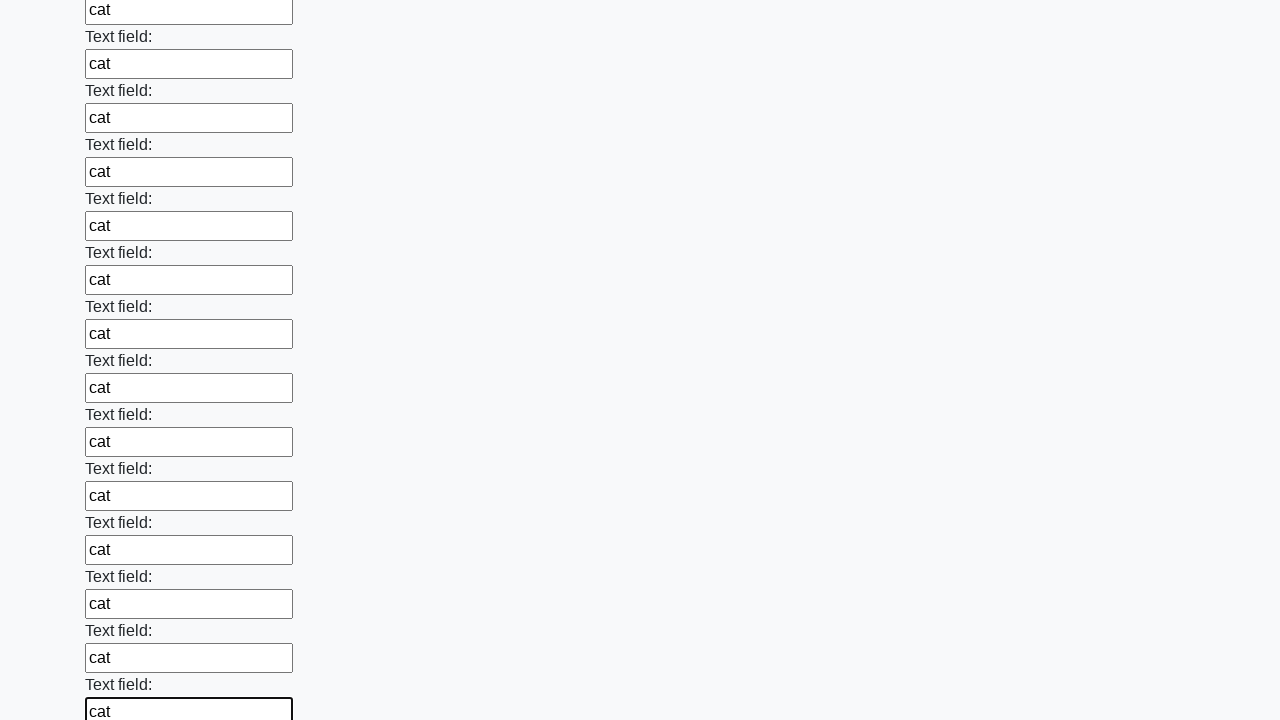

Filled an input field with 'cat' on input >> nth=66
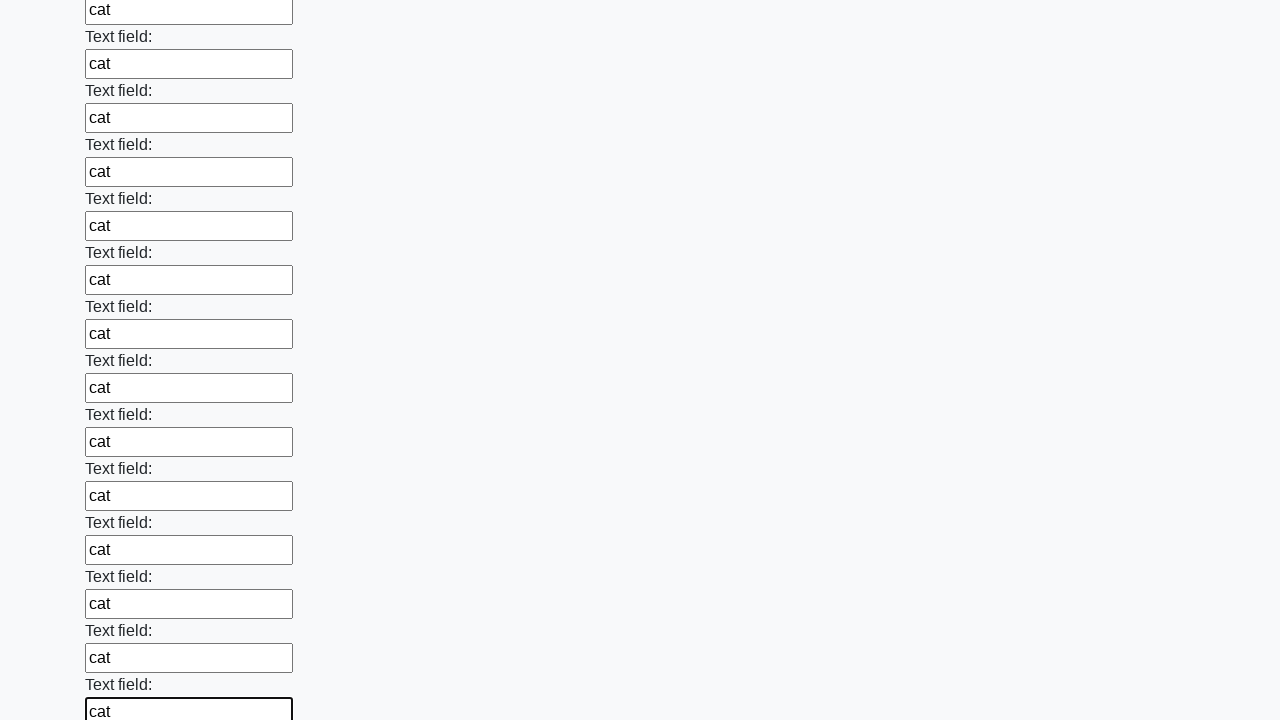

Filled an input field with 'cat' on input >> nth=67
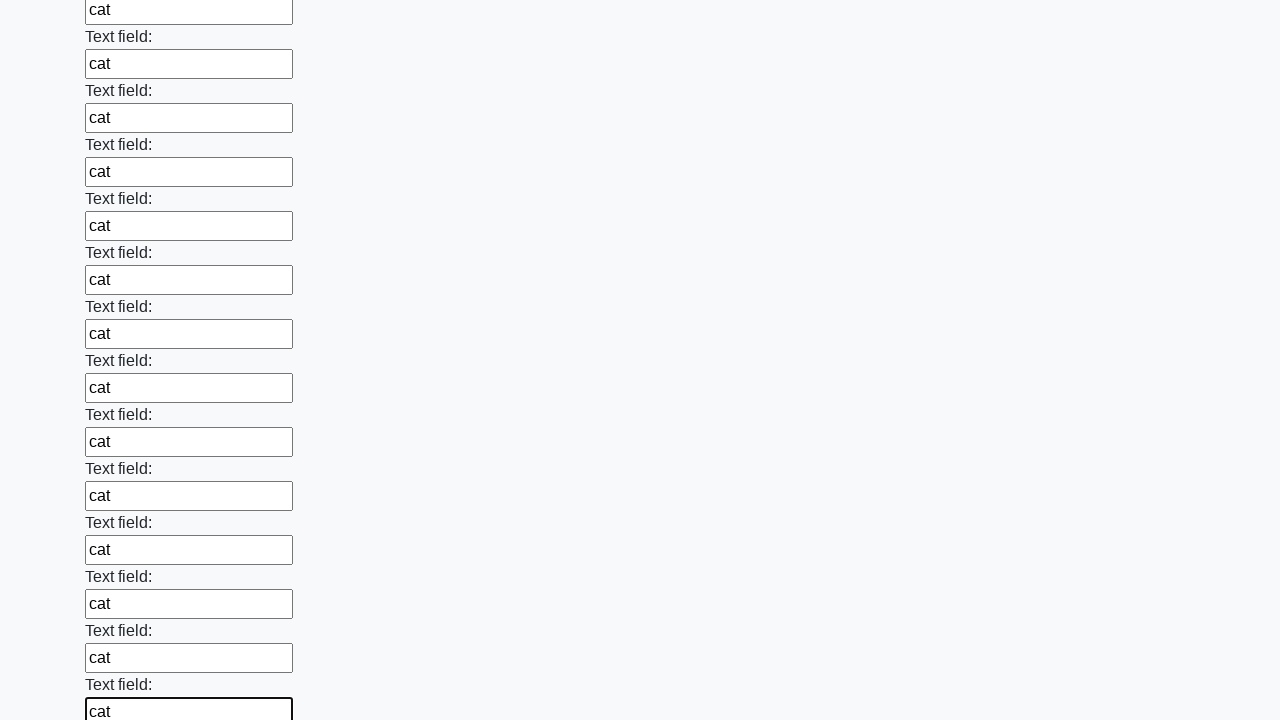

Filled an input field with 'cat' on input >> nth=68
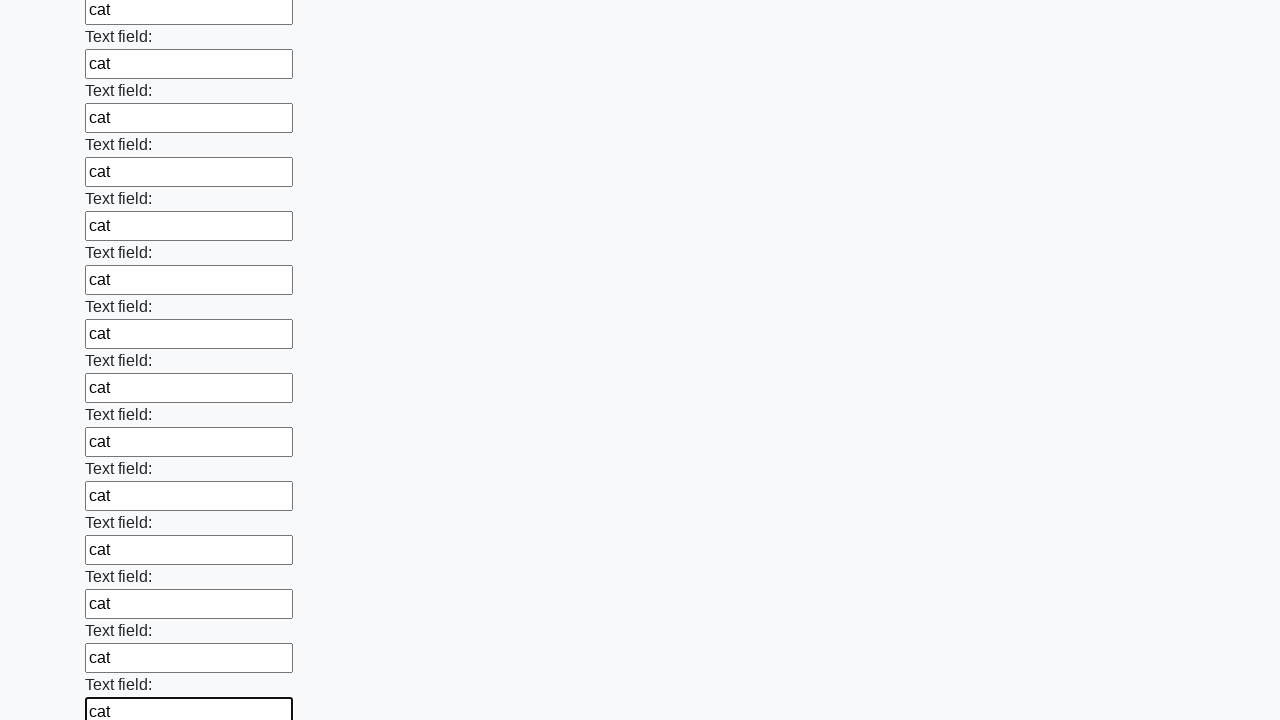

Filled an input field with 'cat' on input >> nth=69
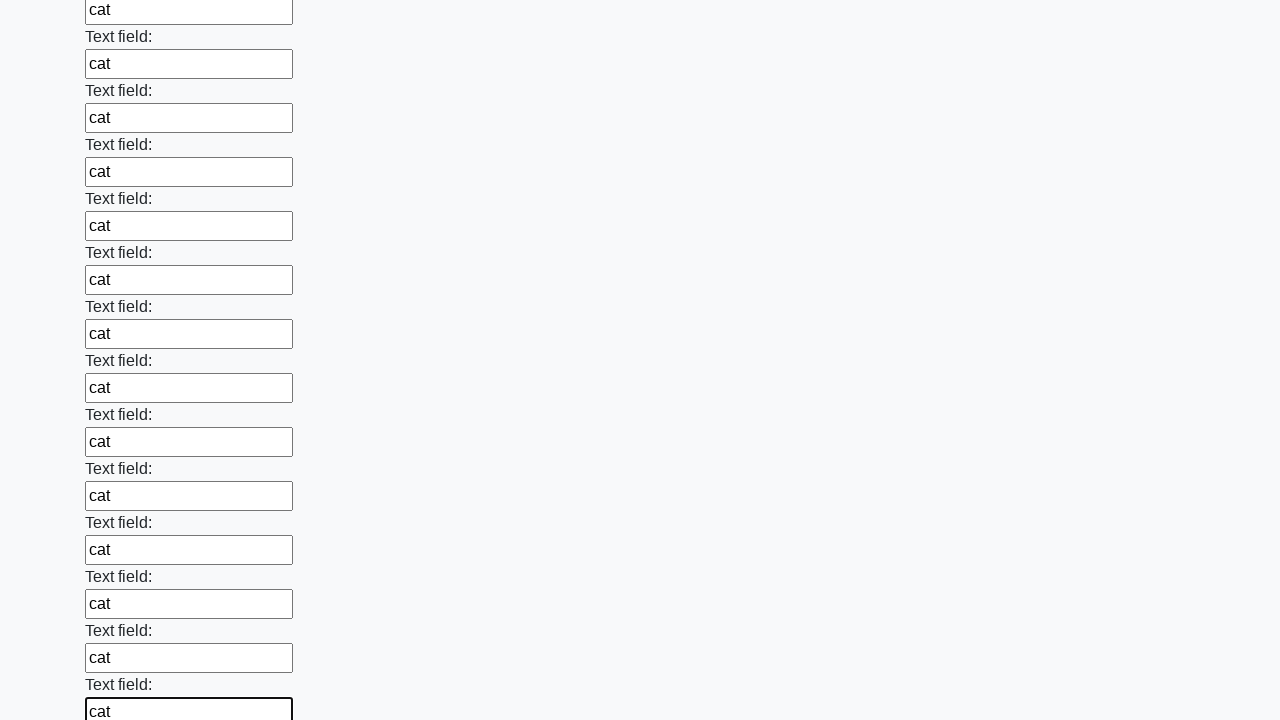

Filled an input field with 'cat' on input >> nth=70
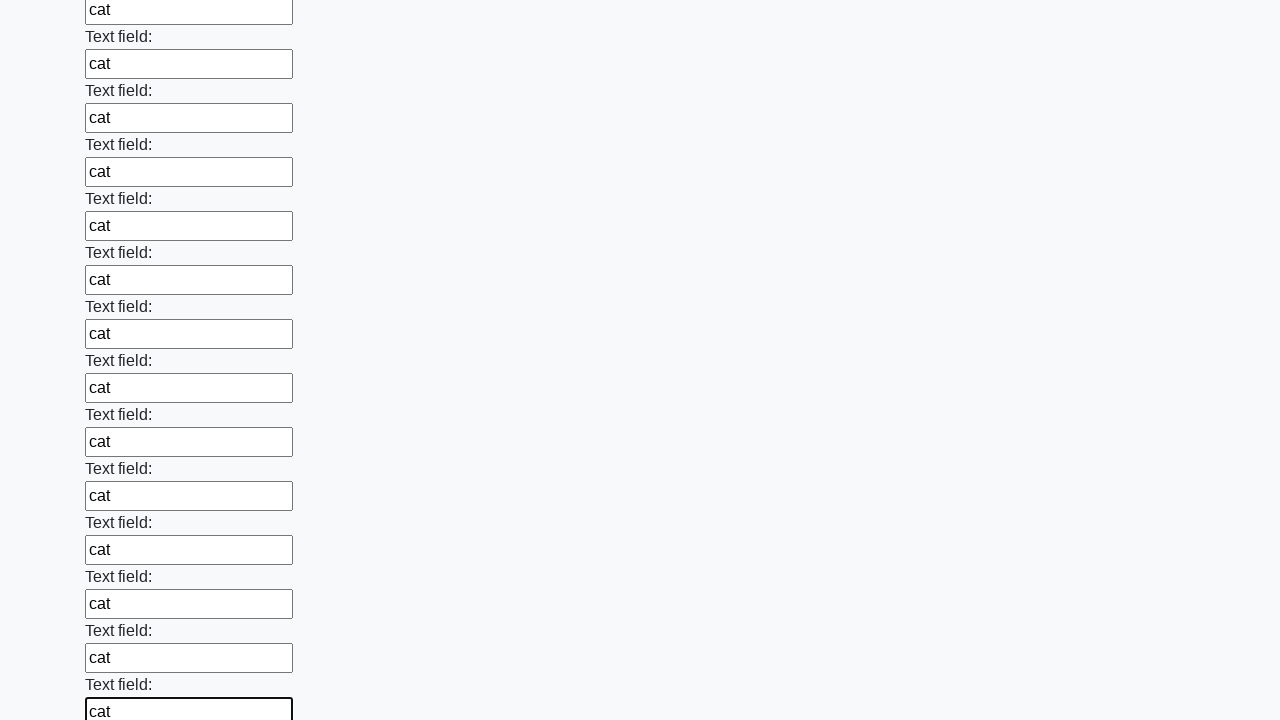

Filled an input field with 'cat' on input >> nth=71
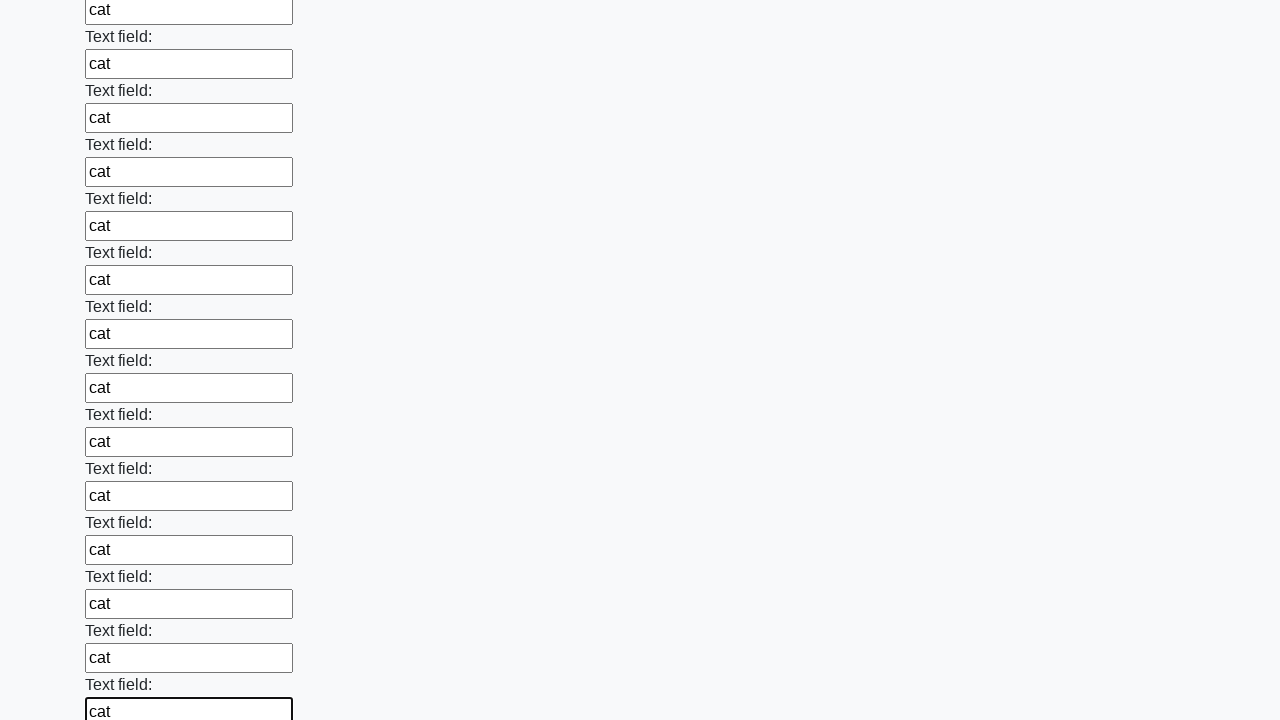

Filled an input field with 'cat' on input >> nth=72
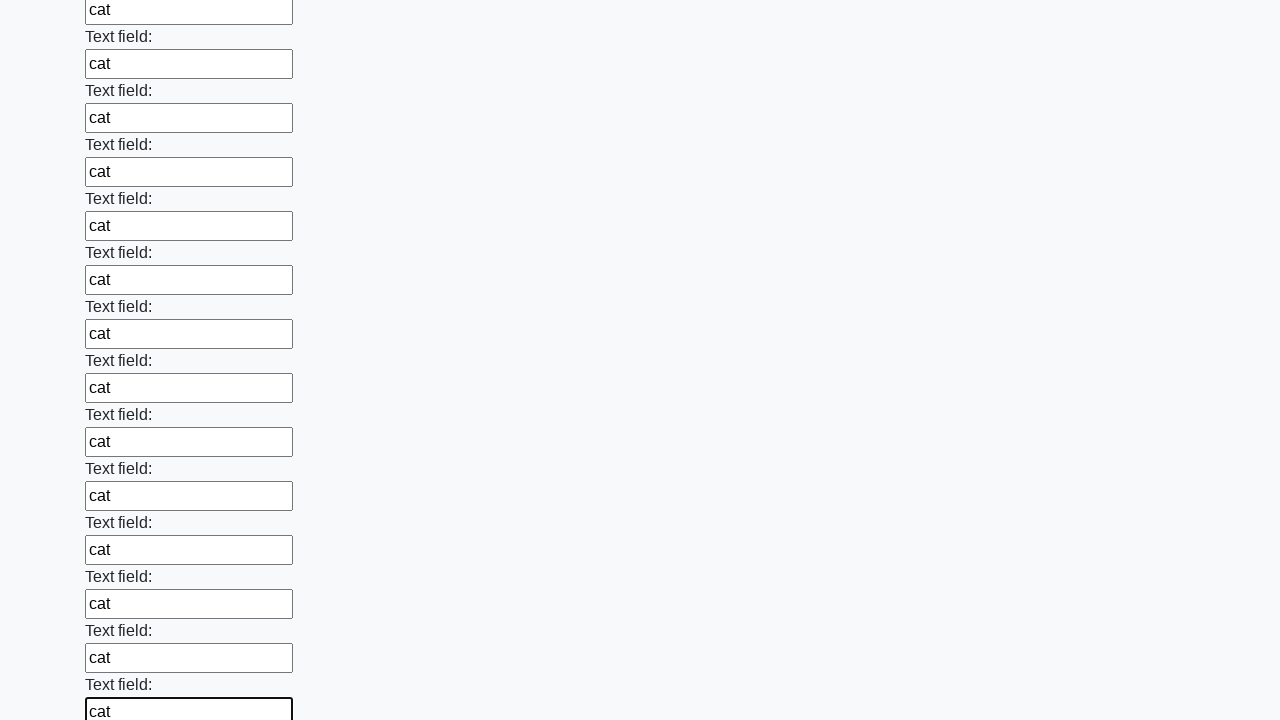

Filled an input field with 'cat' on input >> nth=73
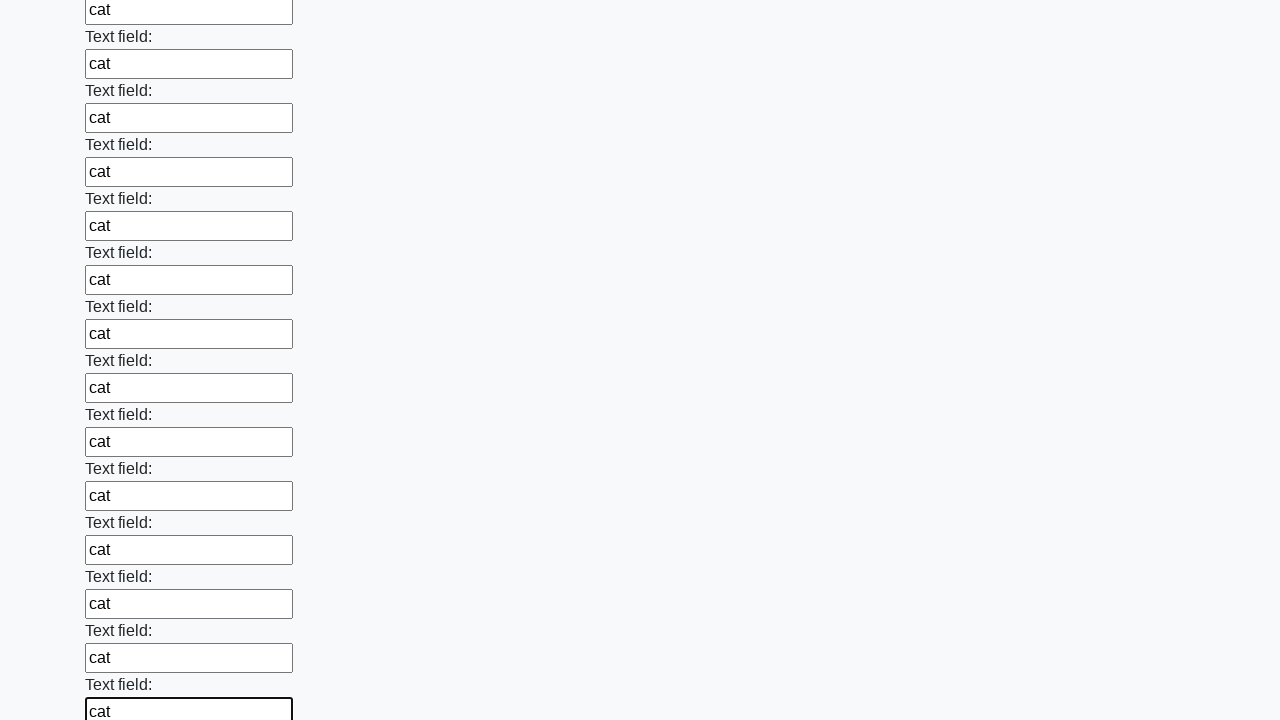

Filled an input field with 'cat' on input >> nth=74
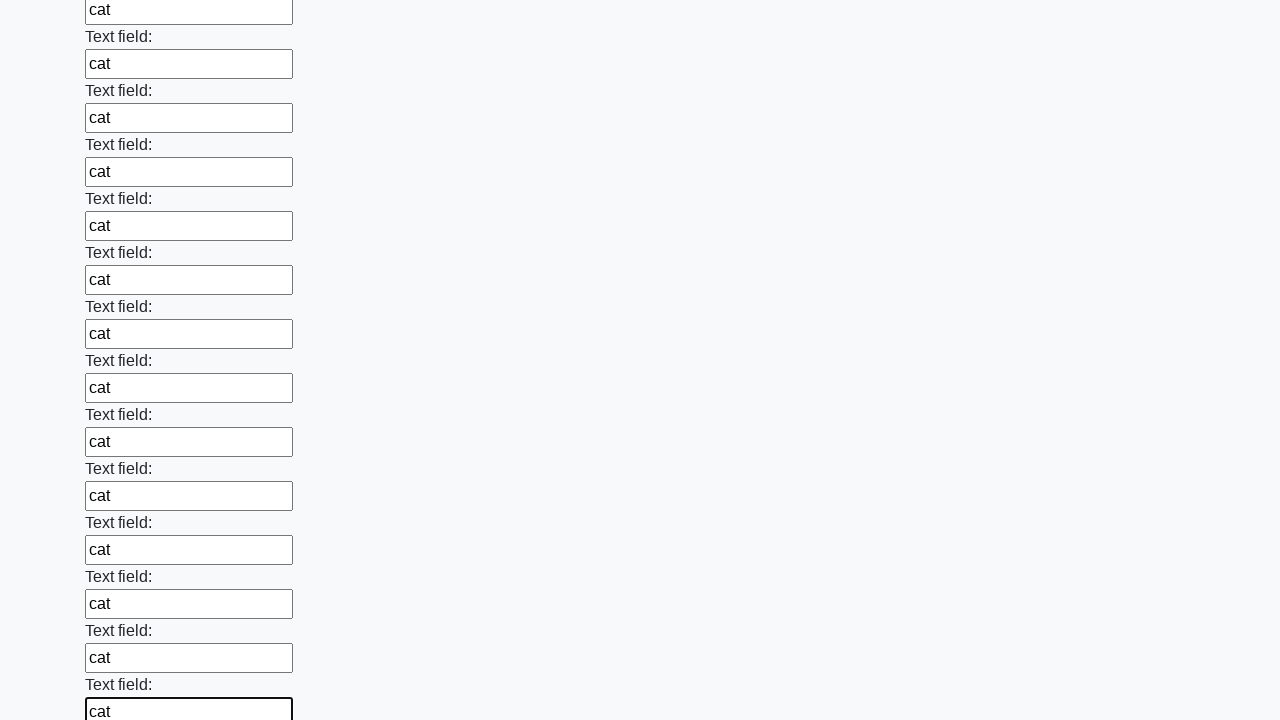

Filled an input field with 'cat' on input >> nth=75
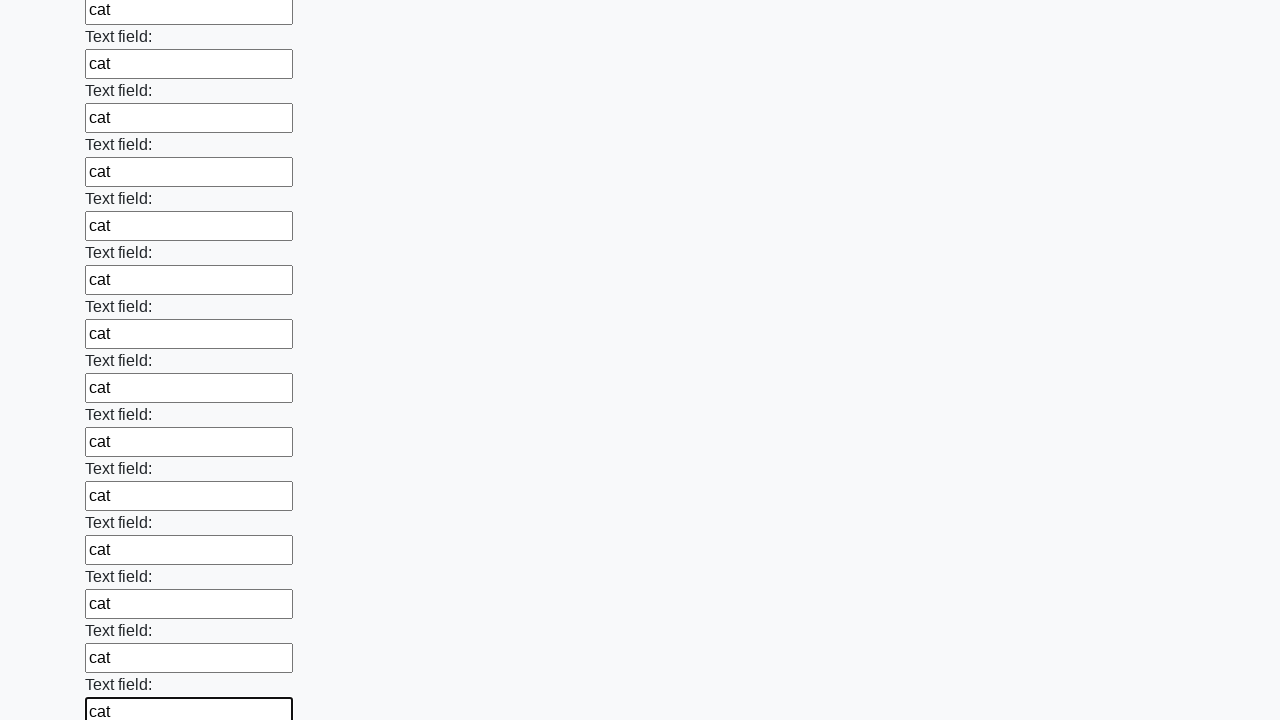

Filled an input field with 'cat' on input >> nth=76
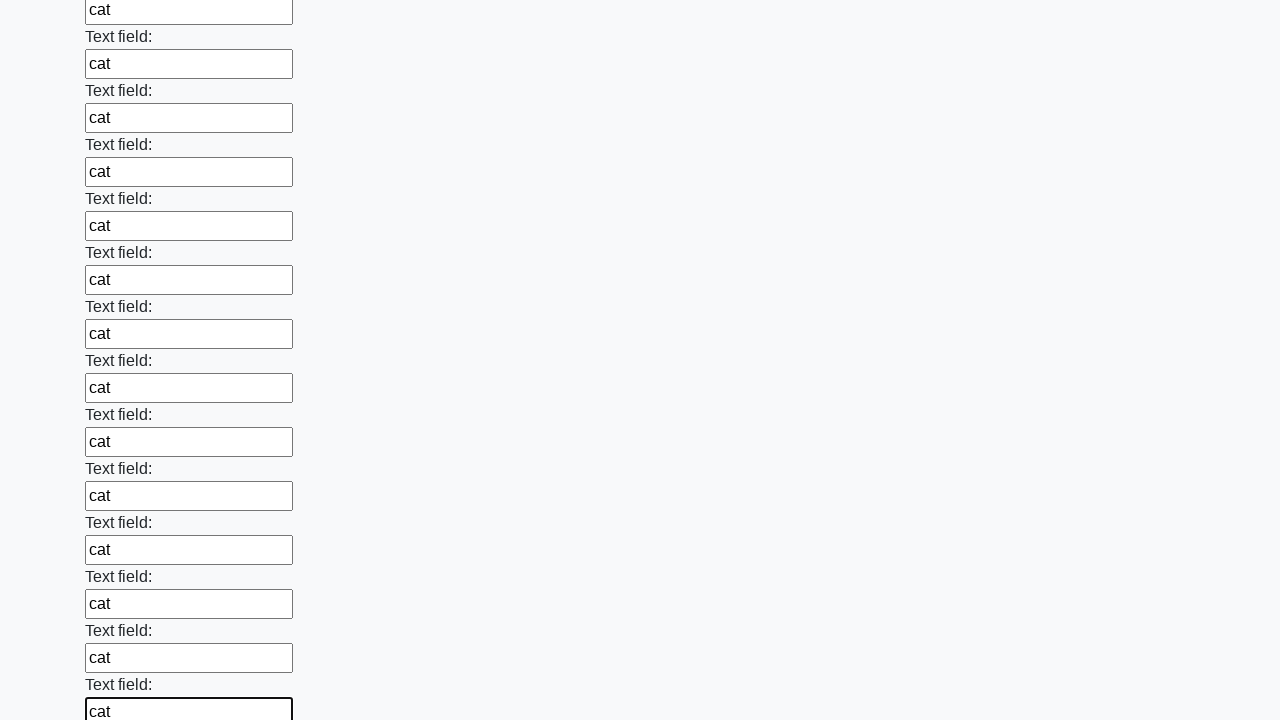

Filled an input field with 'cat' on input >> nth=77
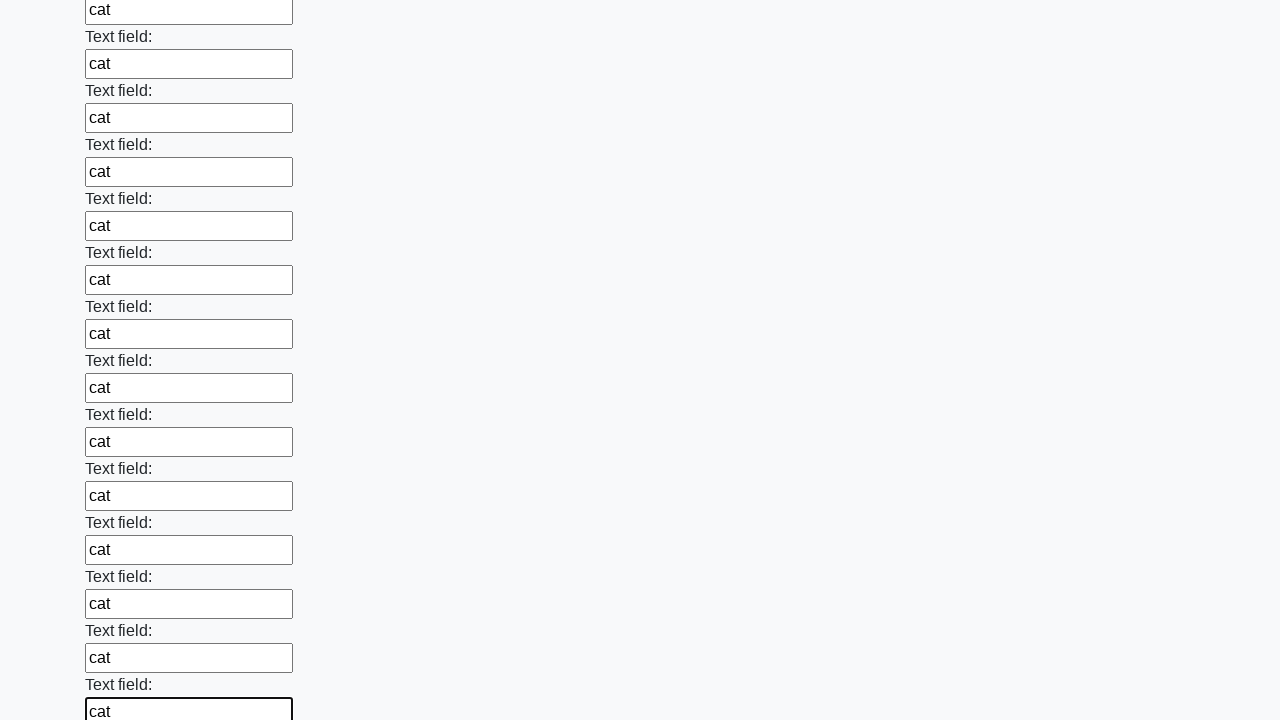

Filled an input field with 'cat' on input >> nth=78
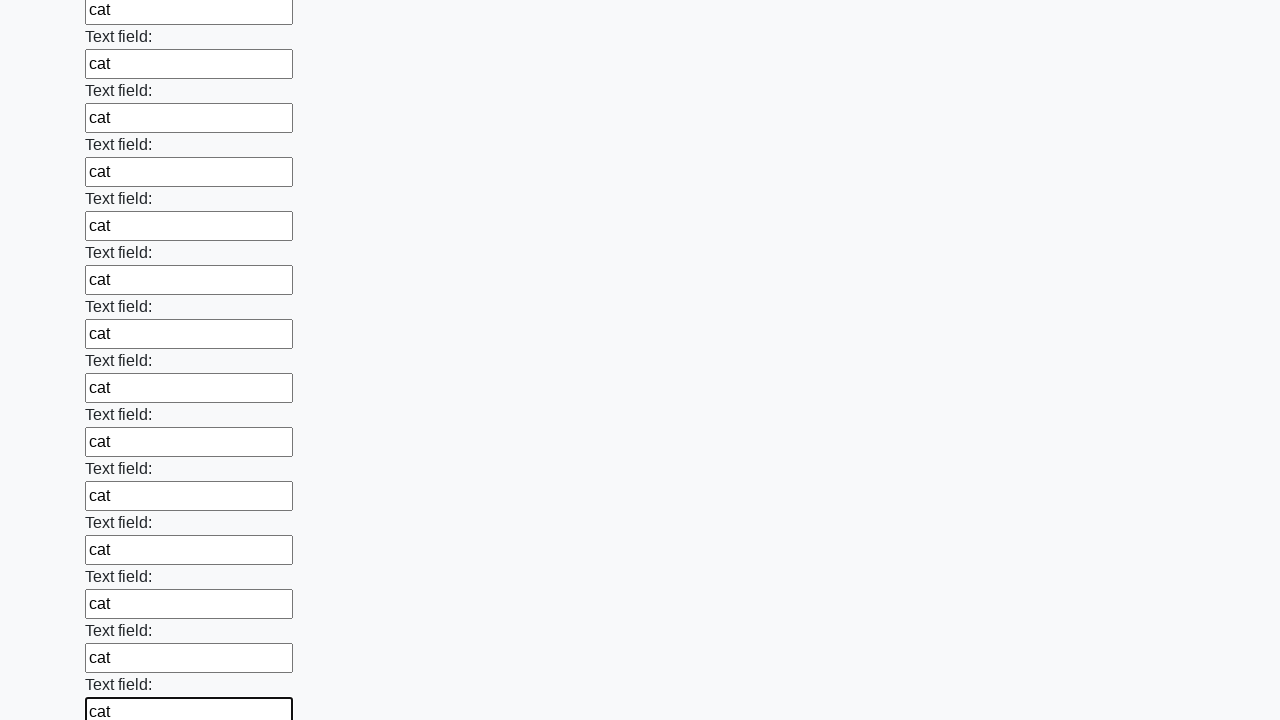

Filled an input field with 'cat' on input >> nth=79
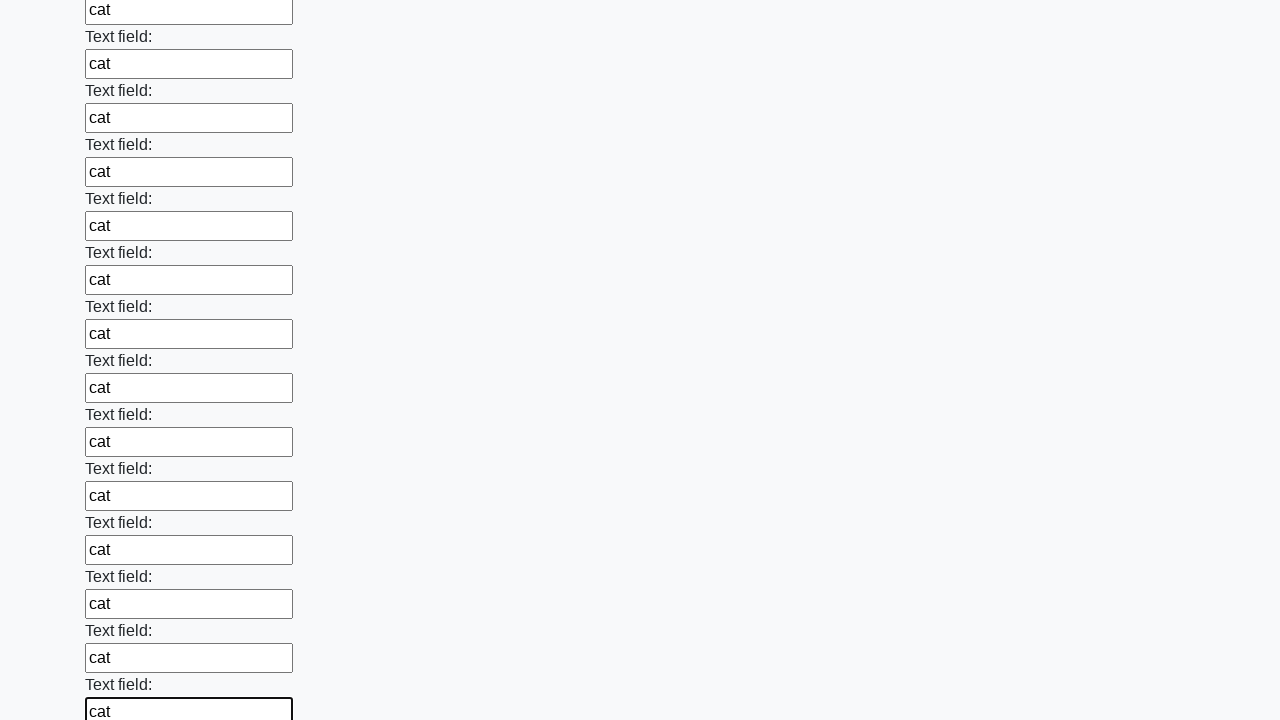

Filled an input field with 'cat' on input >> nth=80
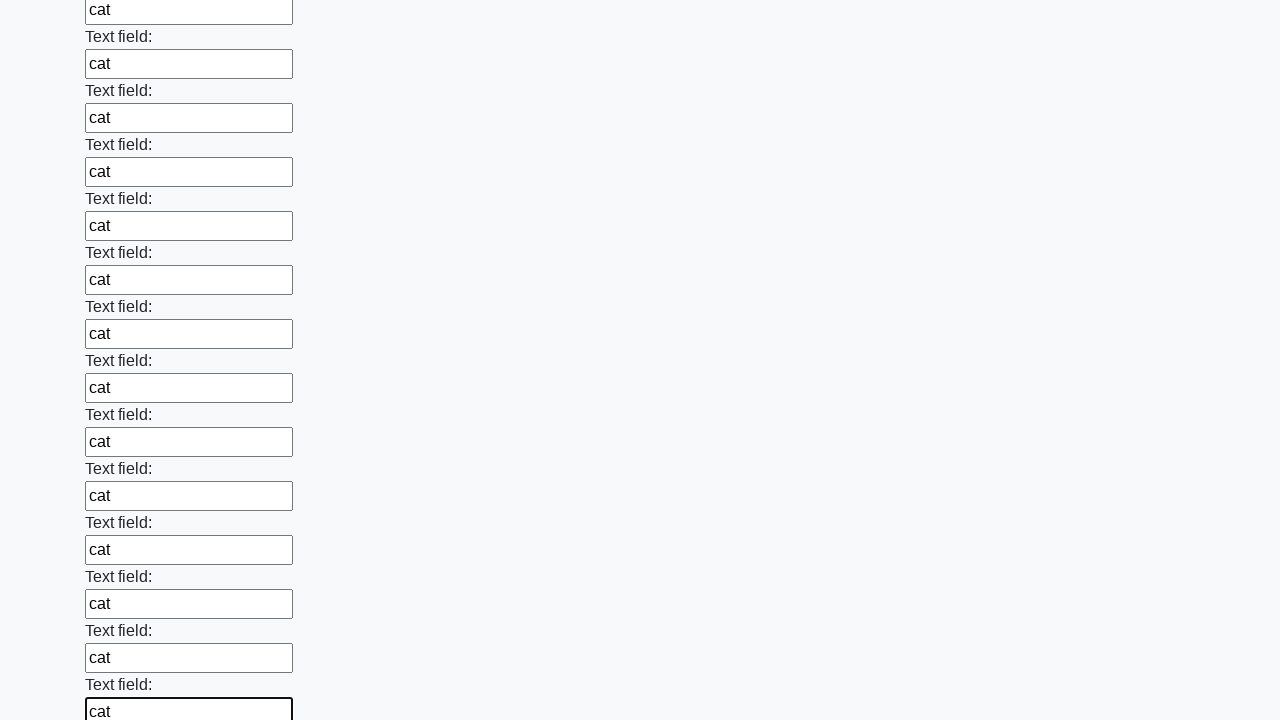

Filled an input field with 'cat' on input >> nth=81
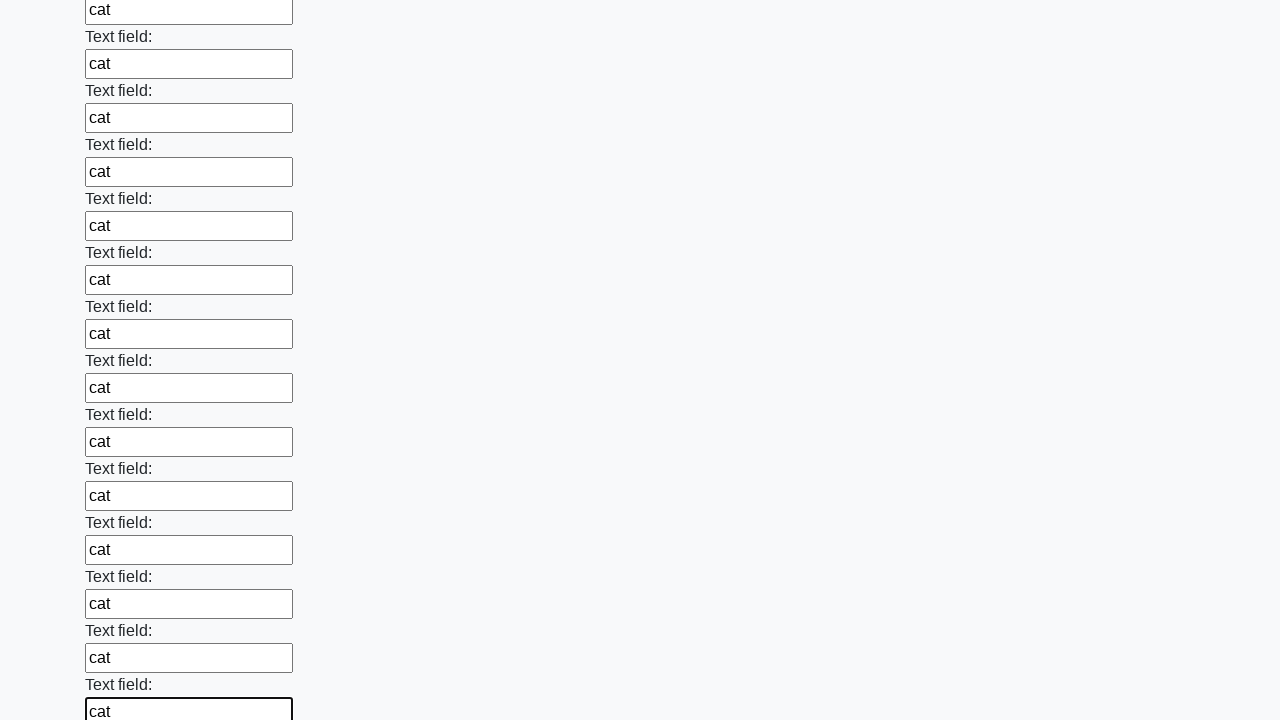

Filled an input field with 'cat' on input >> nth=82
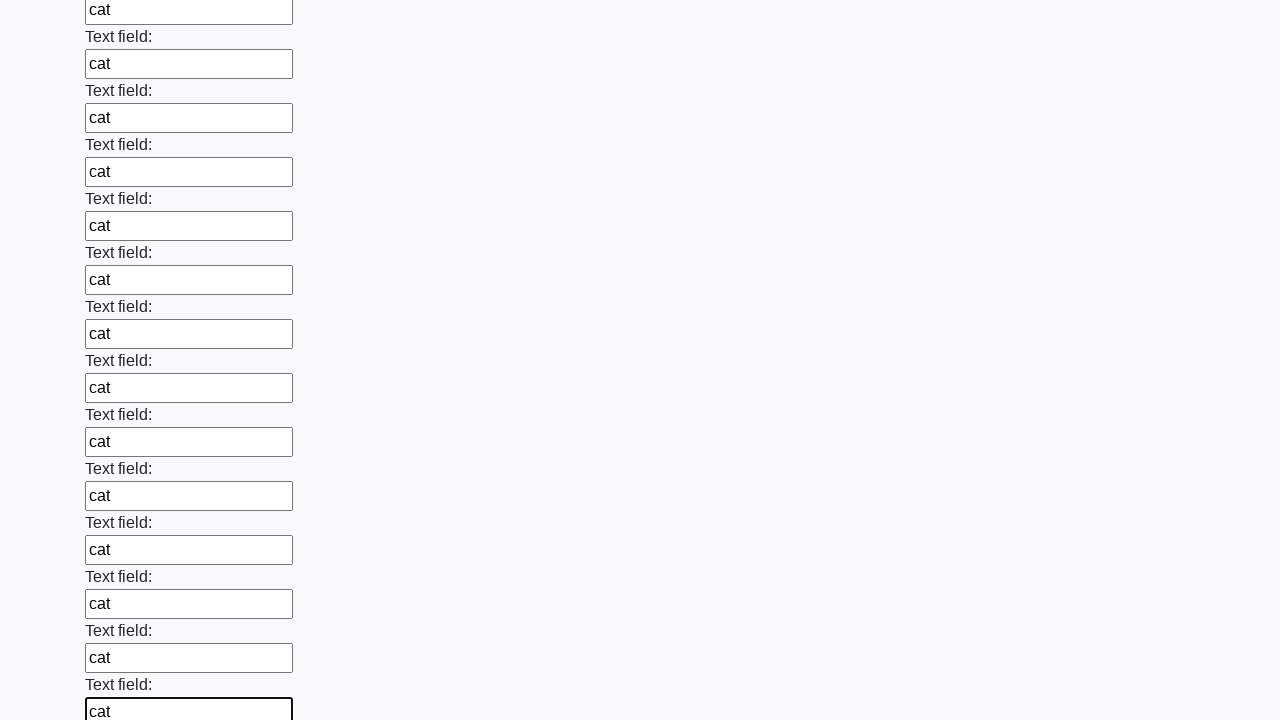

Filled an input field with 'cat' on input >> nth=83
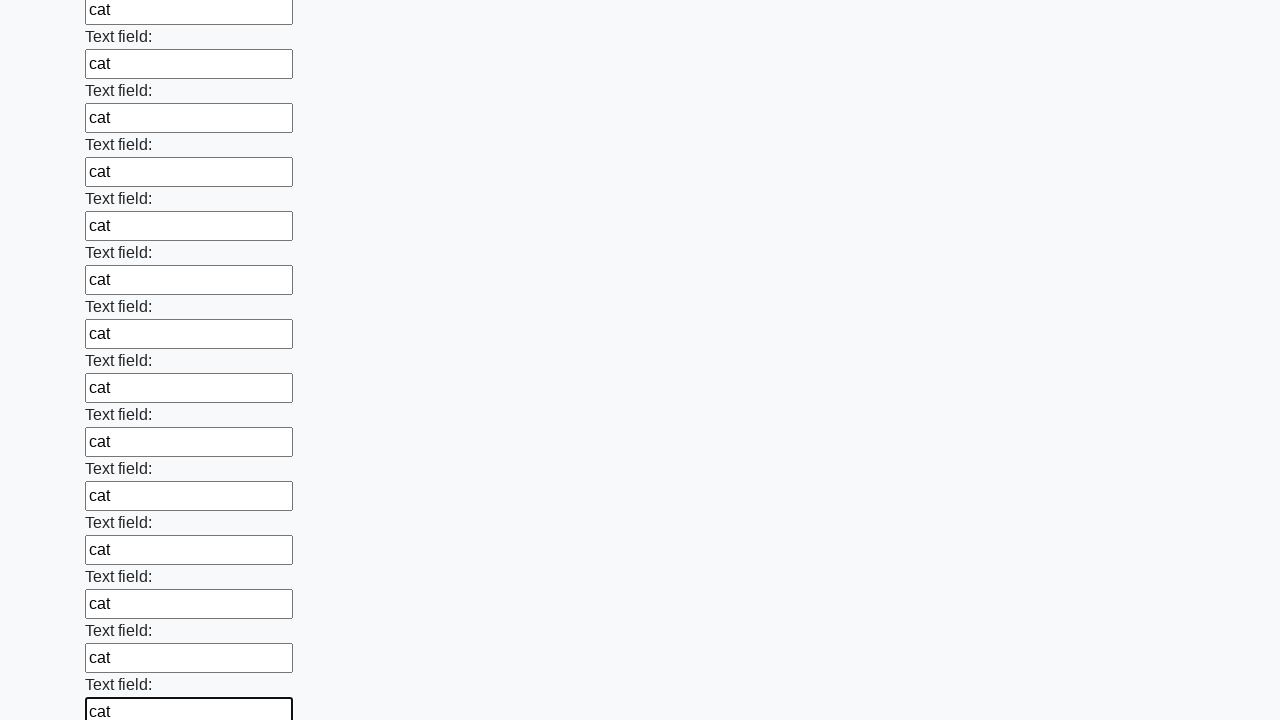

Filled an input field with 'cat' on input >> nth=84
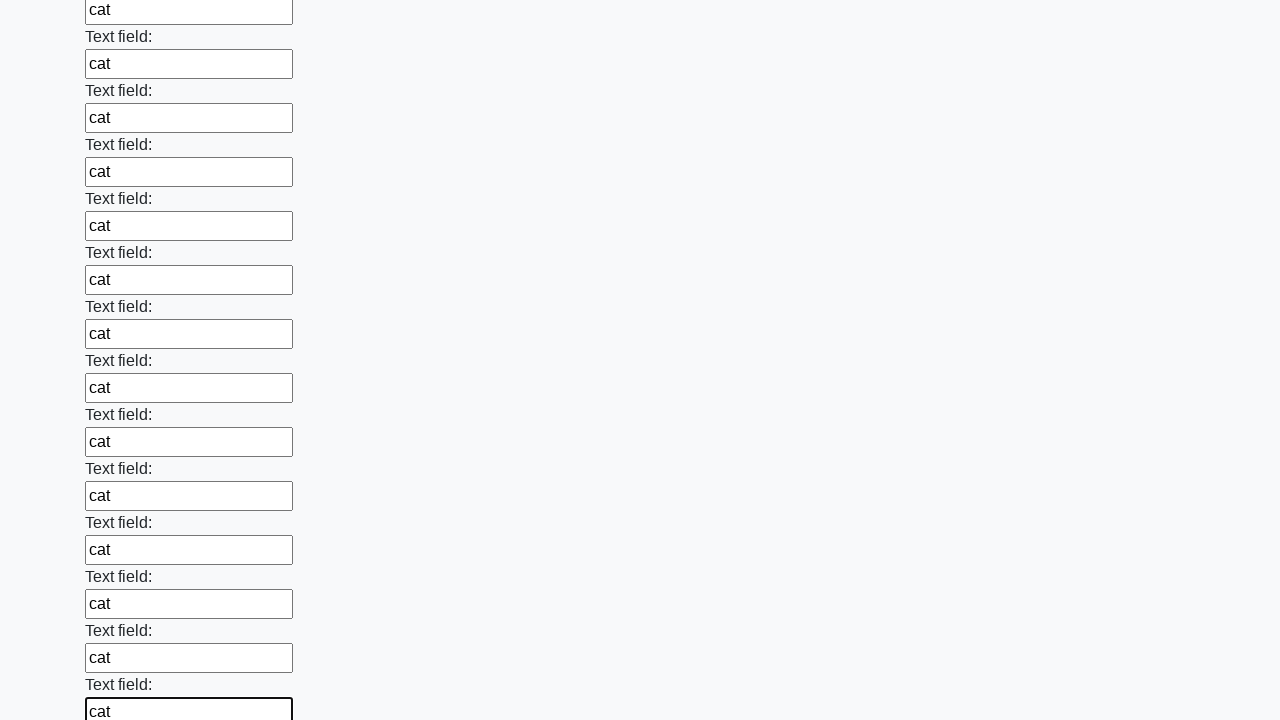

Filled an input field with 'cat' on input >> nth=85
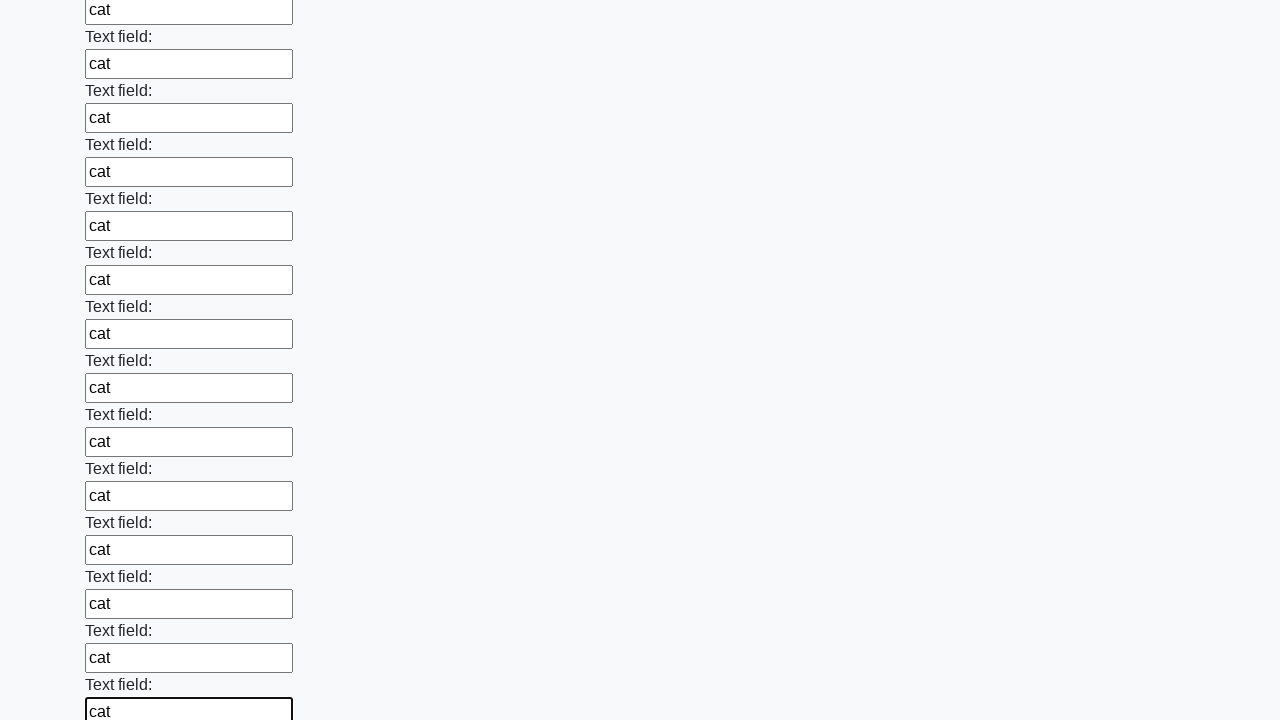

Filled an input field with 'cat' on input >> nth=86
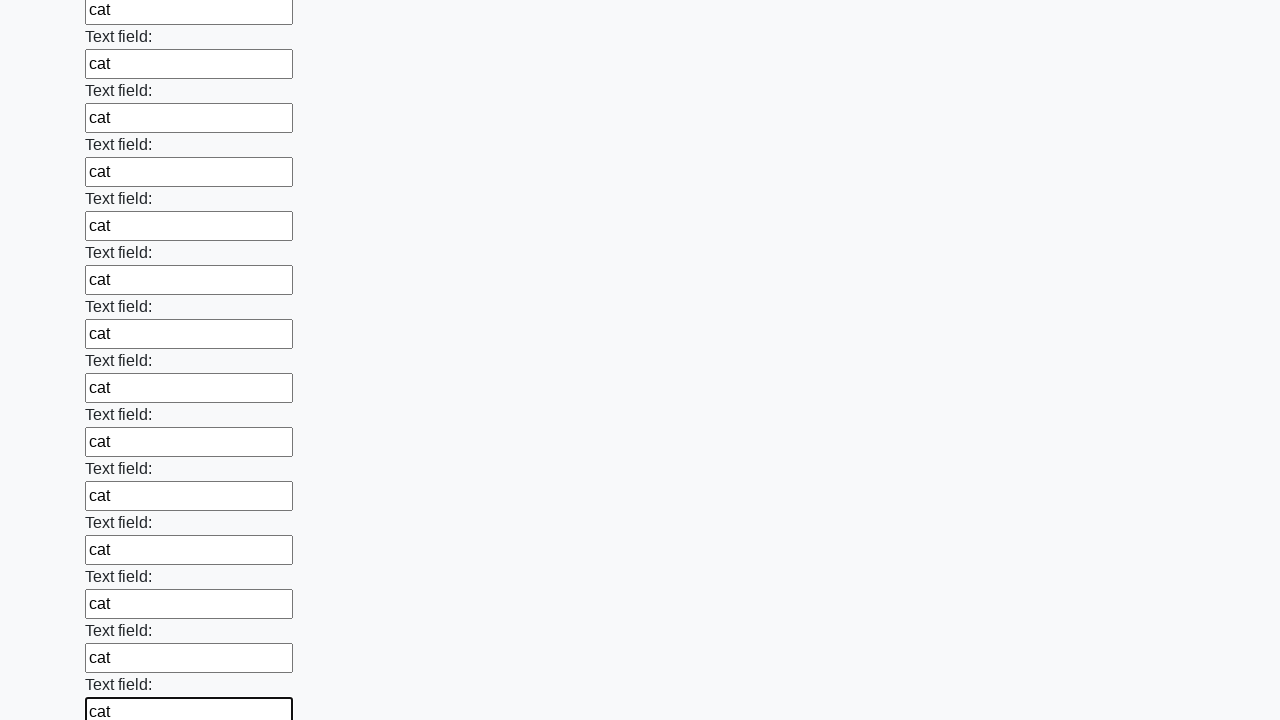

Filled an input field with 'cat' on input >> nth=87
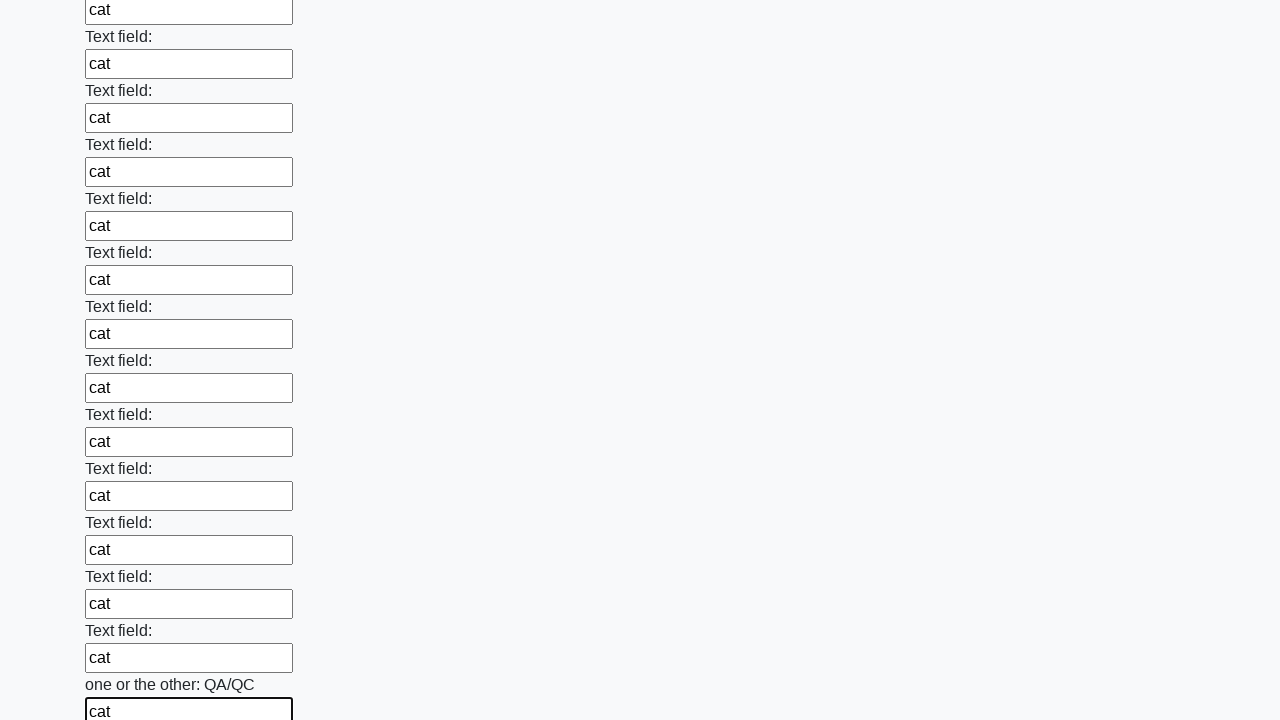

Filled an input field with 'cat' on input >> nth=88
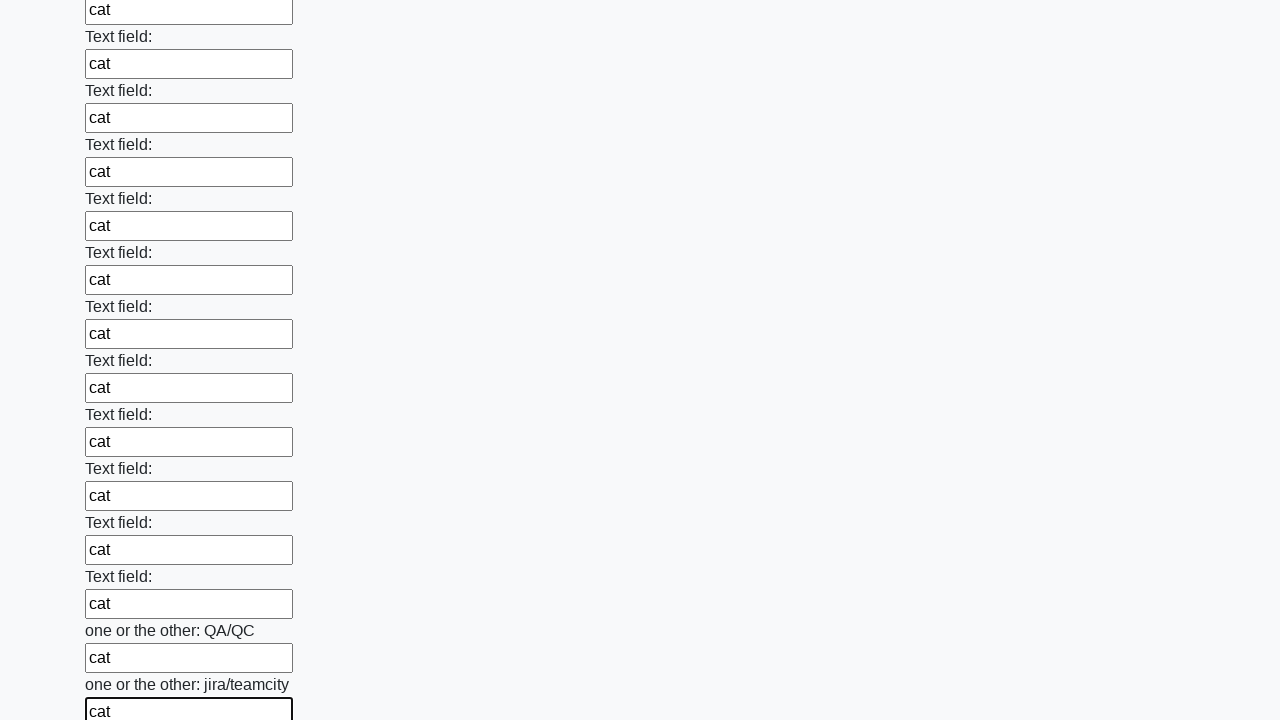

Filled an input field with 'cat' on input >> nth=89
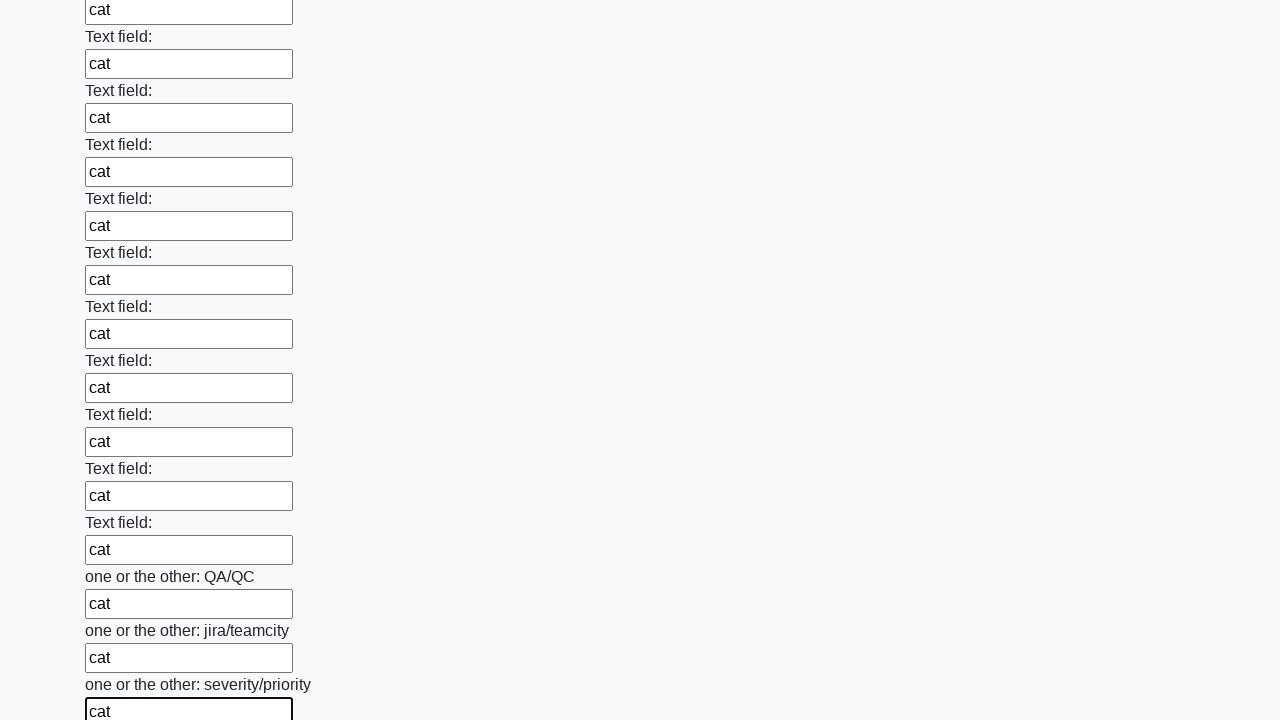

Filled an input field with 'cat' on input >> nth=90
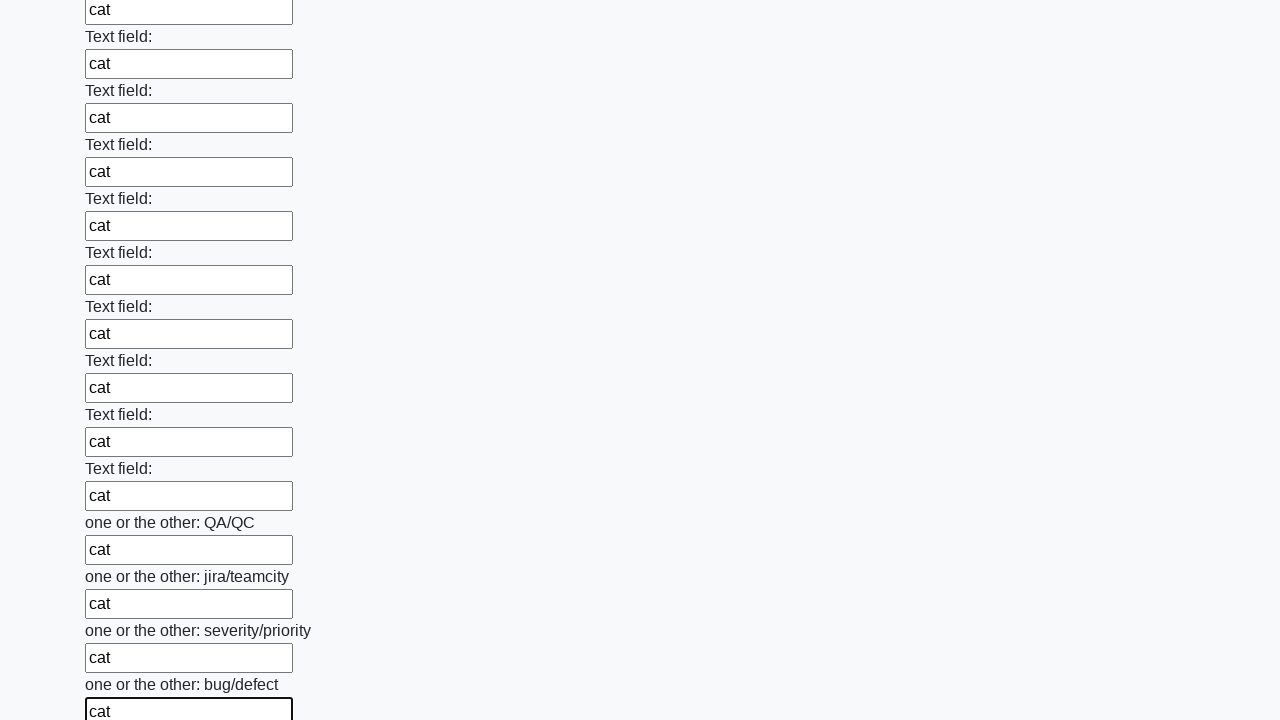

Filled an input field with 'cat' on input >> nth=91
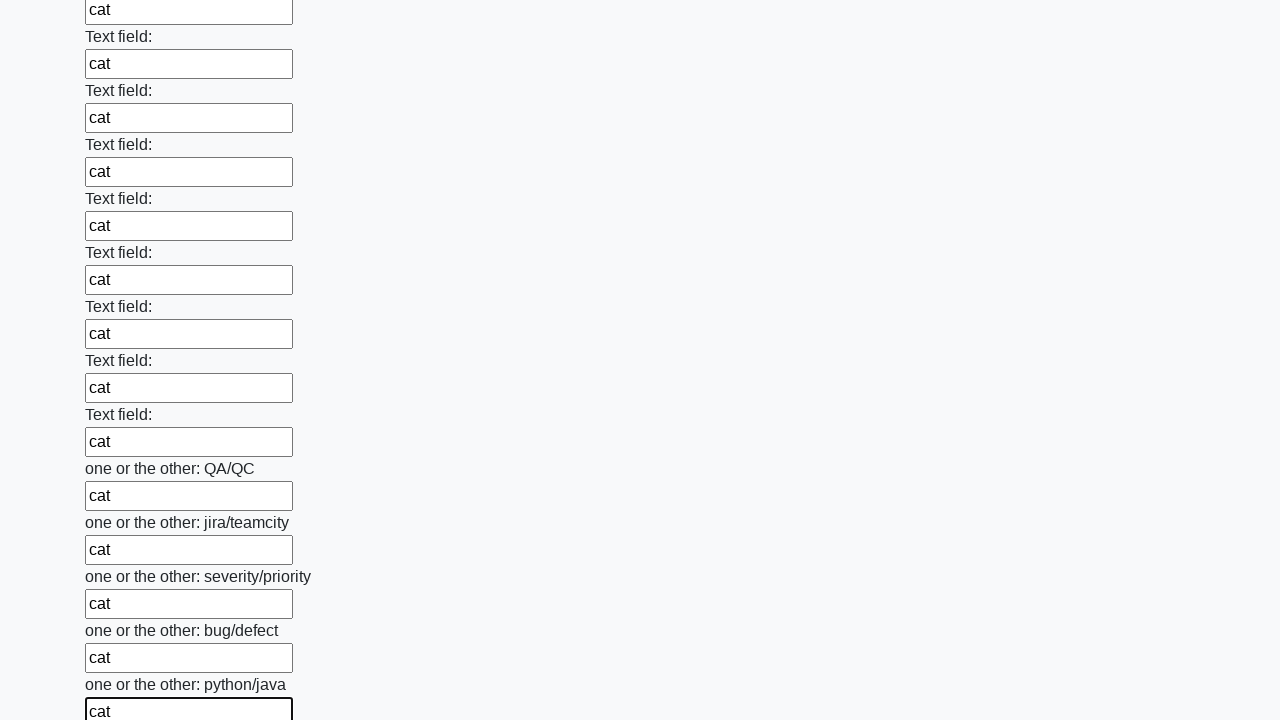

Filled an input field with 'cat' on input >> nth=92
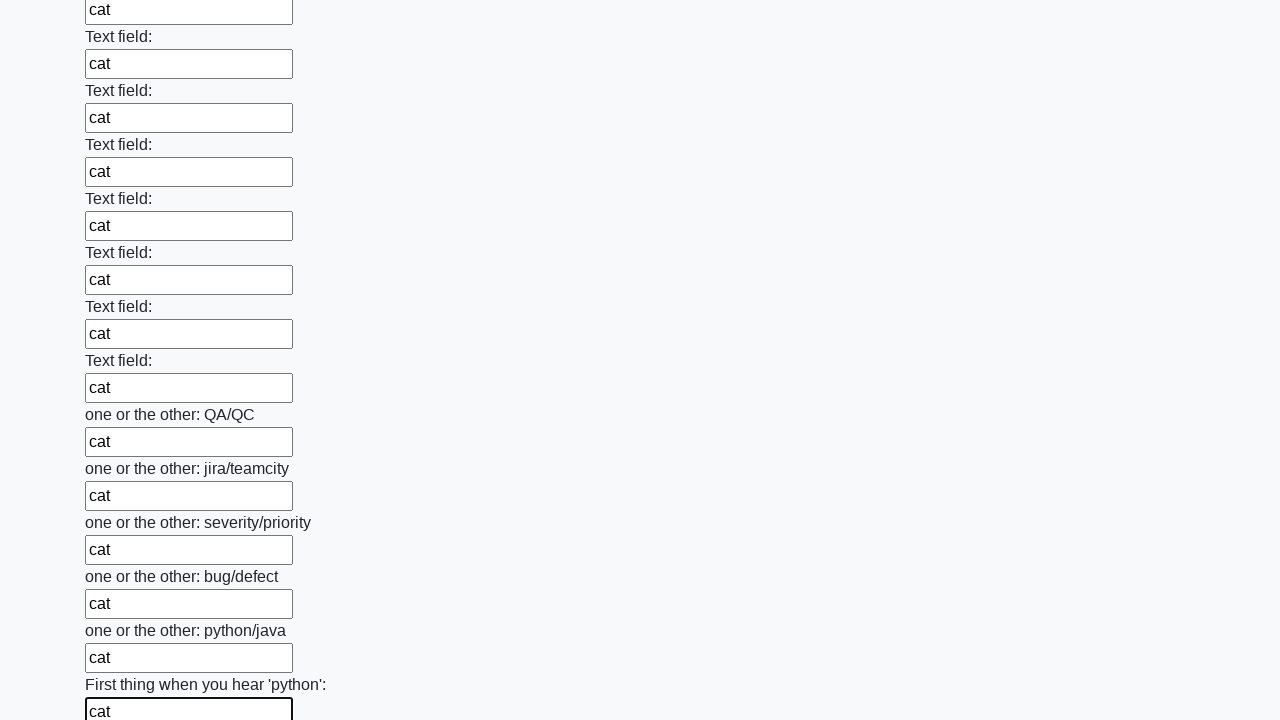

Filled an input field with 'cat' on input >> nth=93
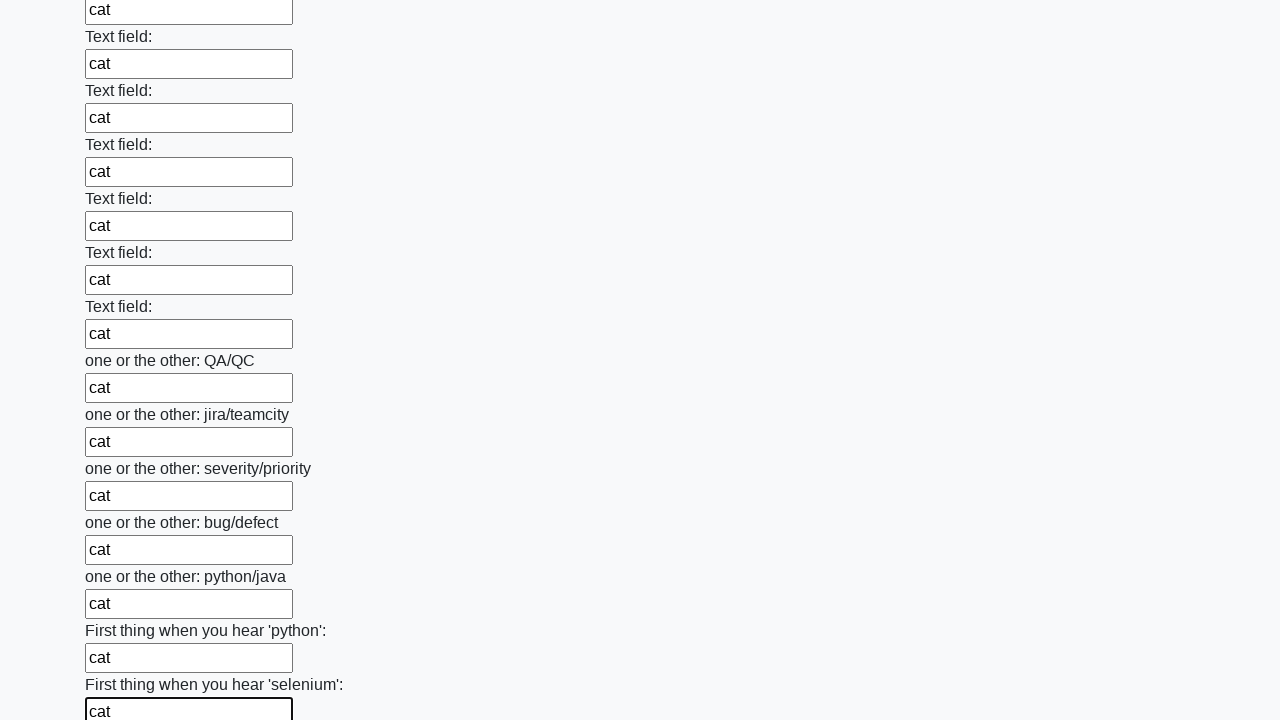

Filled an input field with 'cat' on input >> nth=94
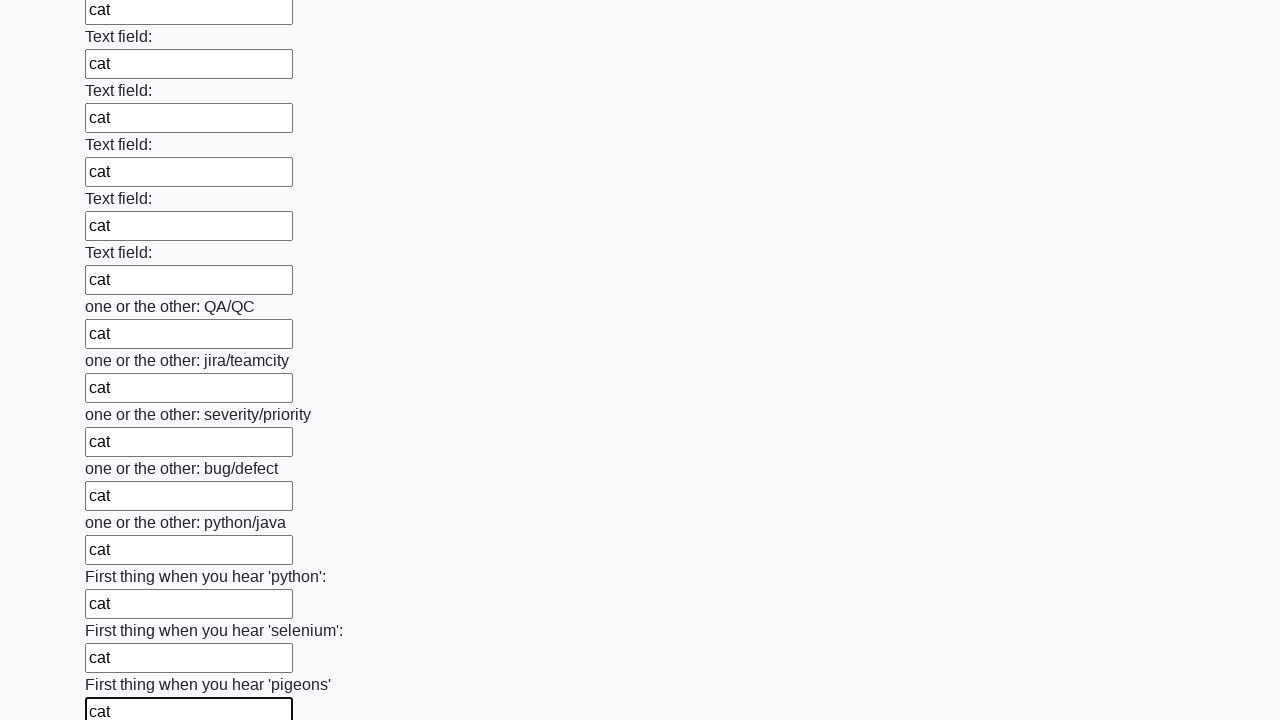

Filled an input field with 'cat' on input >> nth=95
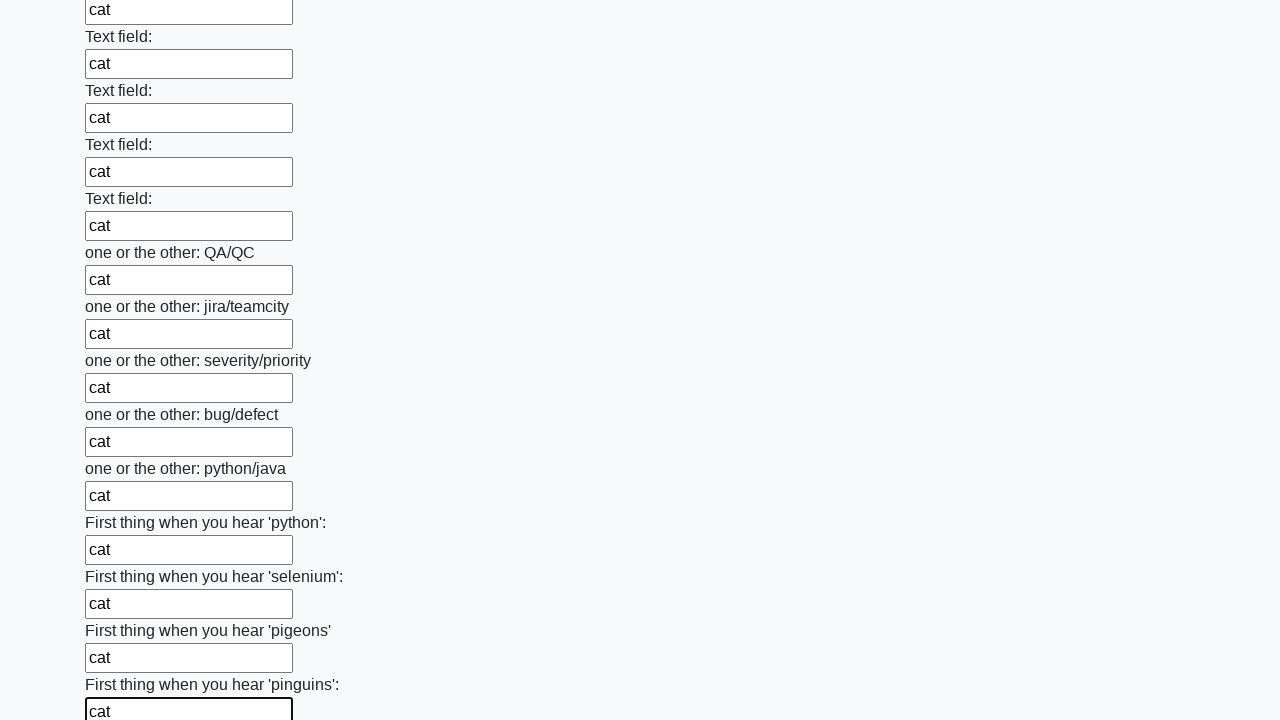

Filled an input field with 'cat' on input >> nth=96
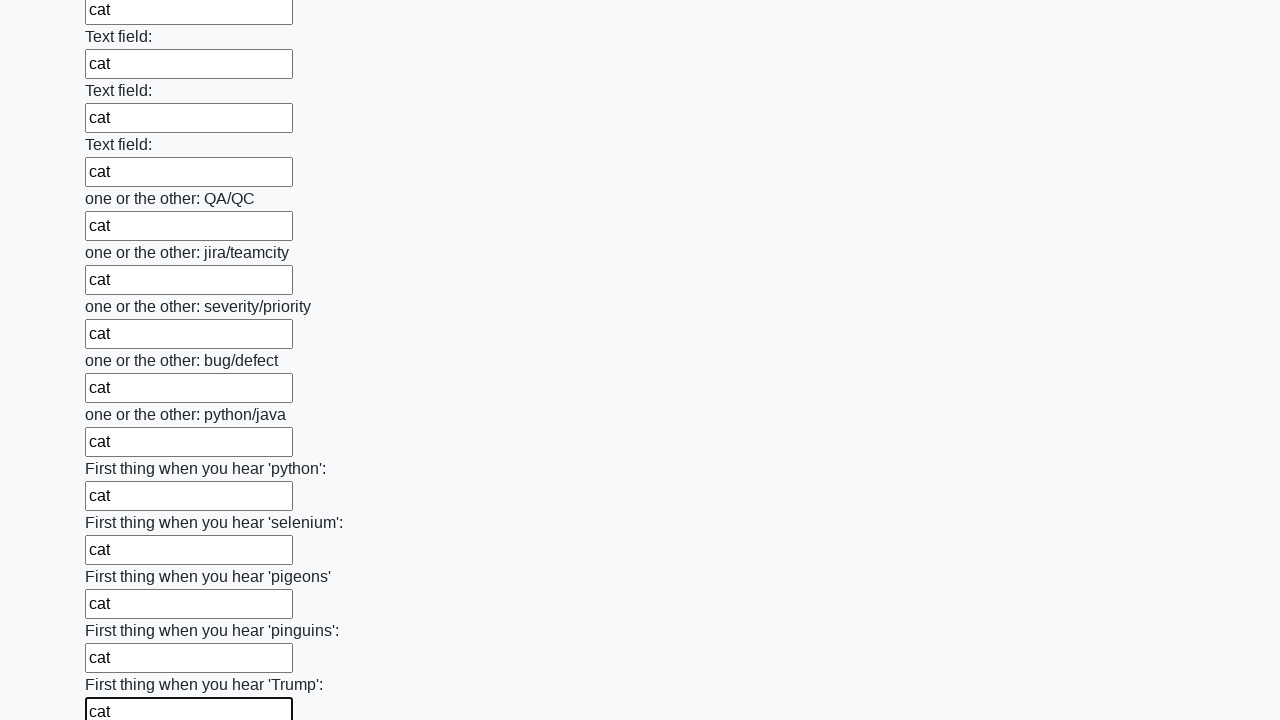

Filled an input field with 'cat' on input >> nth=97
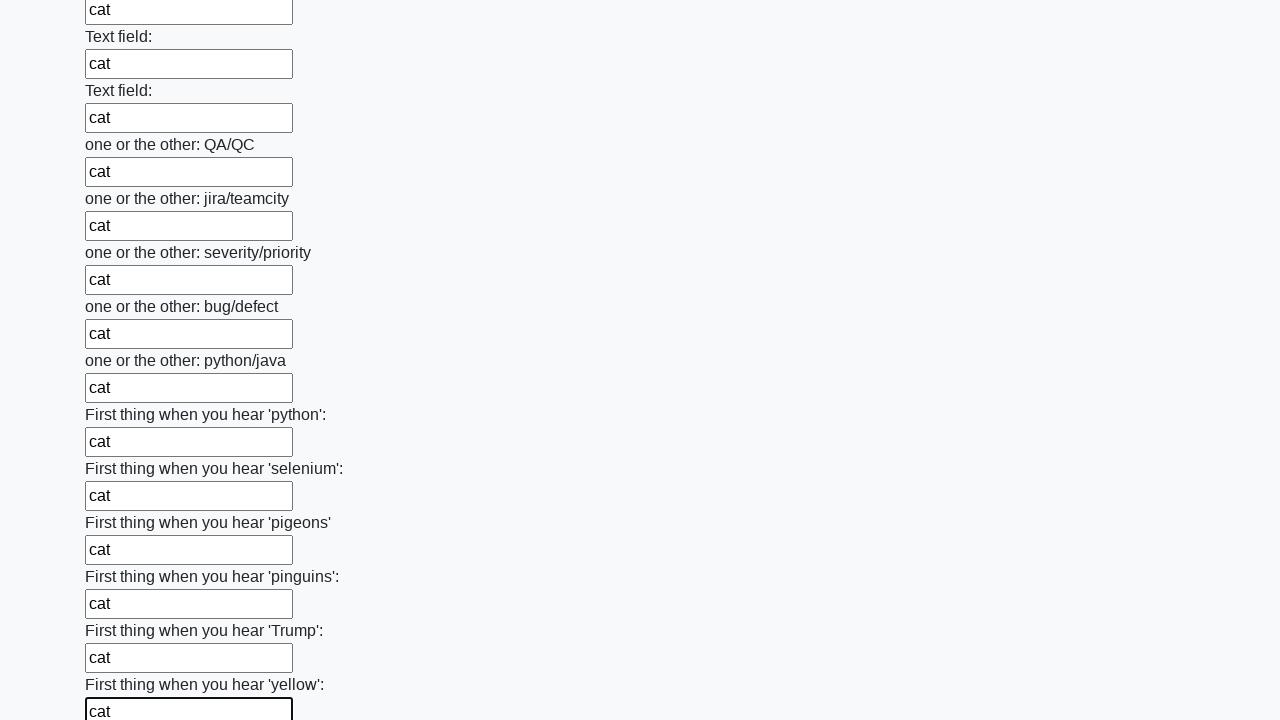

Filled an input field with 'cat' on input >> nth=98
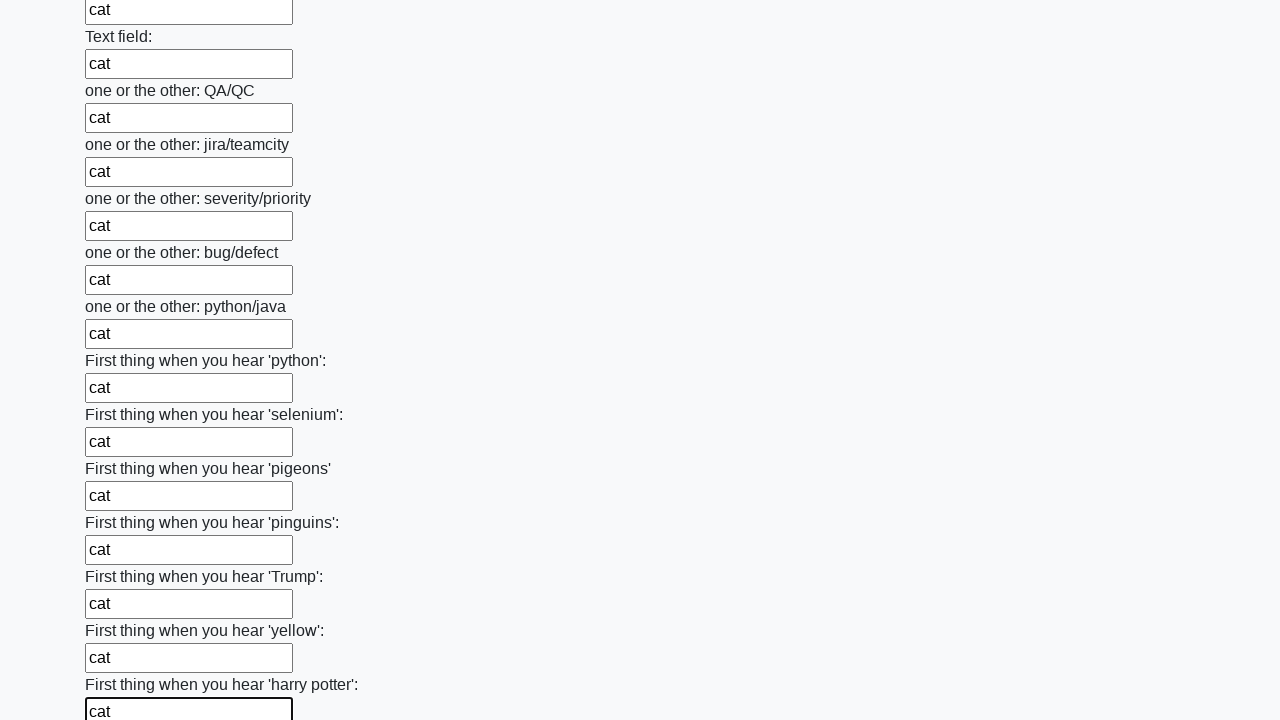

Filled an input field with 'cat' on input >> nth=99
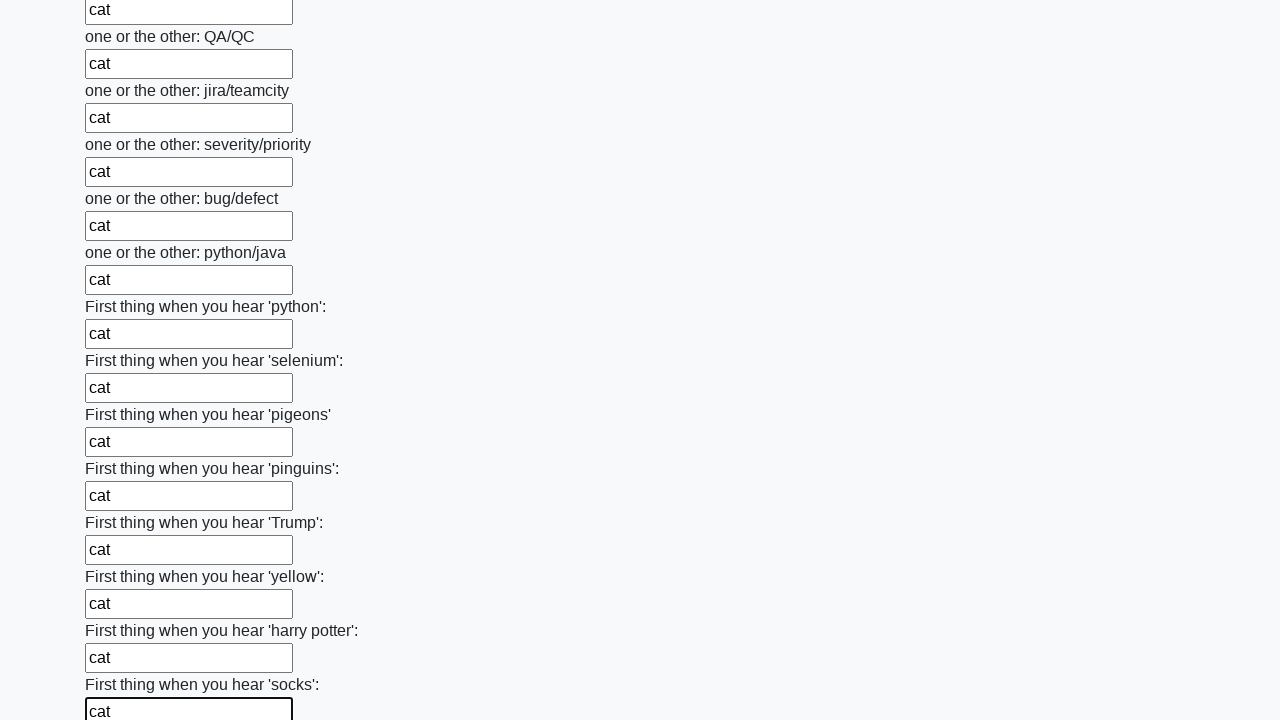

Clicked the submit button to submit the form at (123, 611) on .btn.btn-default
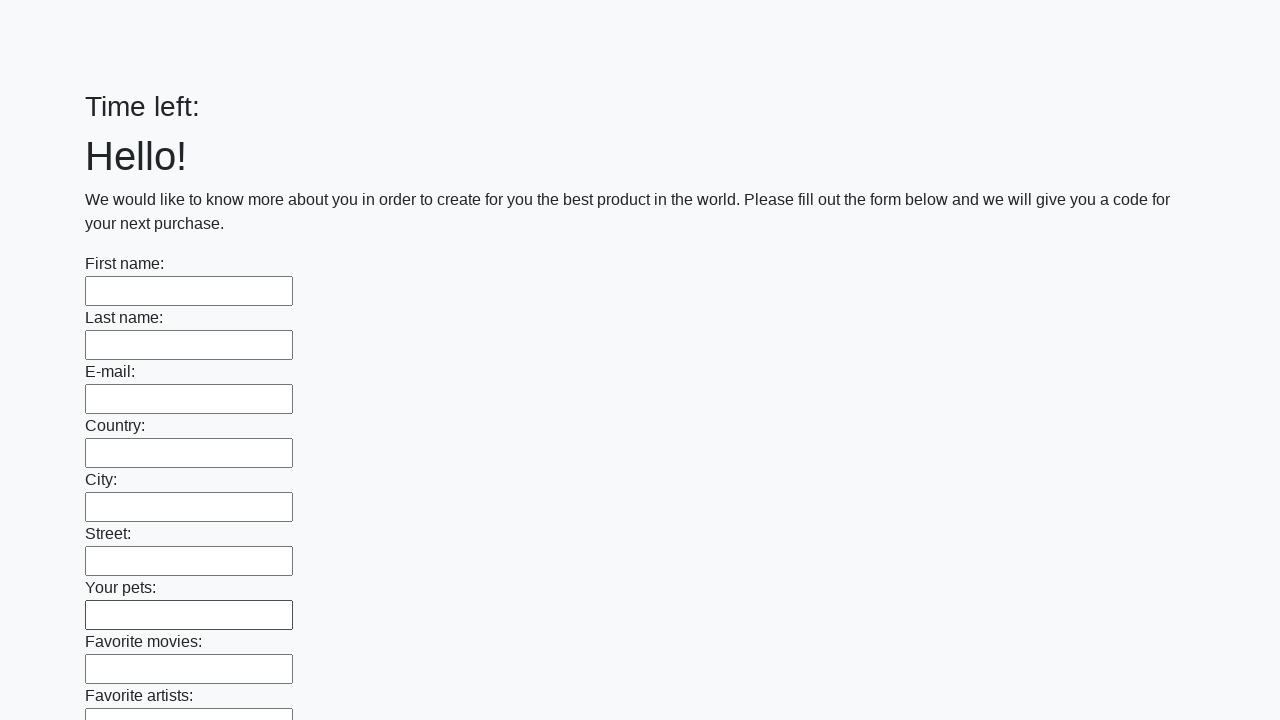

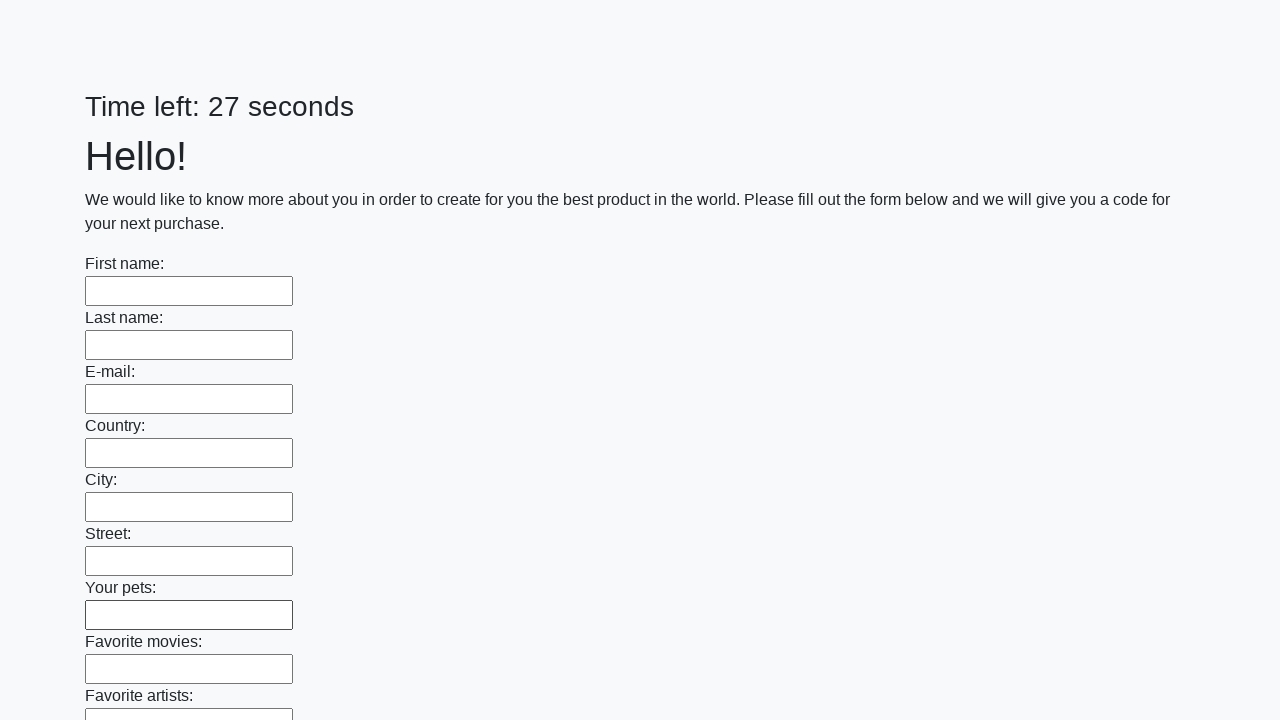